Tests the XYZ Bank demo application by adding 5 customers, opening accounts for them, performing deposit and withdrawal transactions, and then deleting all customers to verify the complete banking workflow.

Starting URL: https://www.globalsqa.com/angularJs-protractor/BankingProject/#/login

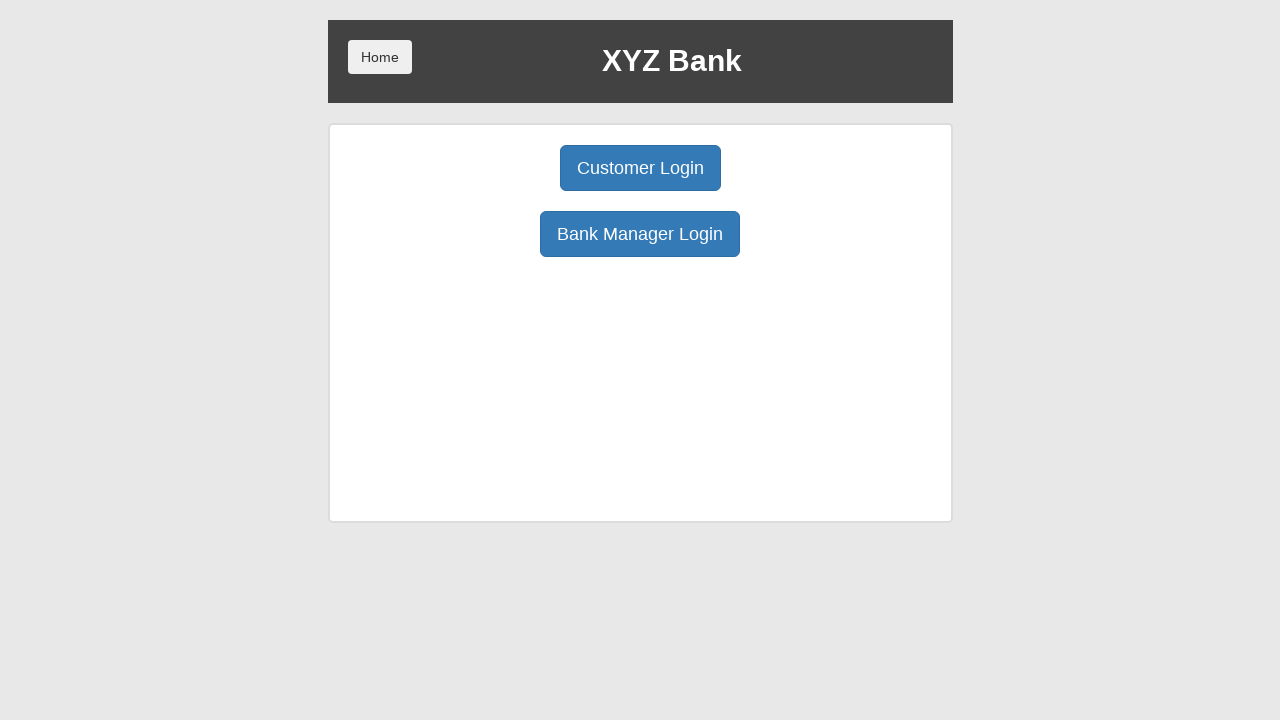

Clicked 'Bank Manager Login' button at (640, 234) on button:has-text('Bank Manager Login')
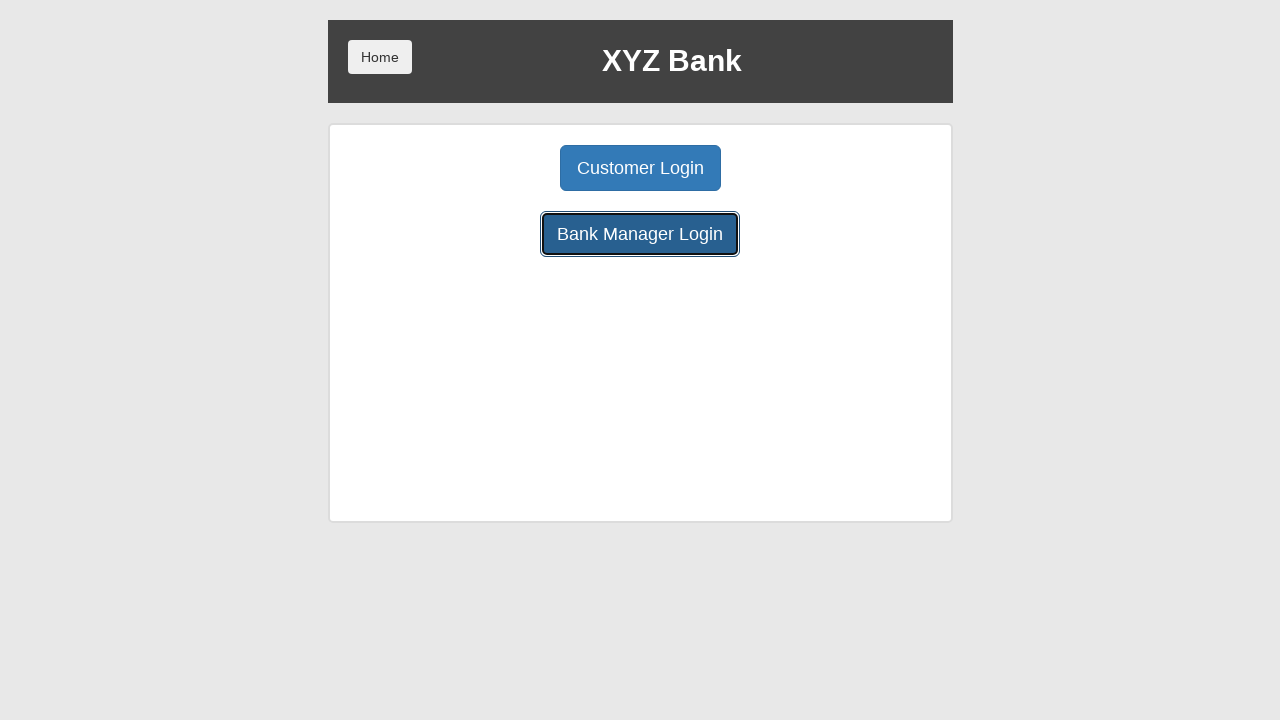

Clicked 'Add Customer' button at (502, 168) on button:has-text('Add Customer')
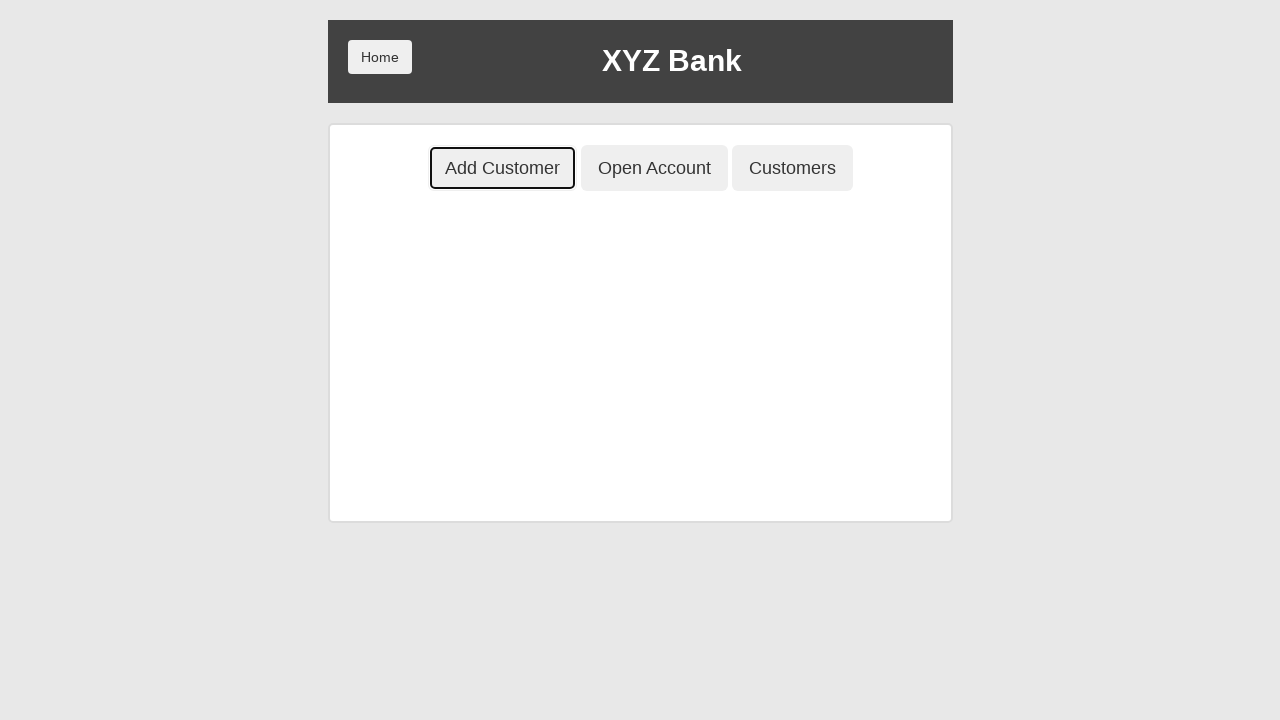

Filled First Name field with 'Itgxke' on input[placeholder='First Name']
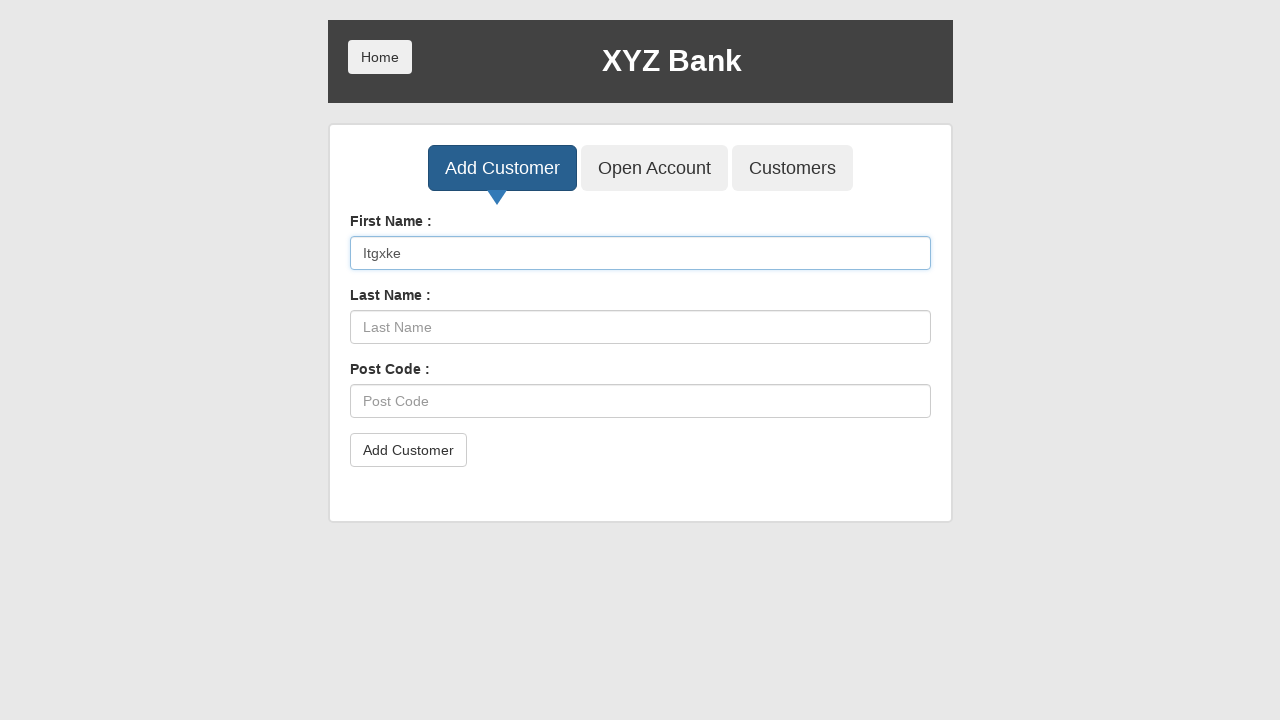

Filled Last Name field with 'Shosmkyq' on input[placeholder='Last Name']
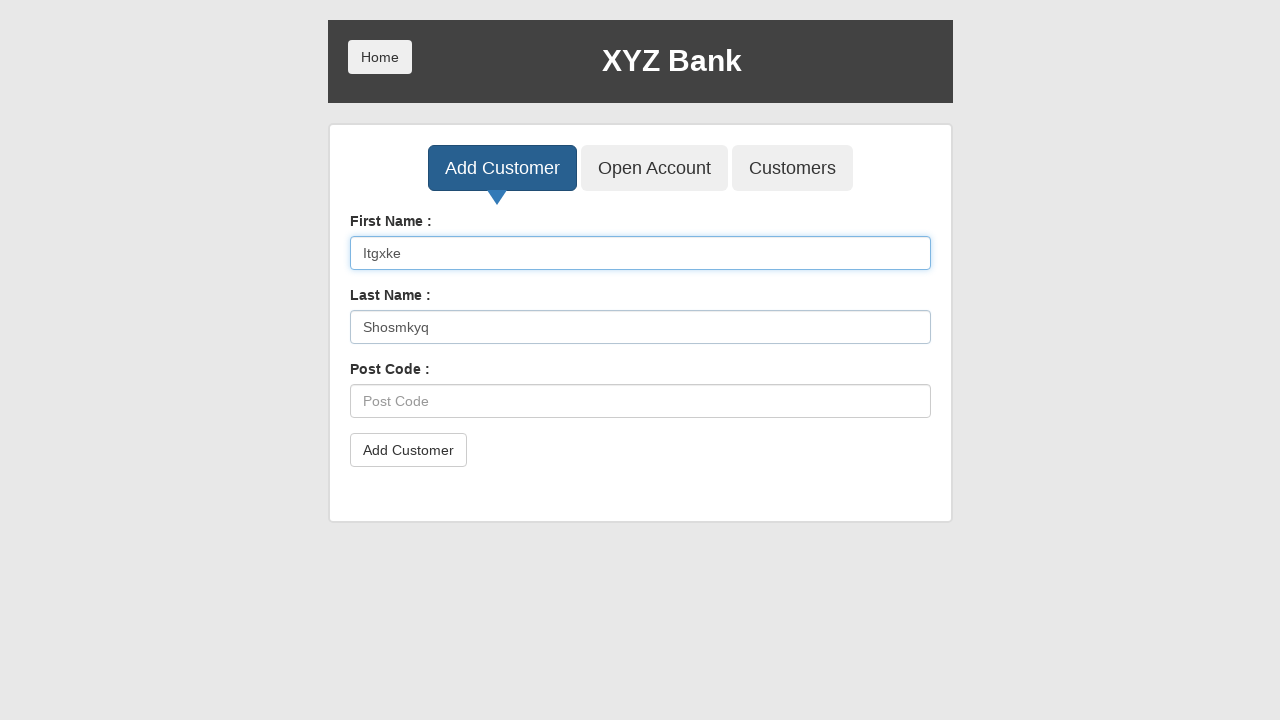

Filled Post Code field with '76088' on input[placeholder='Post Code']
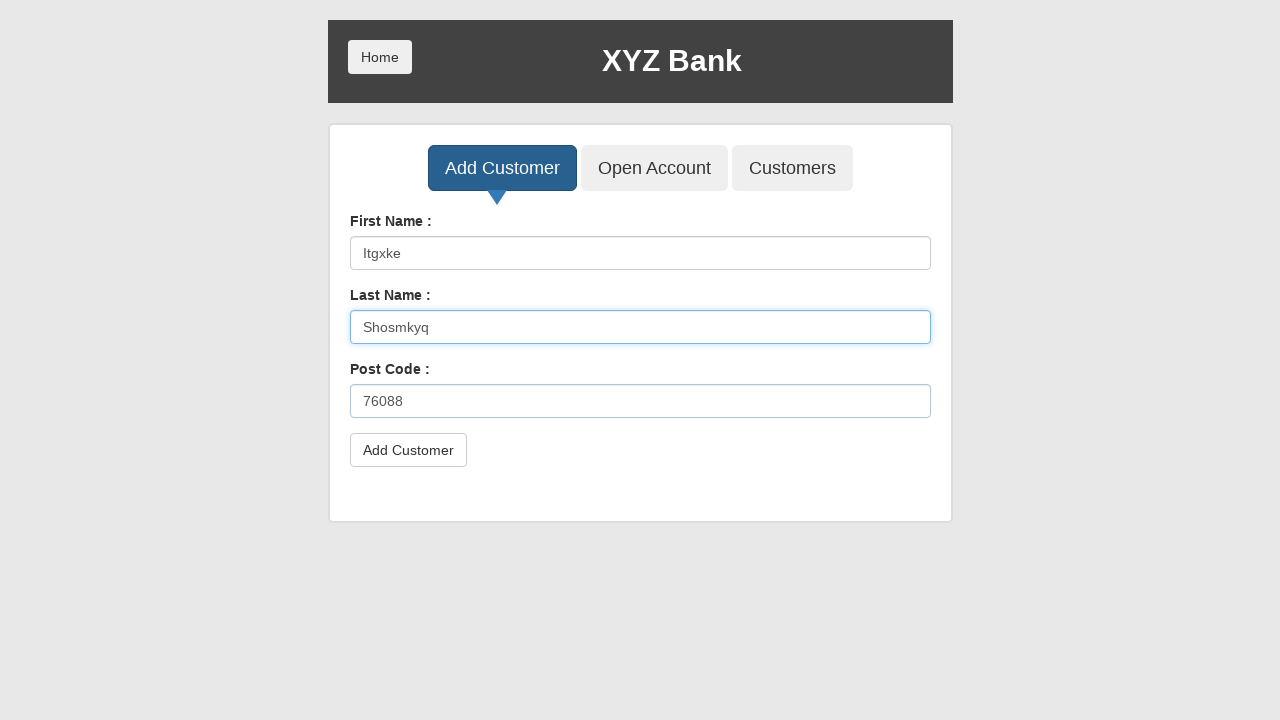

Clicked 'Add Customer' submit button for customer 1 at (408, 450) on button[type='submit']:has-text('Add Customer')
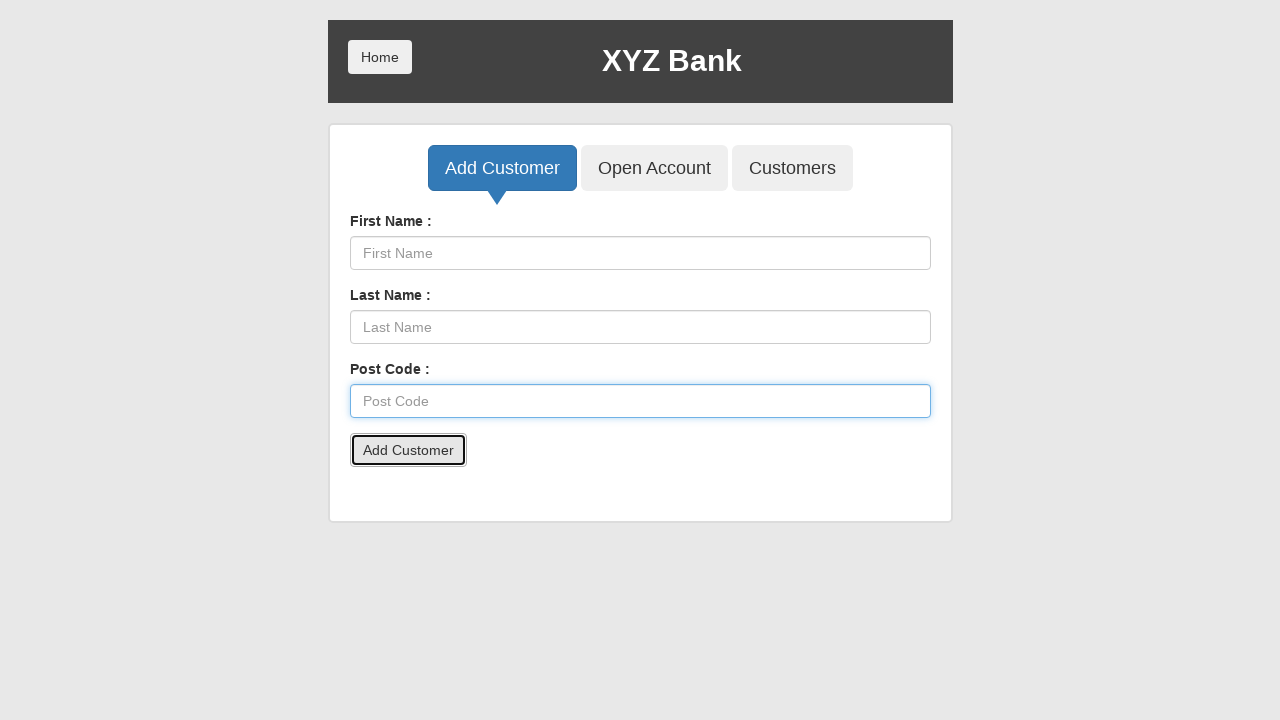

Accepted confirmation alert for customer 1
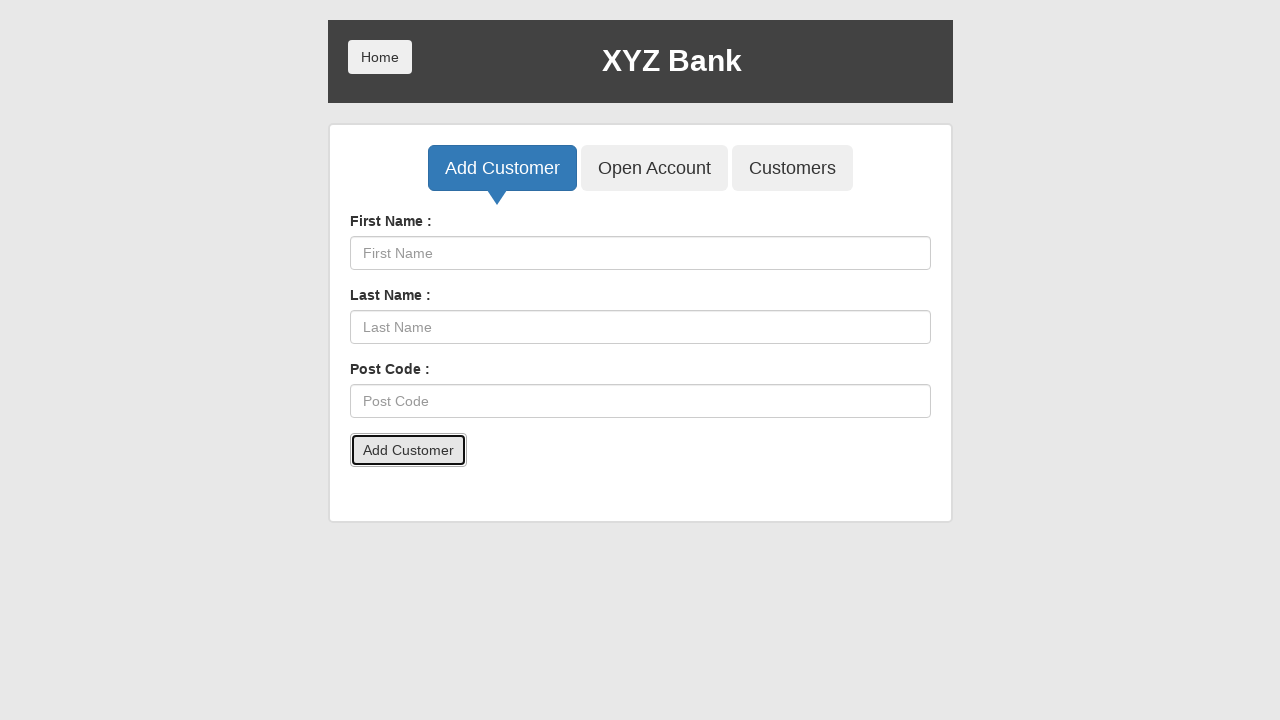

Filled First Name field with 'Eduzrt' on input[placeholder='First Name']
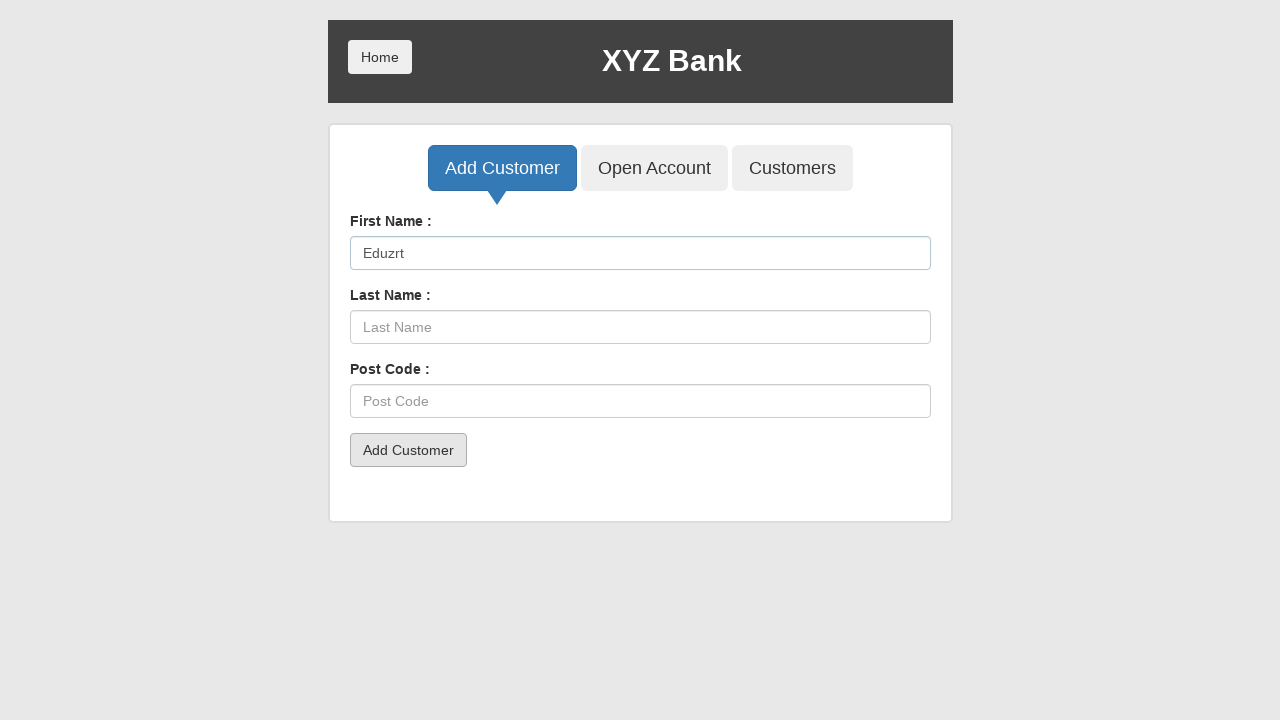

Filled Last Name field with 'Euitbjtc' on input[placeholder='Last Name']
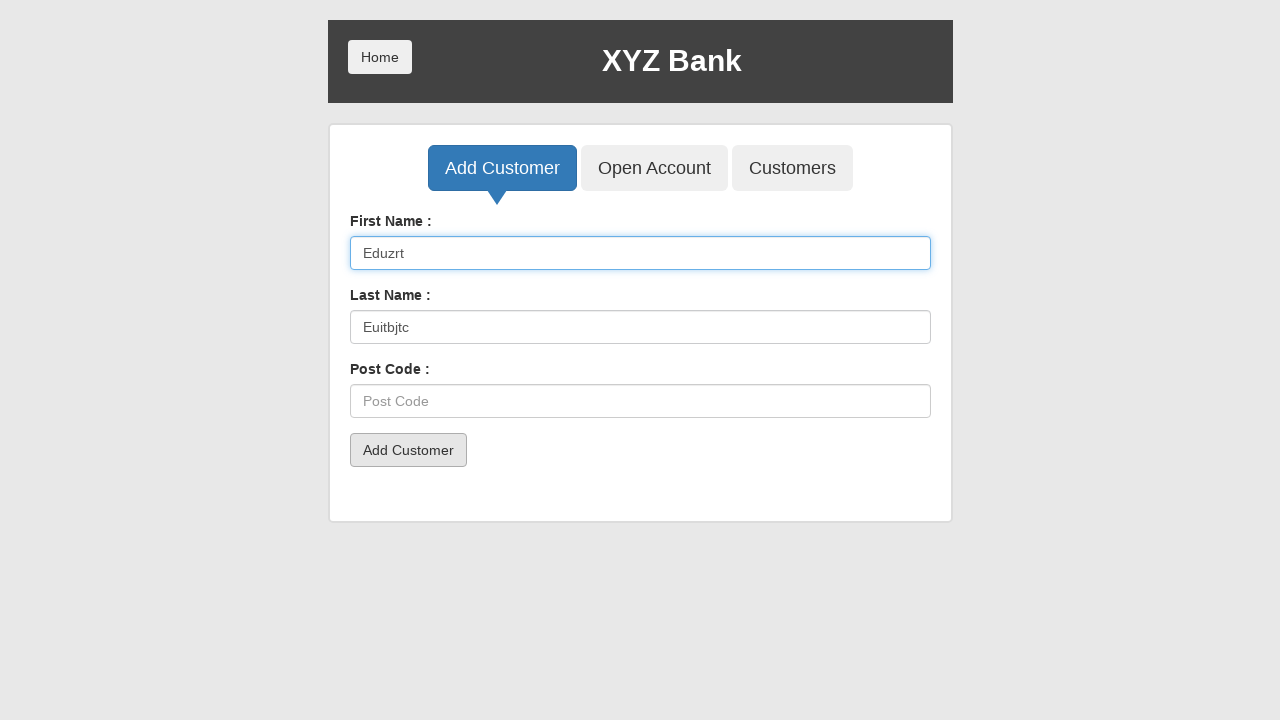

Filled Post Code field with '07424' on input[placeholder='Post Code']
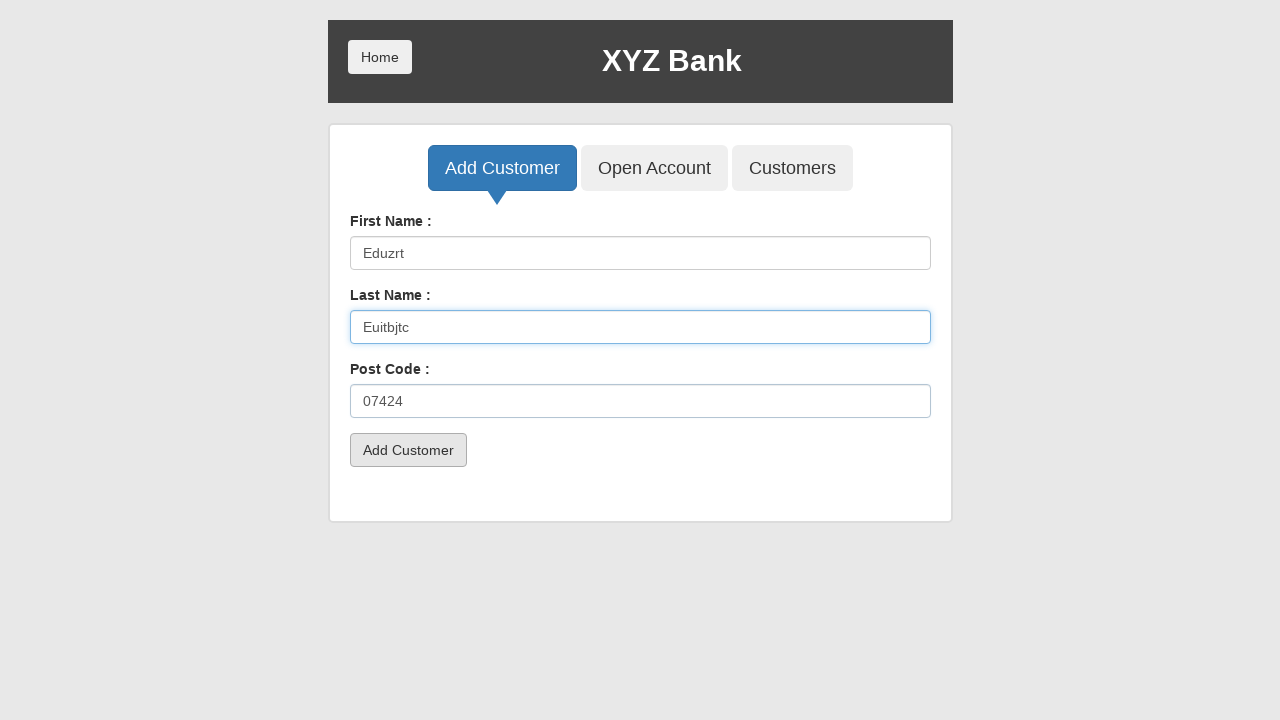

Clicked 'Add Customer' submit button for customer 2 at (408, 450) on button[type='submit']:has-text('Add Customer')
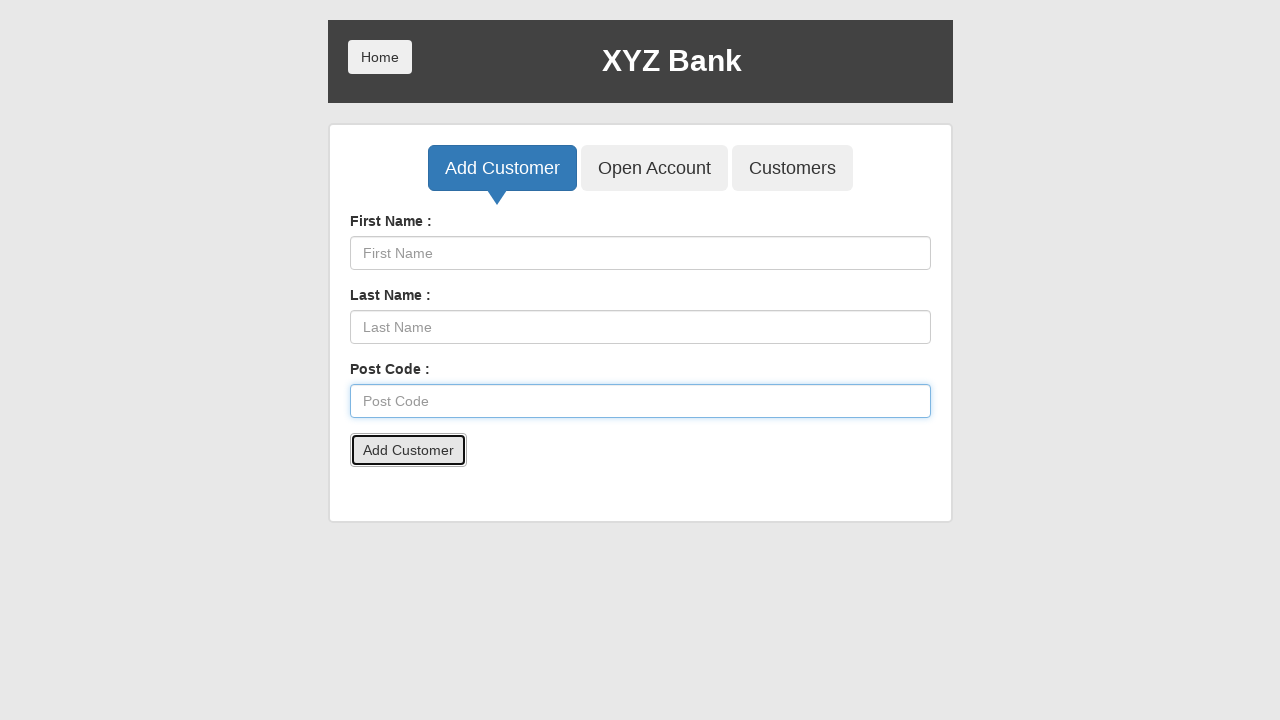

Accepted confirmation alert for customer 2
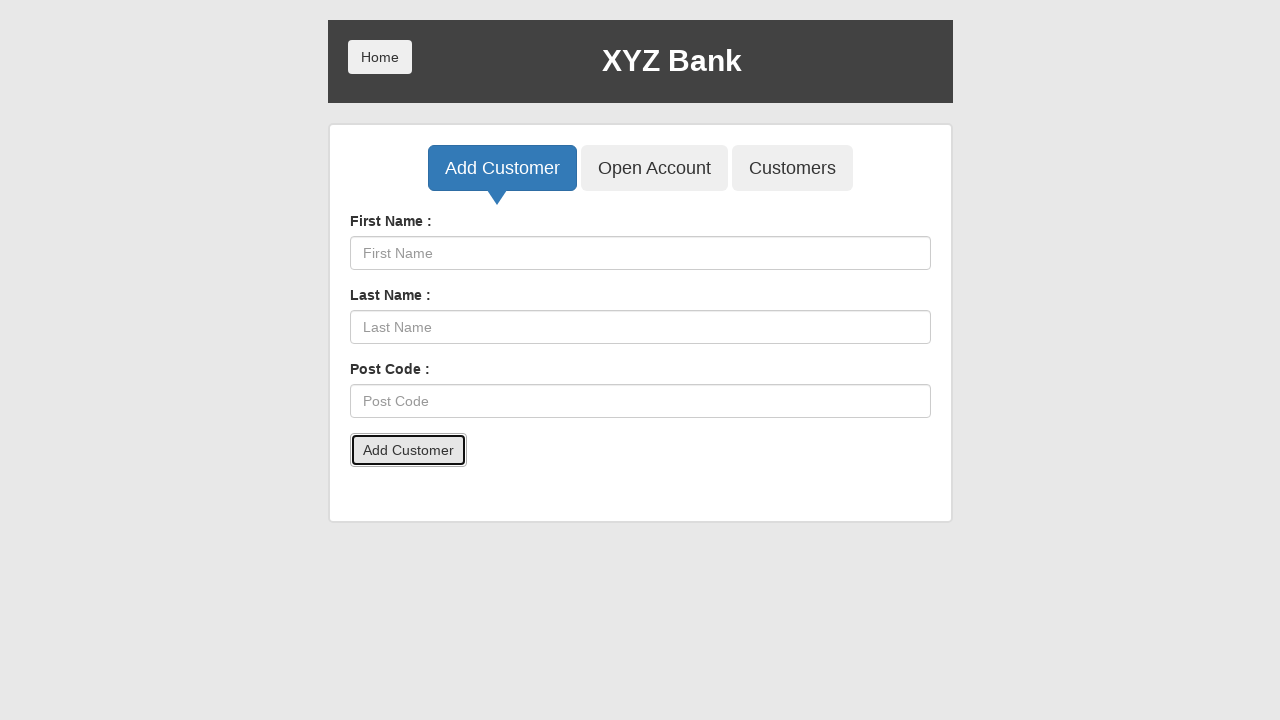

Filled First Name field with 'Toxmao' on input[placeholder='First Name']
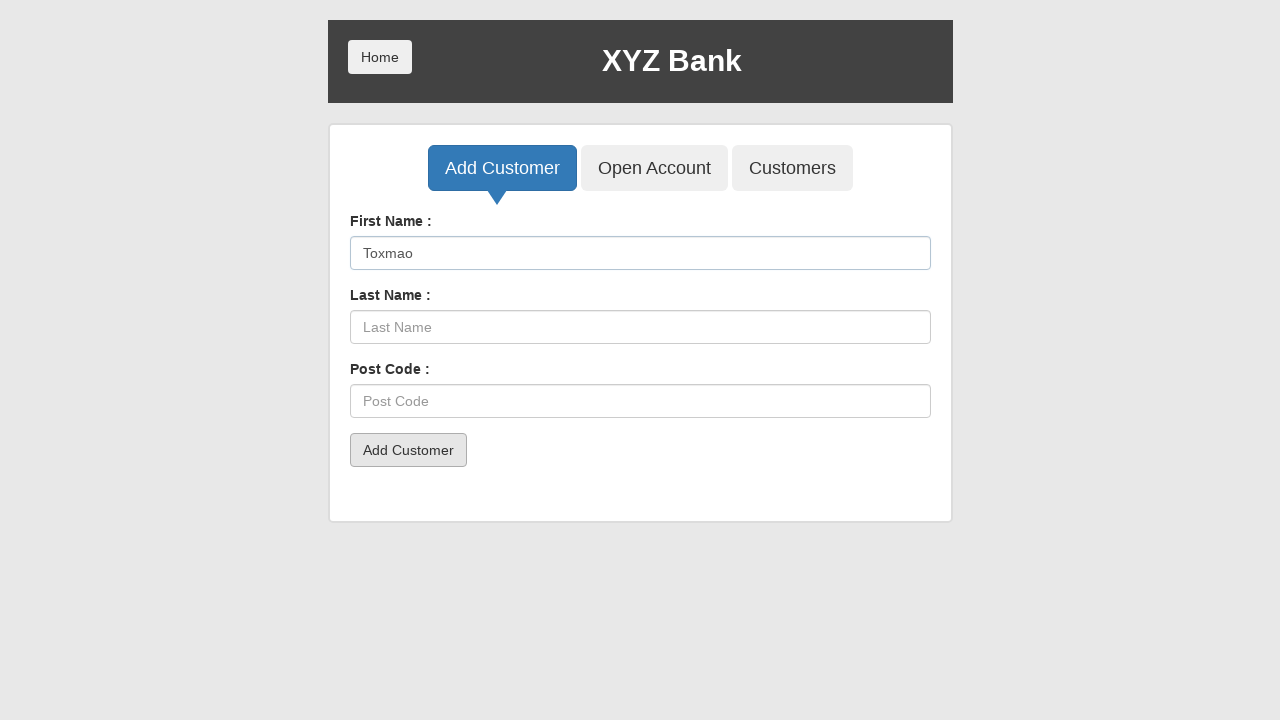

Filled Last Name field with 'Hihumvcc' on input[placeholder='Last Name']
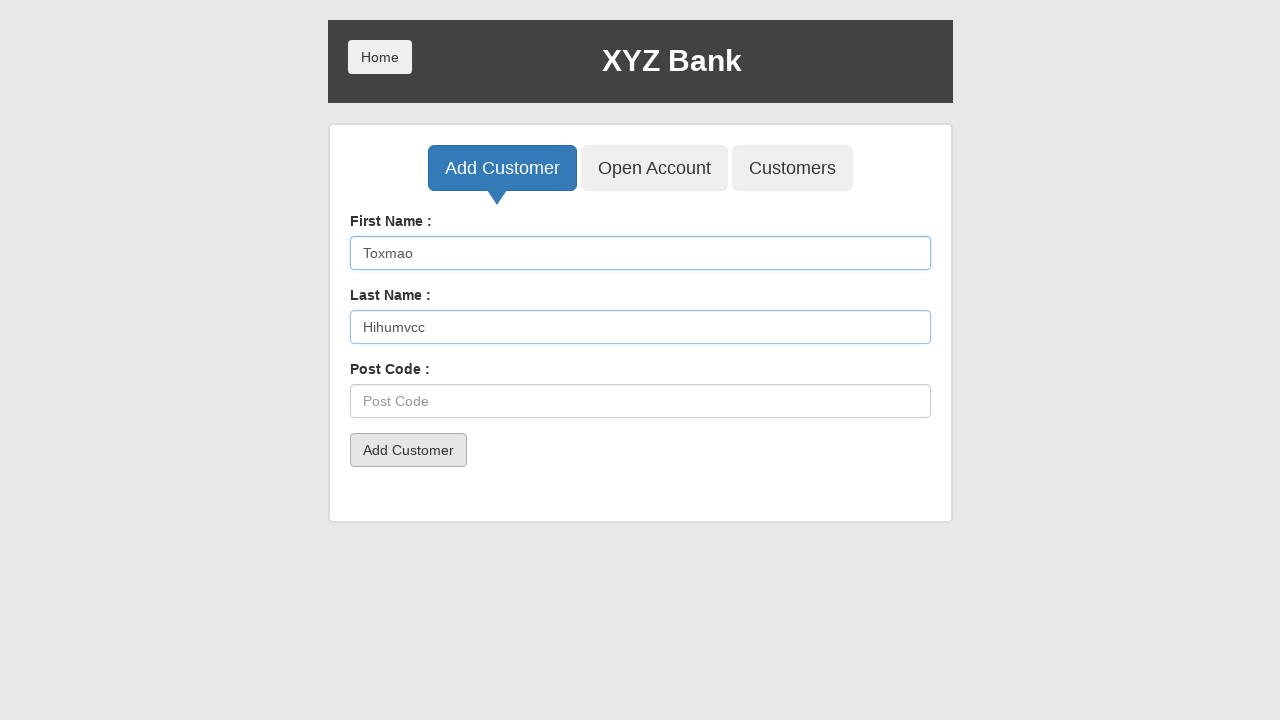

Filled Post Code field with '45449' on input[placeholder='Post Code']
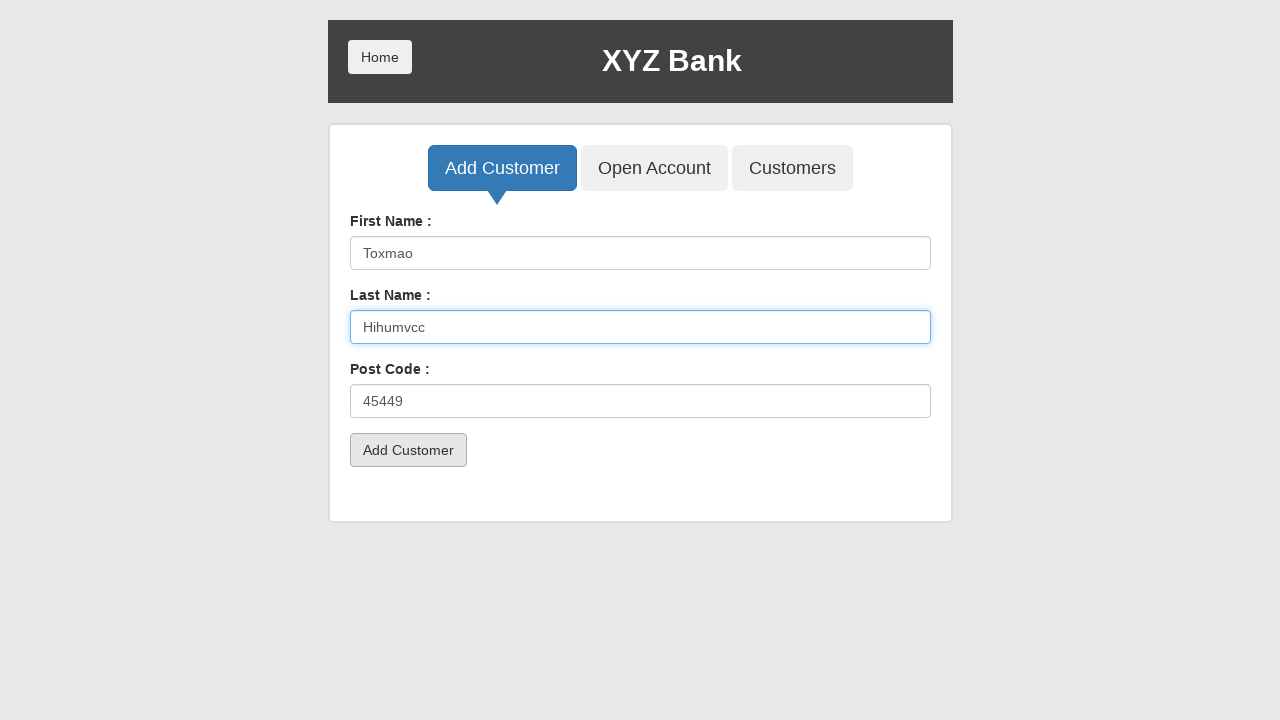

Clicked 'Add Customer' submit button for customer 3 at (408, 450) on button[type='submit']:has-text('Add Customer')
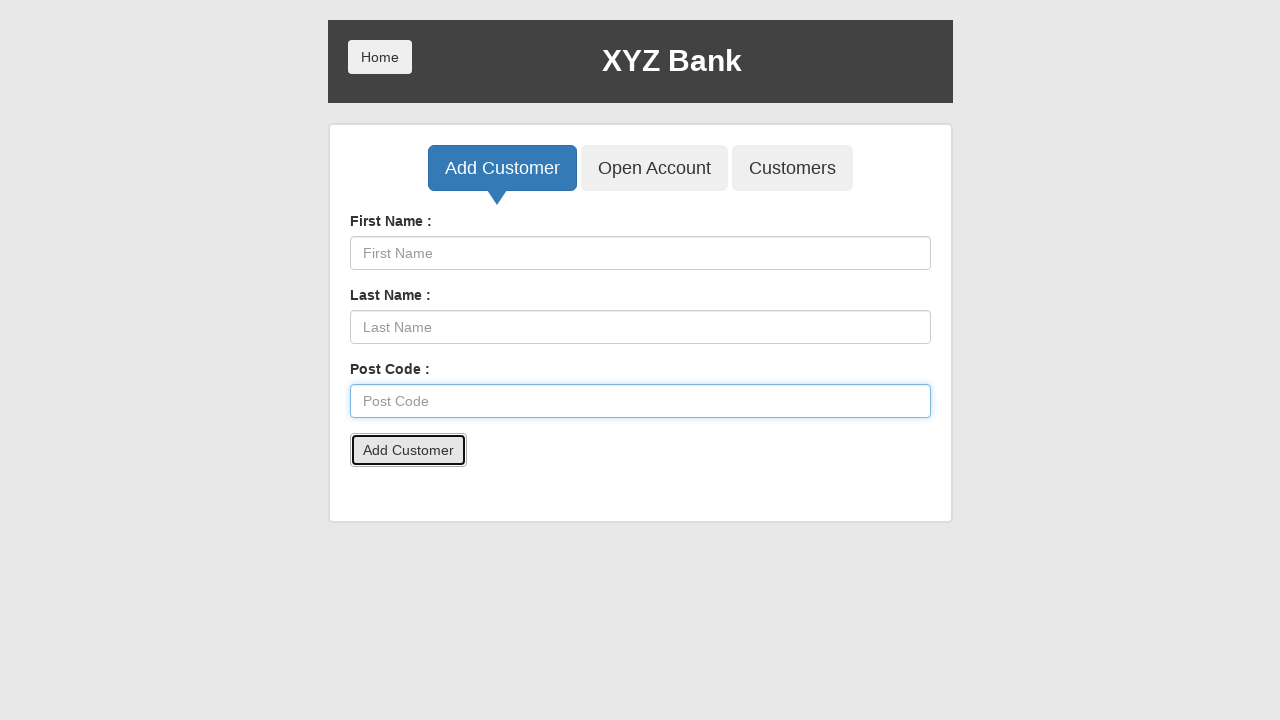

Accepted confirmation alert for customer 3
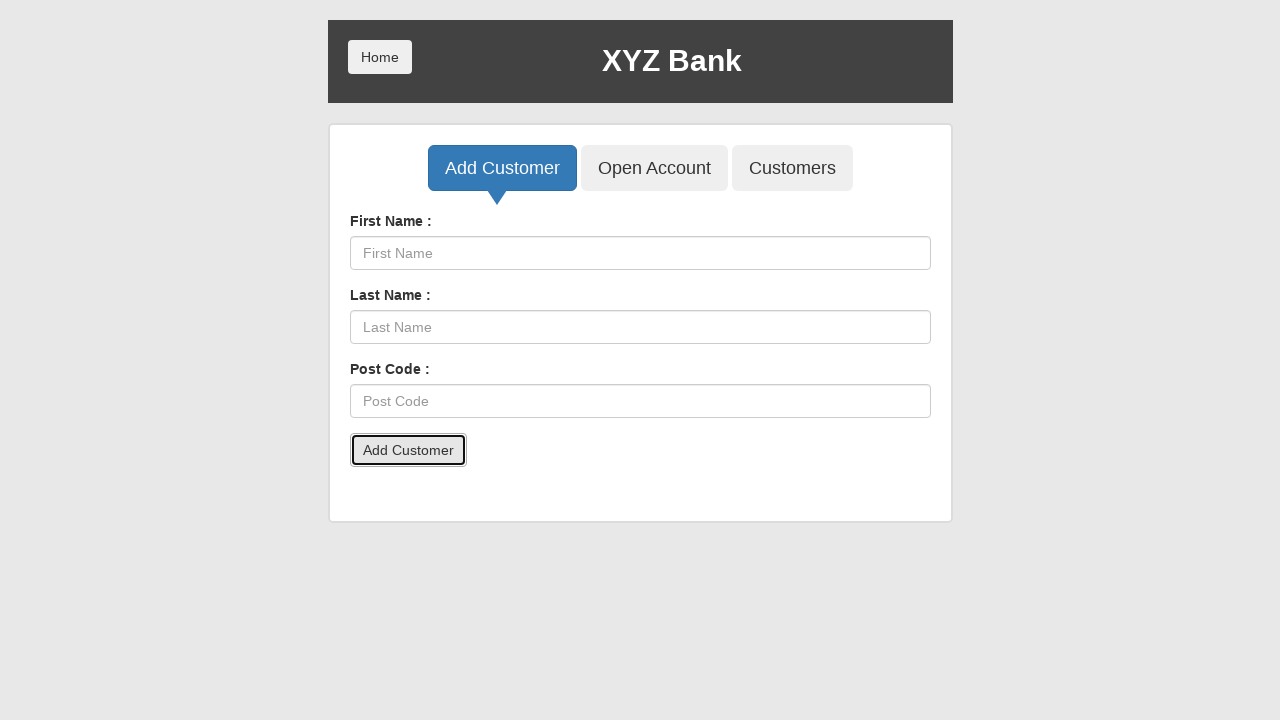

Filled First Name field with 'Ptipzt' on input[placeholder='First Name']
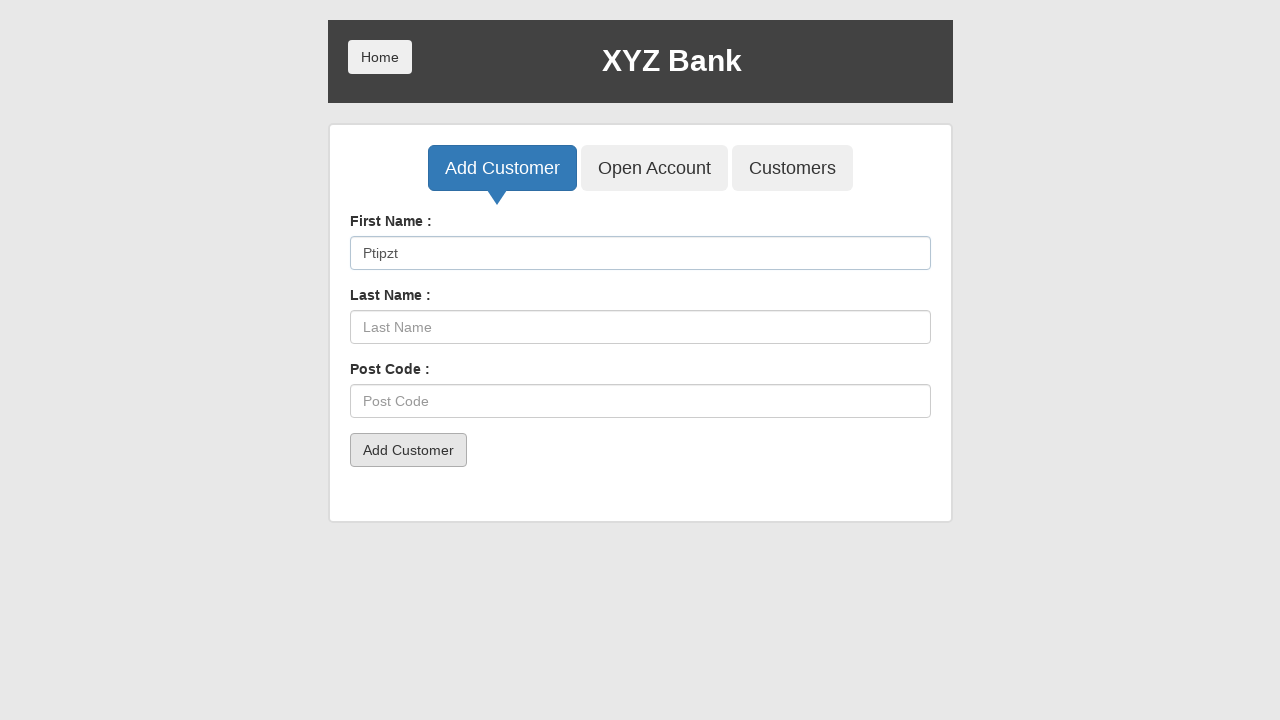

Filled Last Name field with 'Zdarpzpj' on input[placeholder='Last Name']
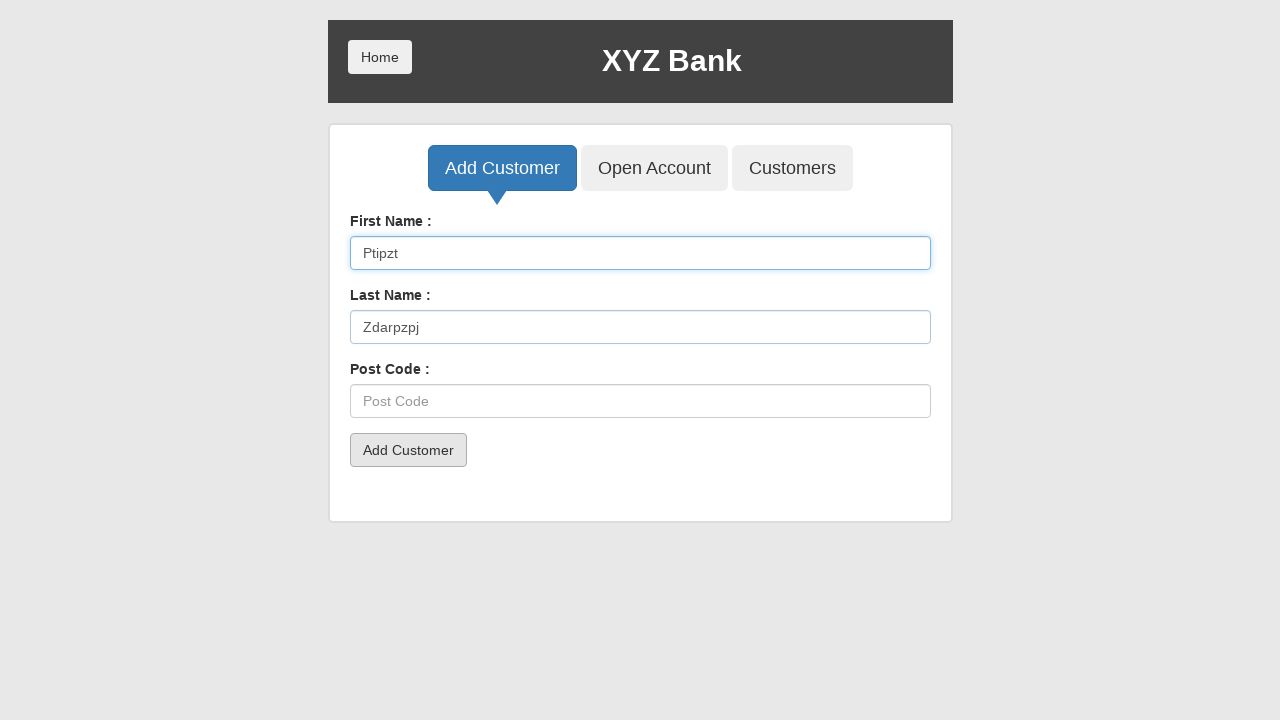

Filled Post Code field with '26888' on input[placeholder='Post Code']
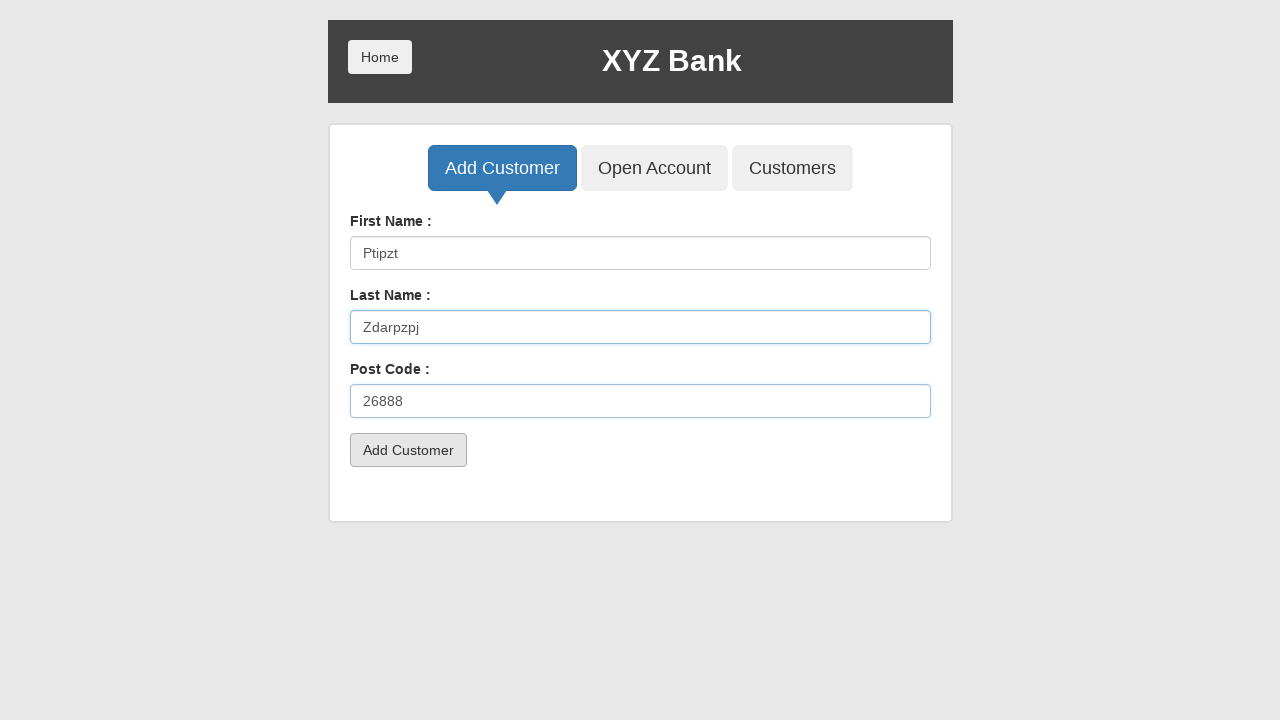

Clicked 'Add Customer' submit button for customer 4 at (408, 450) on button[type='submit']:has-text('Add Customer')
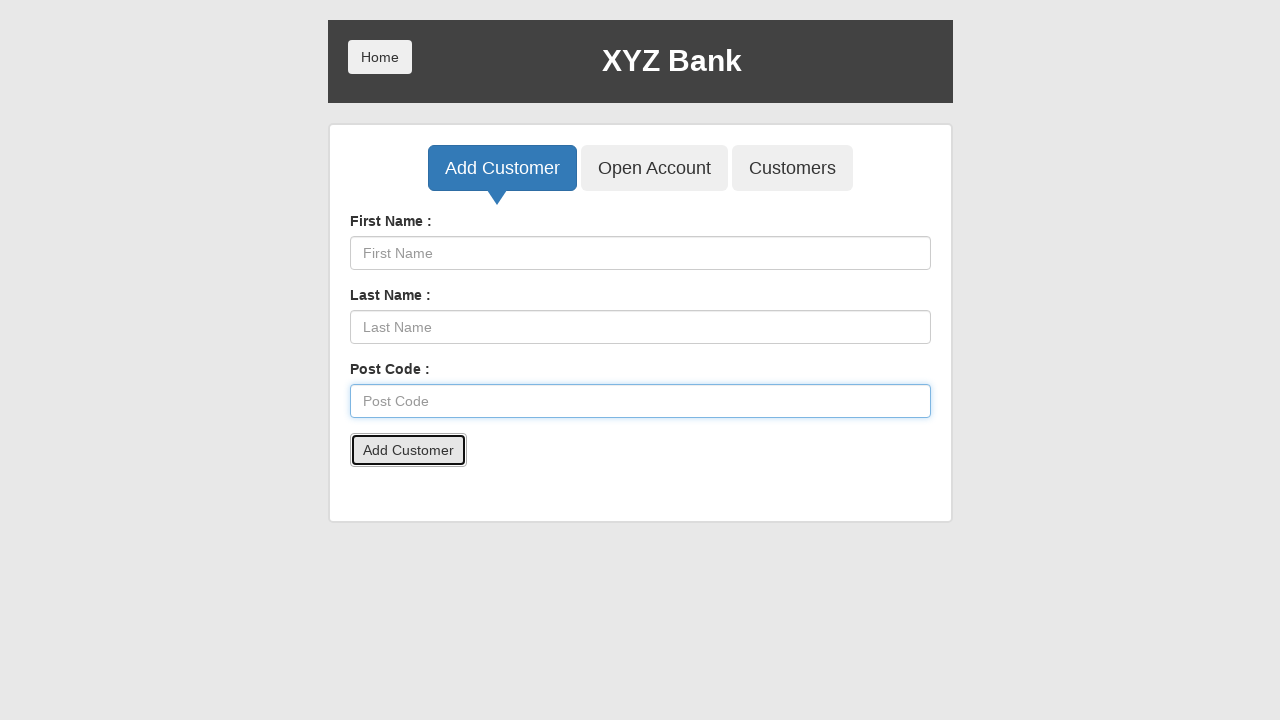

Accepted confirmation alert for customer 4
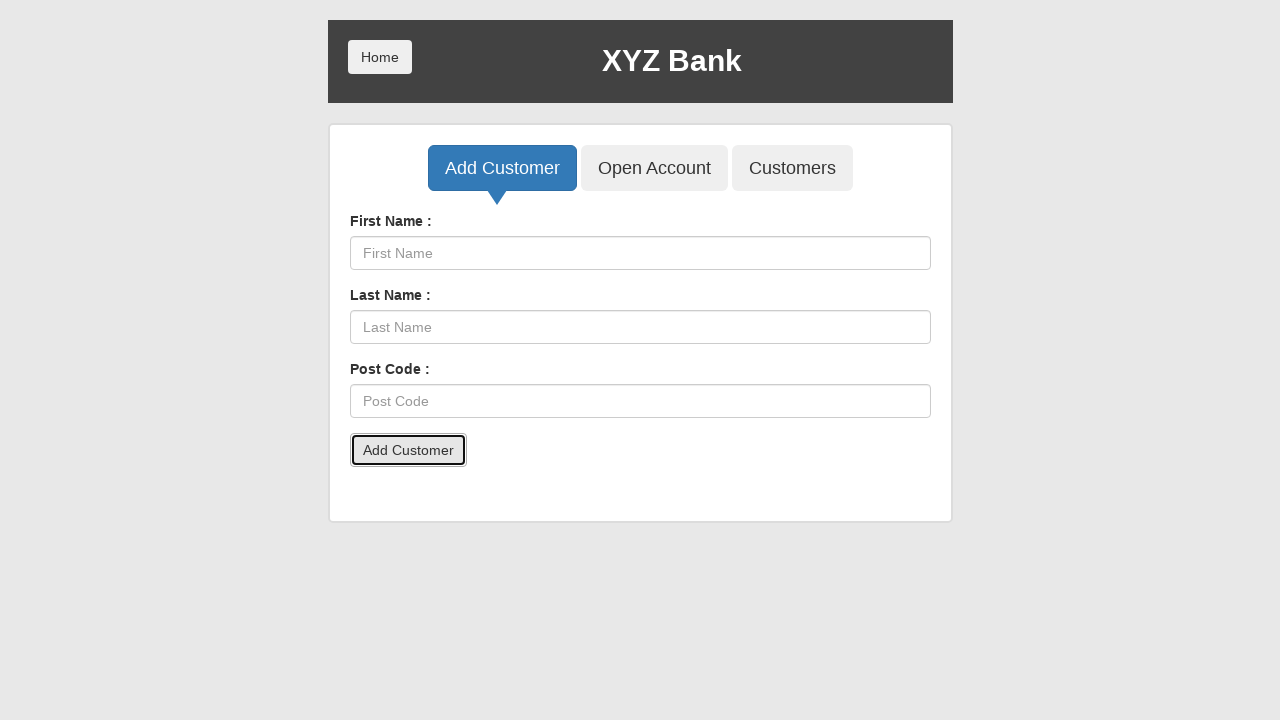

Filled First Name field with 'Dkdocp' on input[placeholder='First Name']
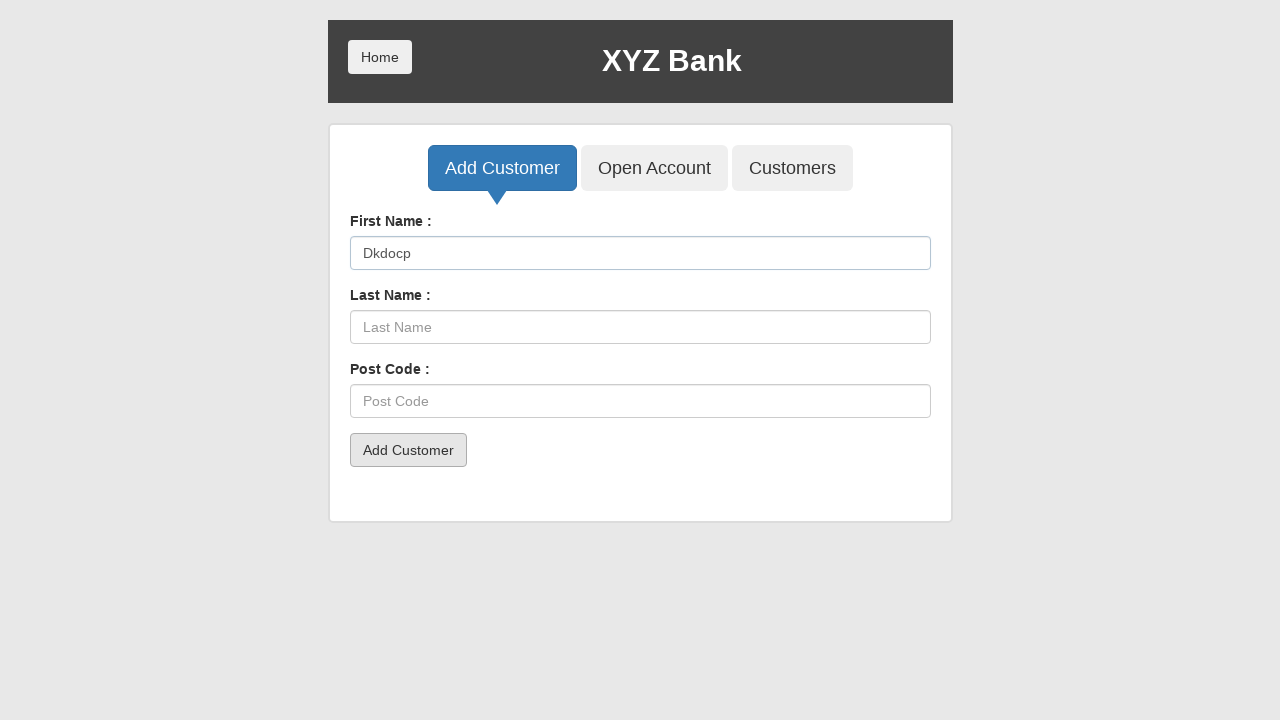

Filled Last Name field with 'Healveei' on input[placeholder='Last Name']
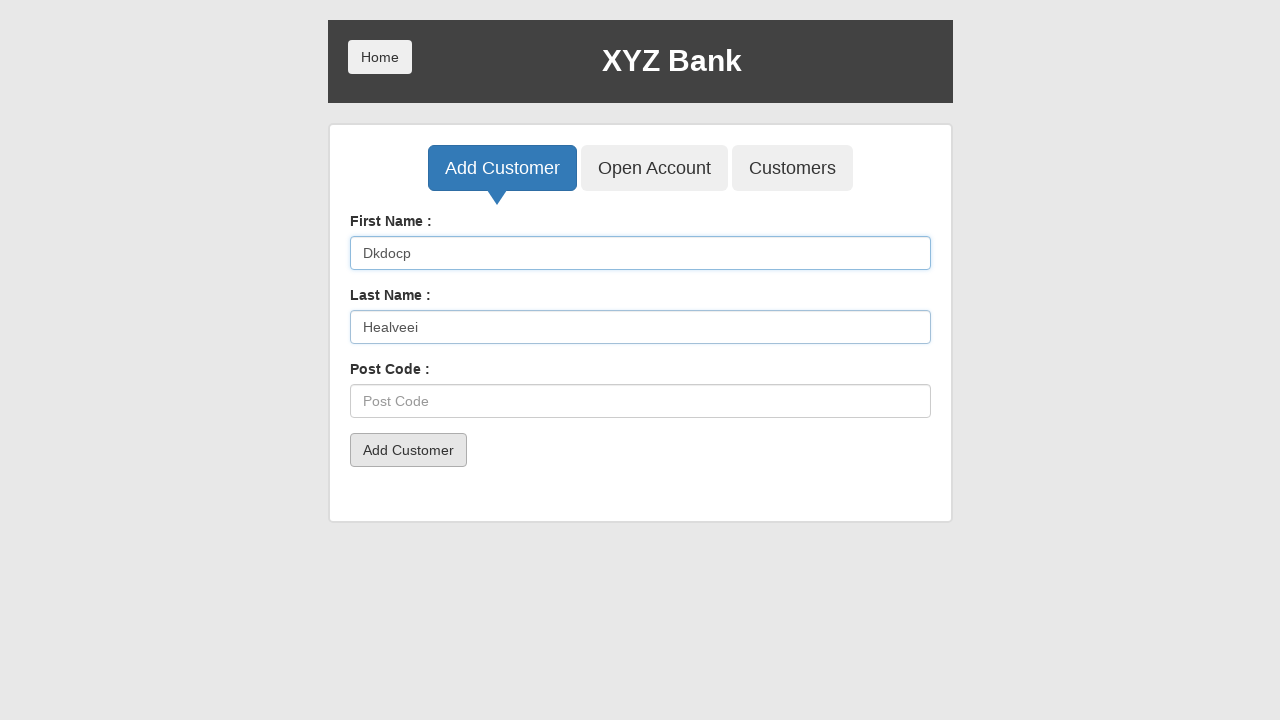

Filled Post Code field with '74764' on input[placeholder='Post Code']
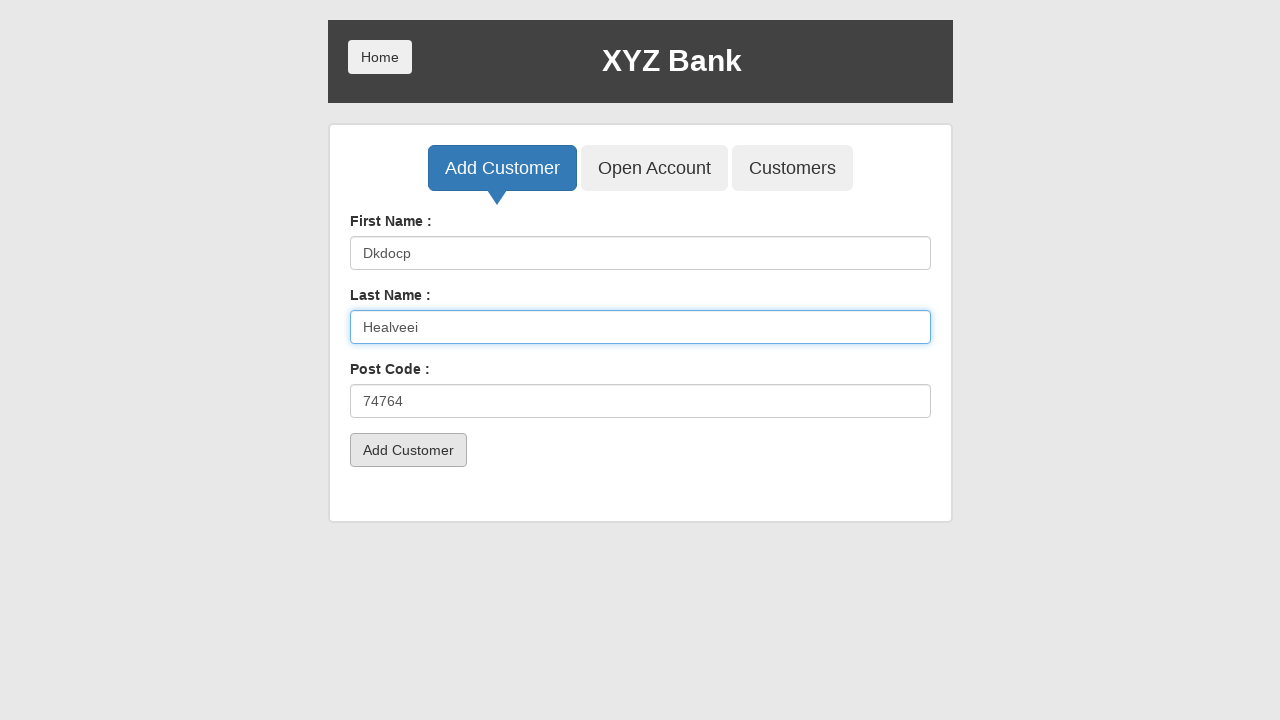

Clicked 'Add Customer' submit button for customer 5 at (408, 450) on button[type='submit']:has-text('Add Customer')
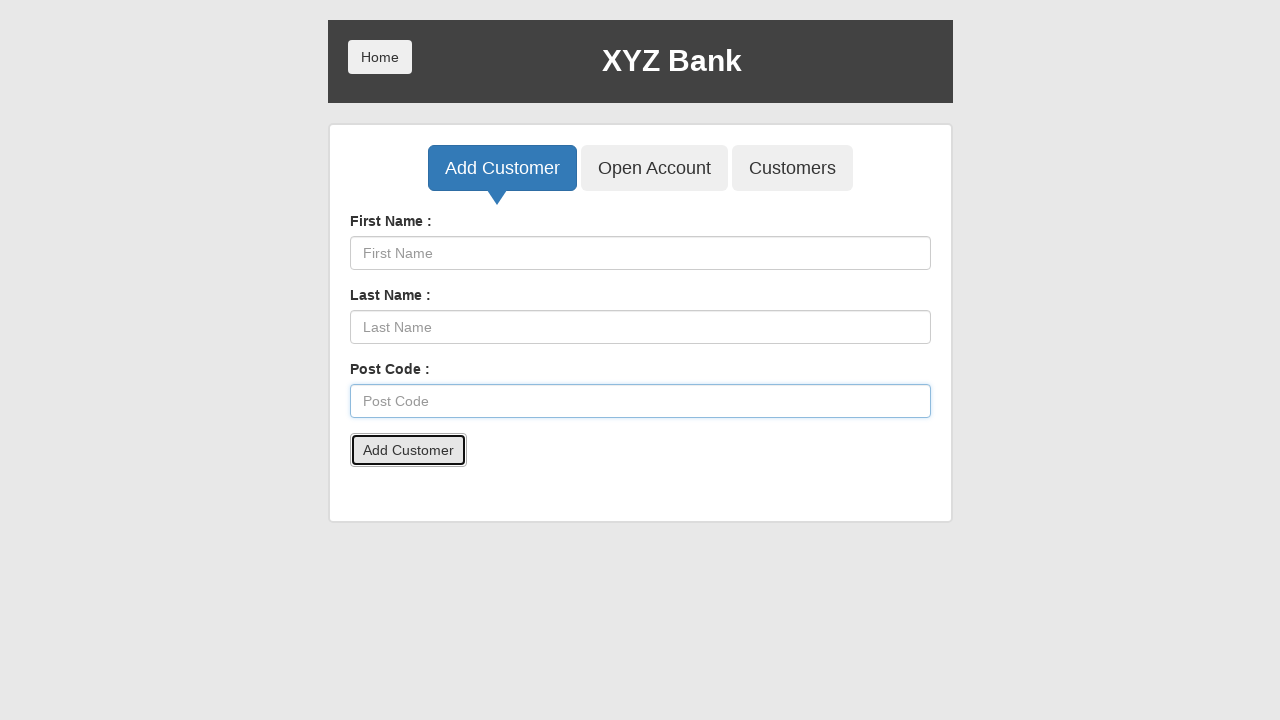

Accepted confirmation alert for customer 5
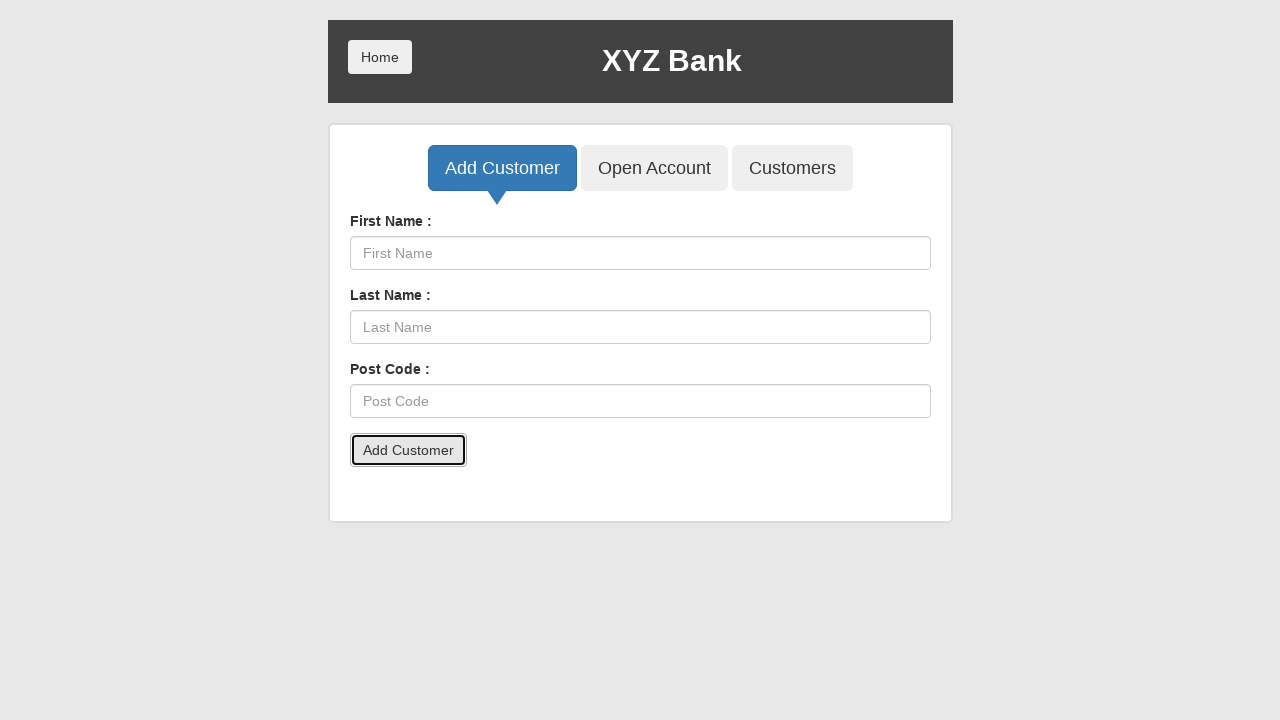

Clicked 'Open Account' button at (654, 168) on button:has-text('Open Account')
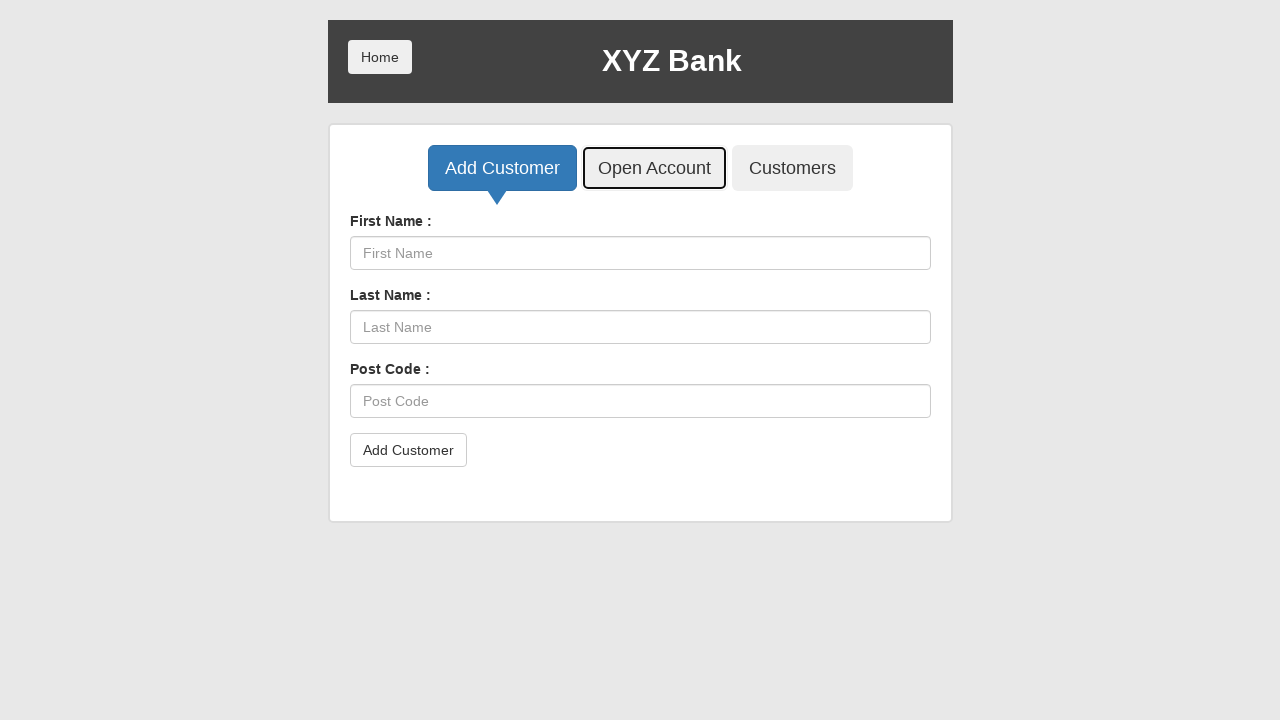

Selected customer 1 from dropdown on select#userSelect
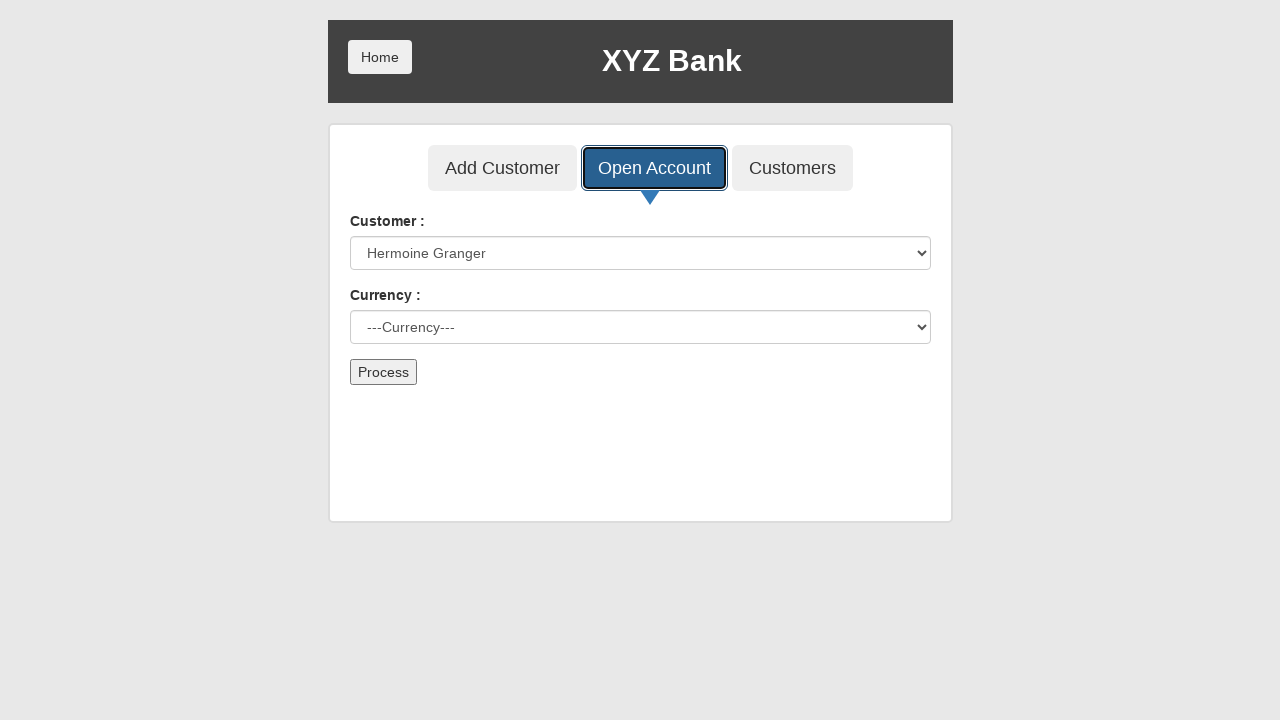

Selected Dollar currency on select#currency
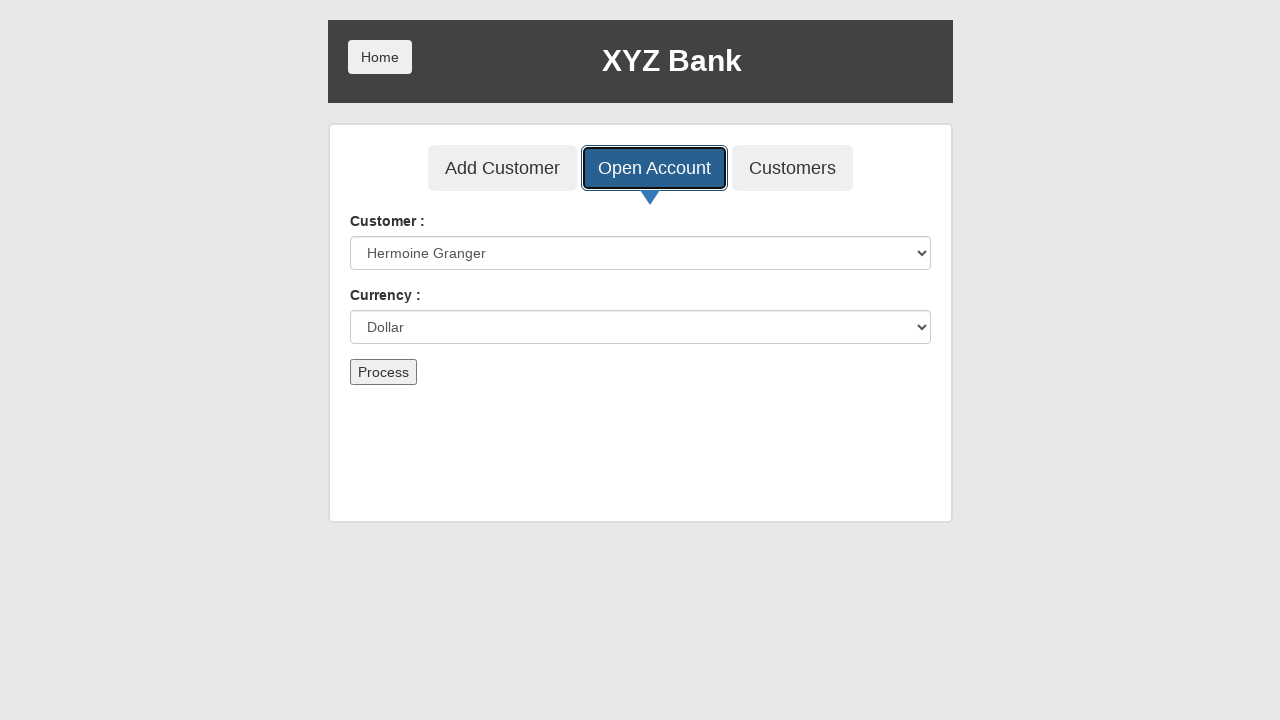

Clicked 'Process' button to open account for customer 1 at (383, 372) on button:has-text('Process')
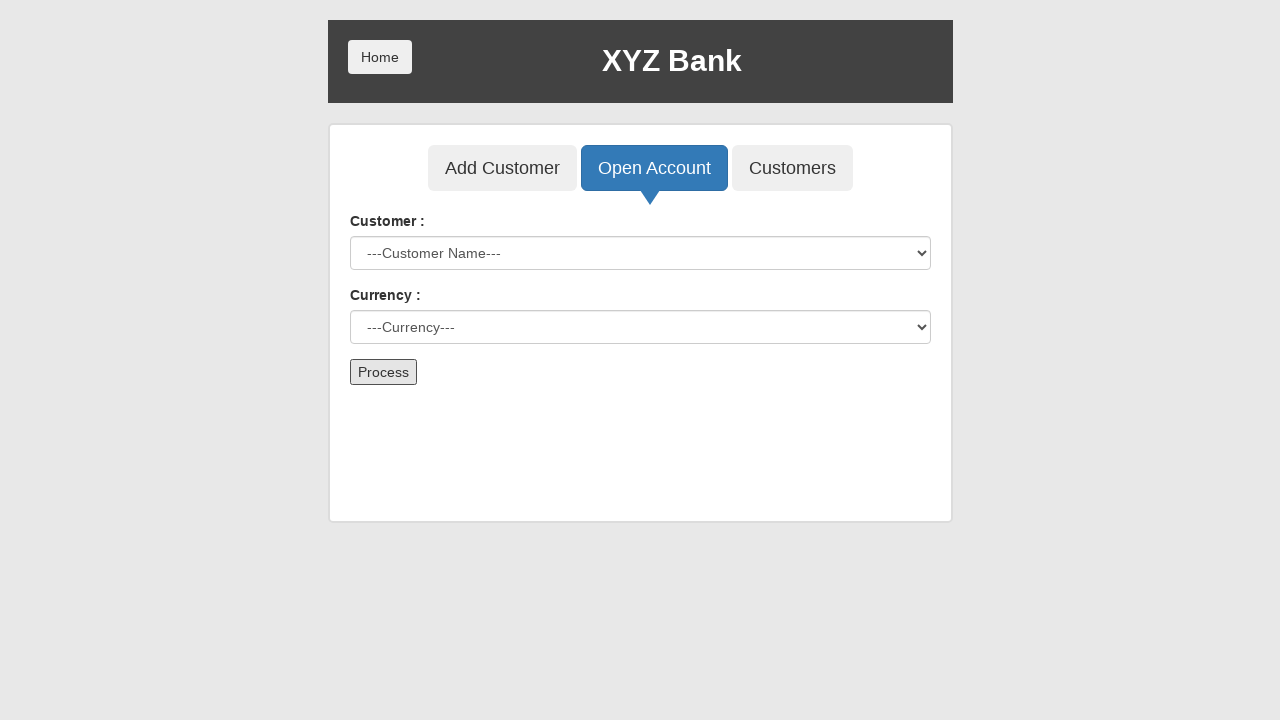

Waited for account opening process to complete
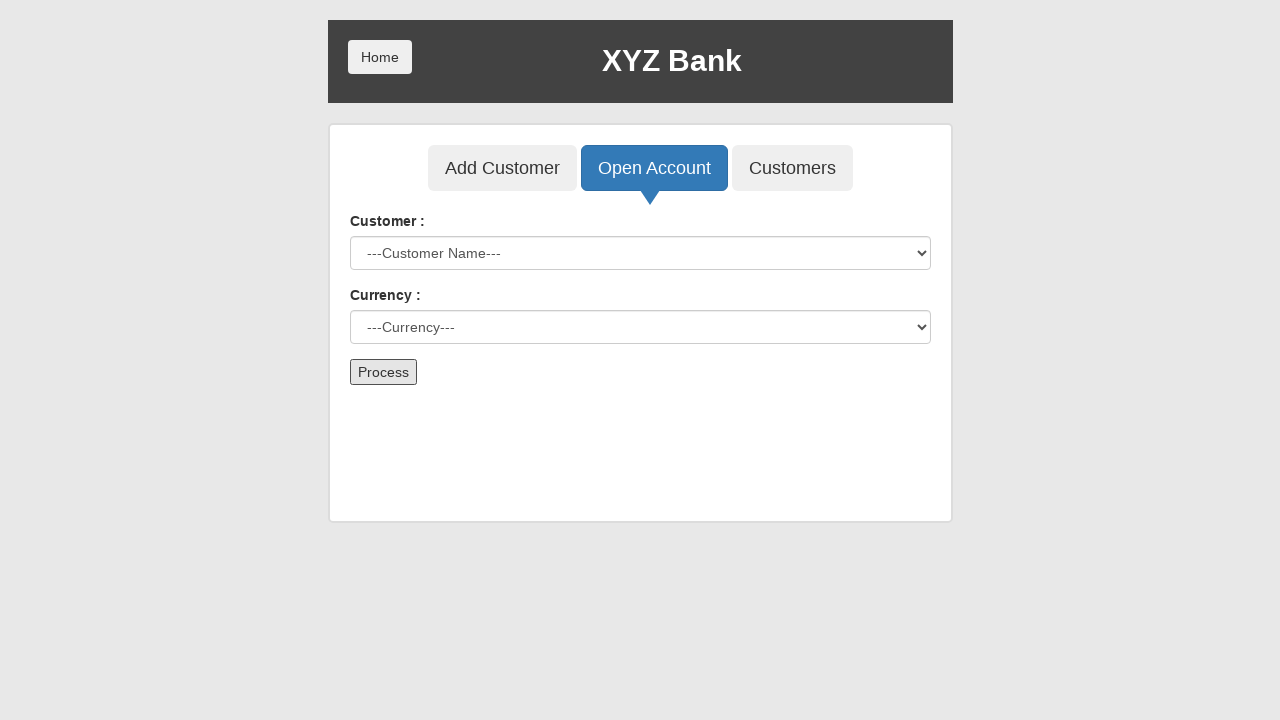

Selected customer 2 from dropdown on select#userSelect
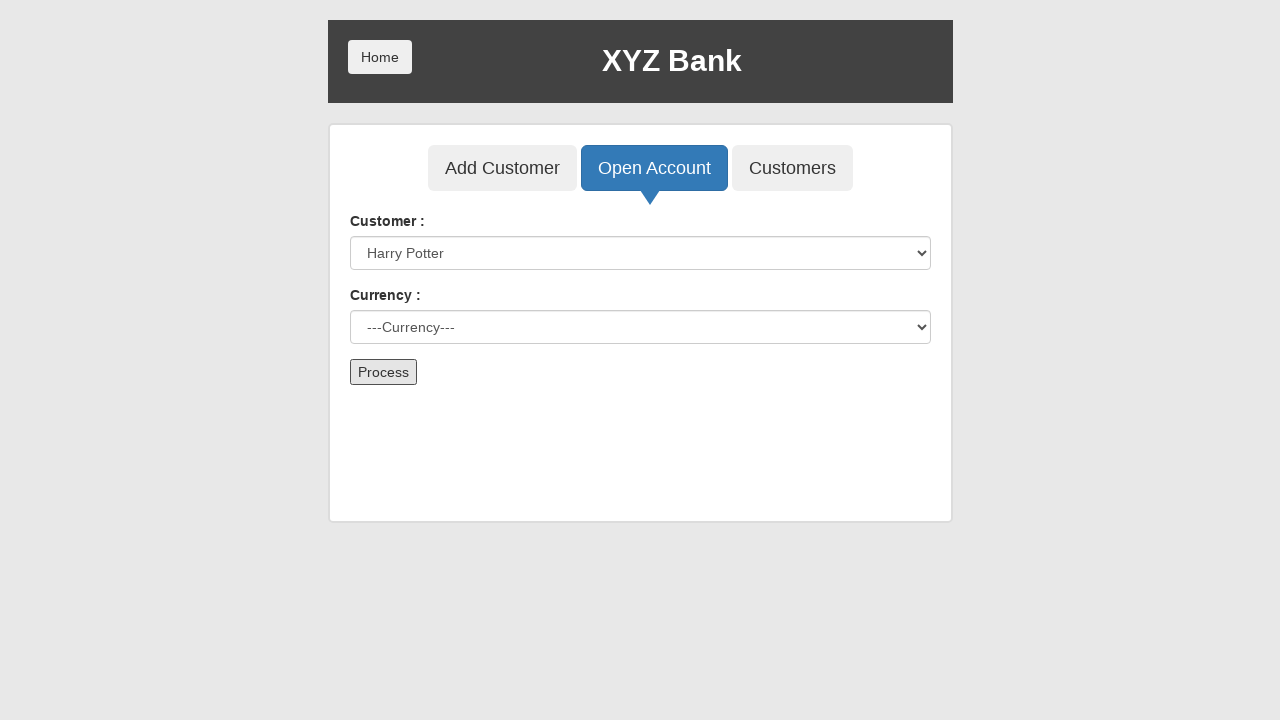

Selected Dollar currency on select#currency
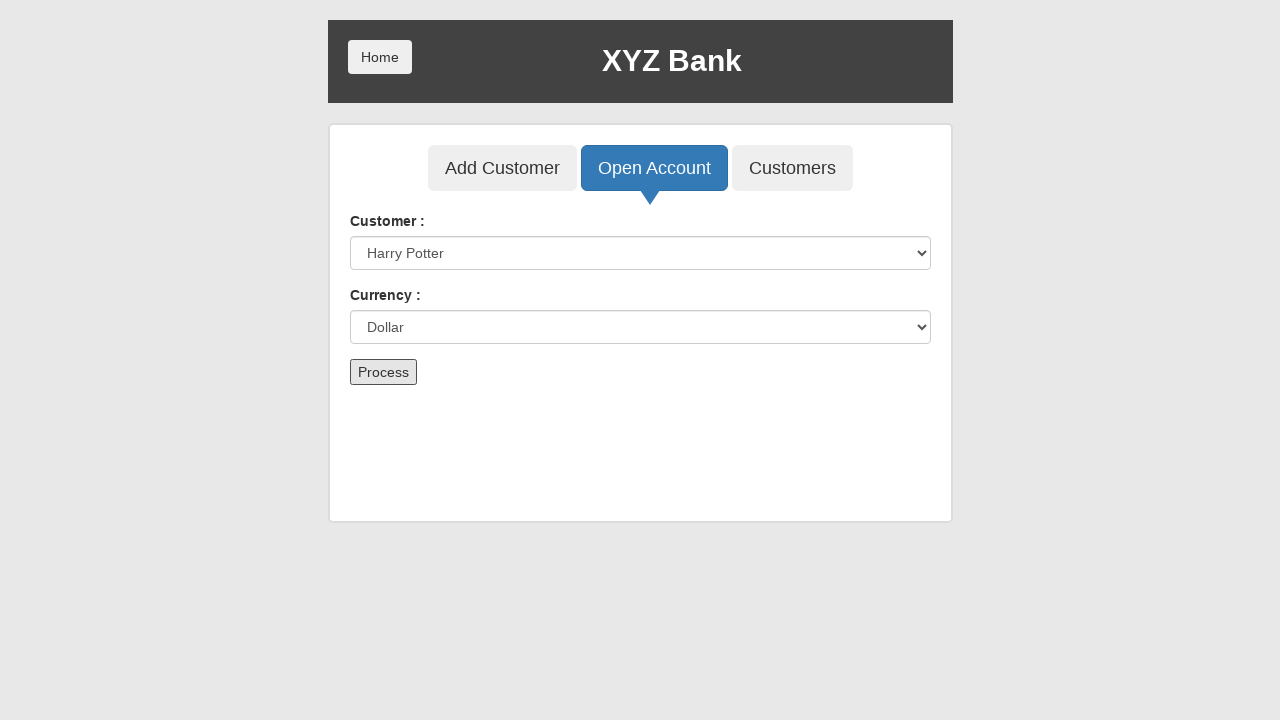

Clicked 'Process' button to open account for customer 2 at (383, 372) on button:has-text('Process')
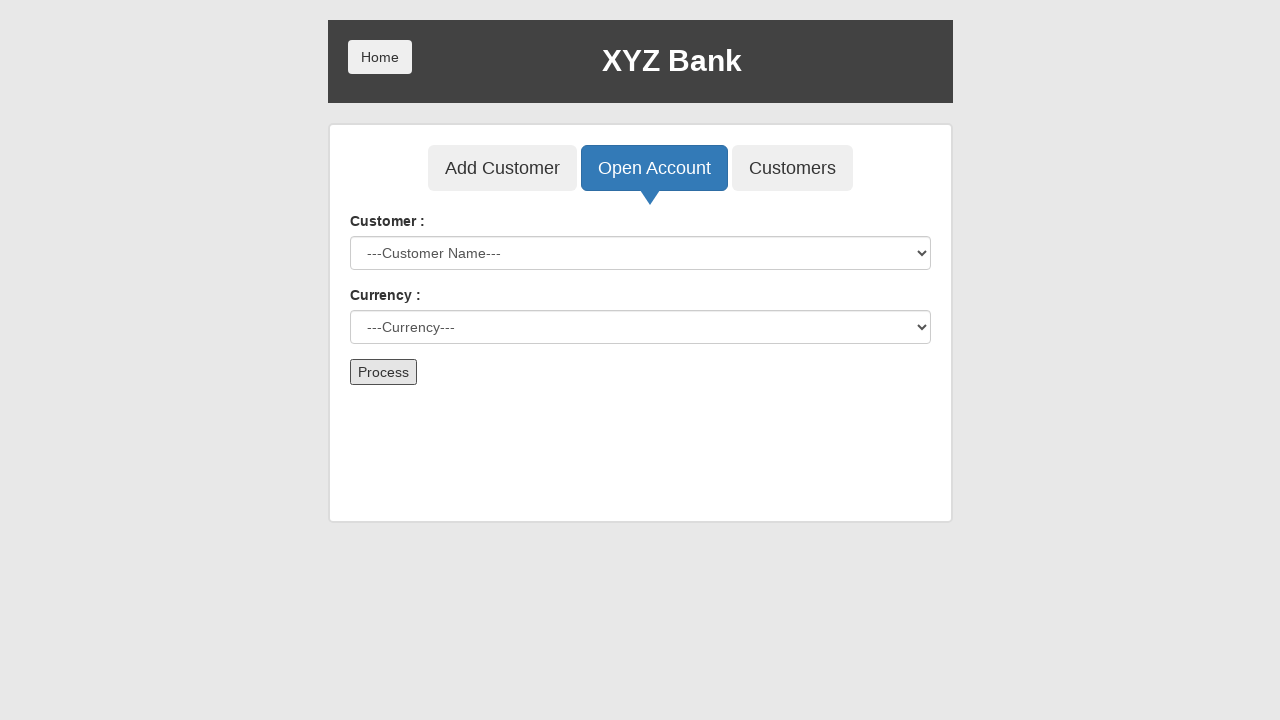

Waited for account opening process to complete
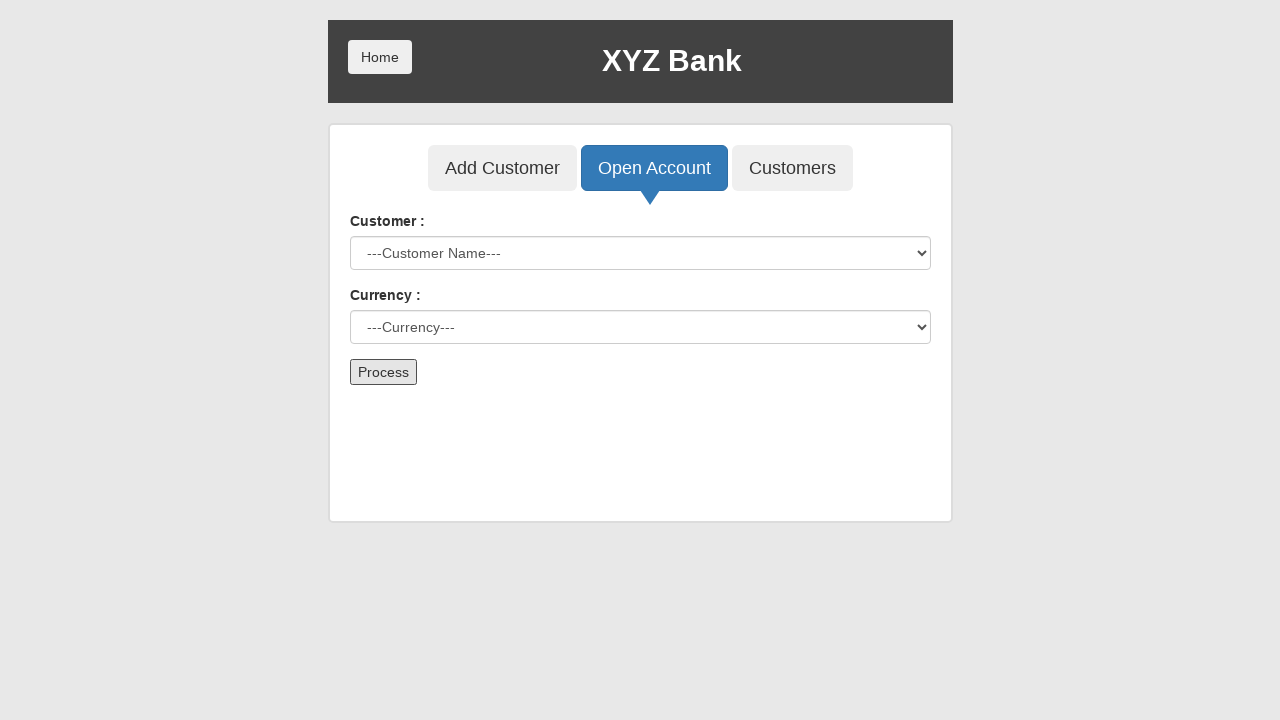

Selected customer 3 from dropdown on select#userSelect
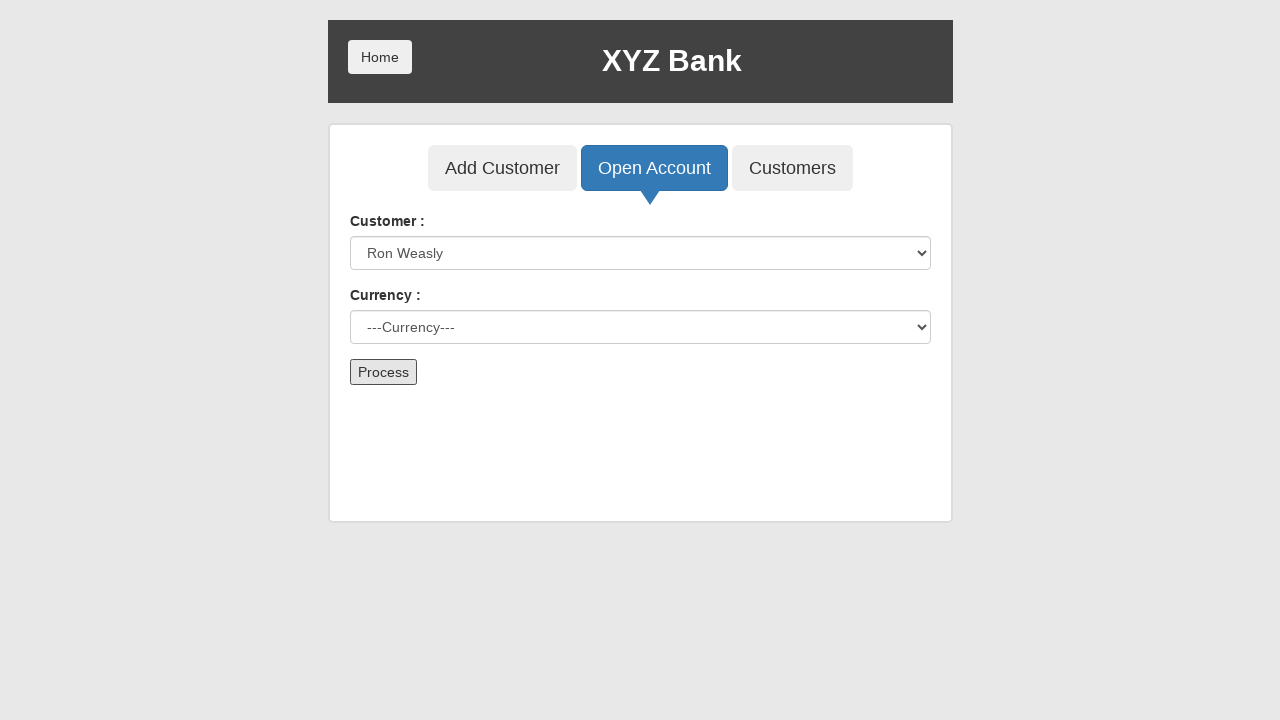

Selected Dollar currency on select#currency
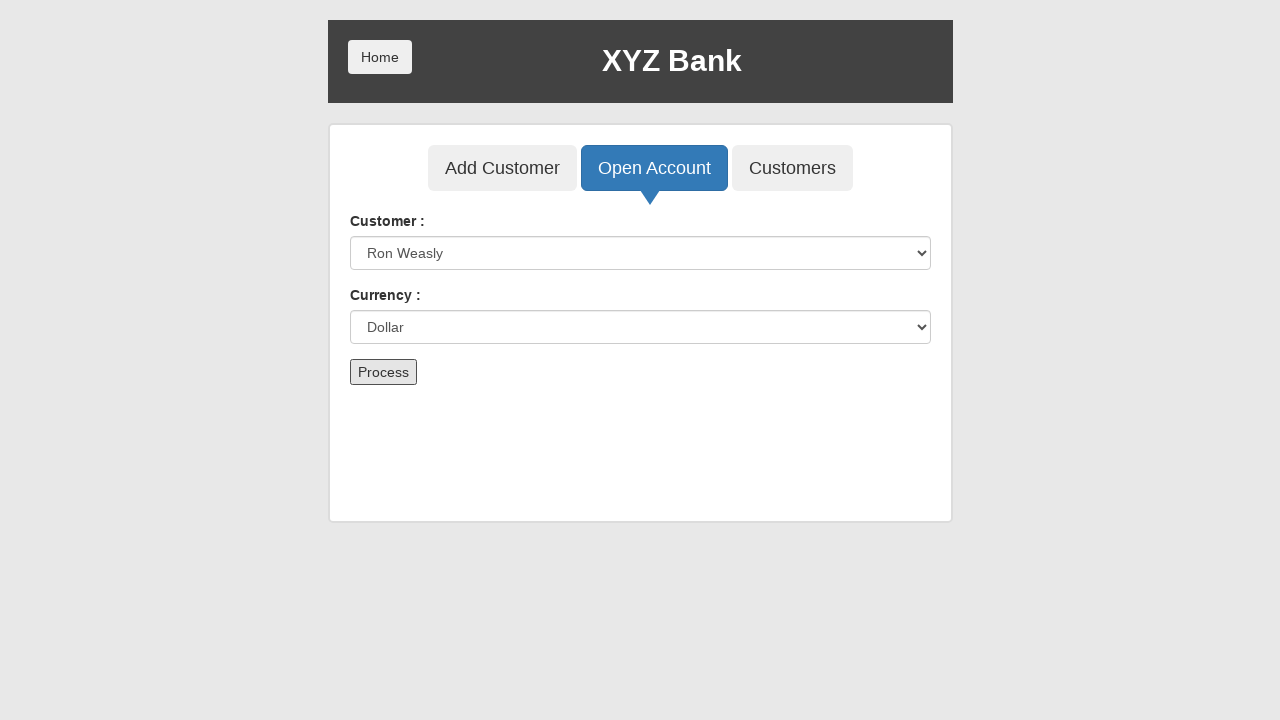

Clicked 'Process' button to open account for customer 3 at (383, 372) on button:has-text('Process')
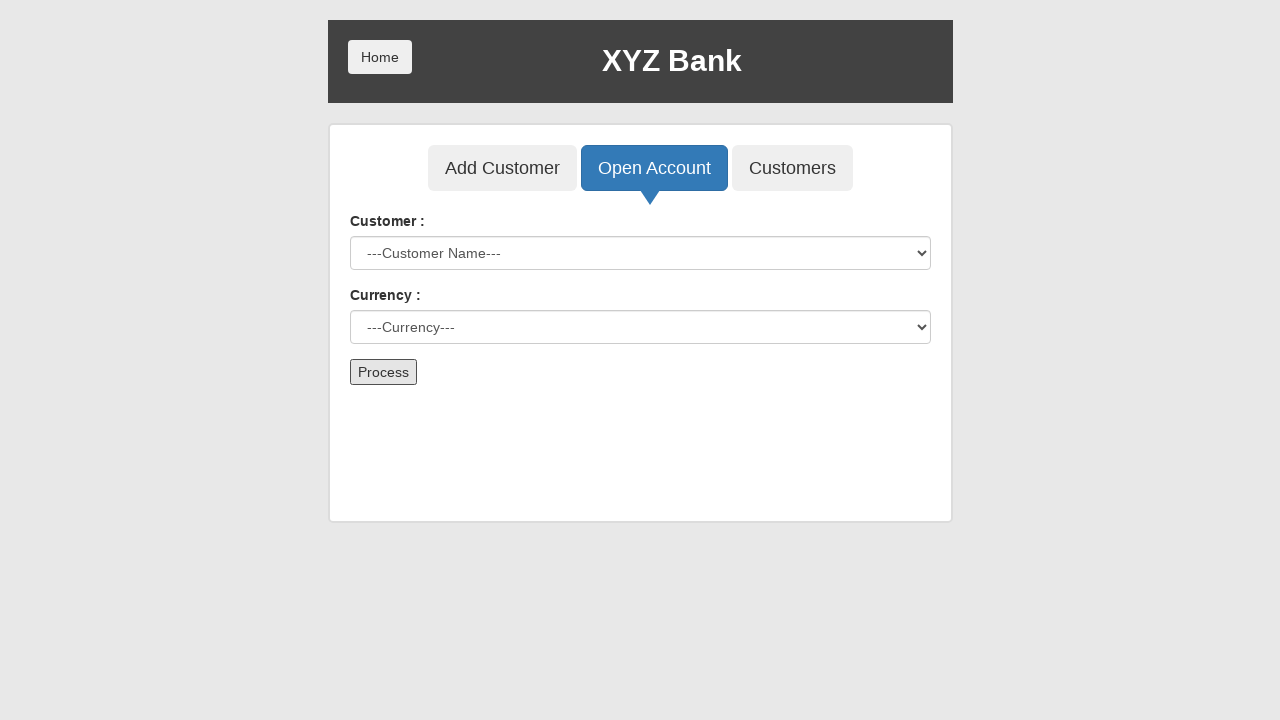

Waited for account opening process to complete
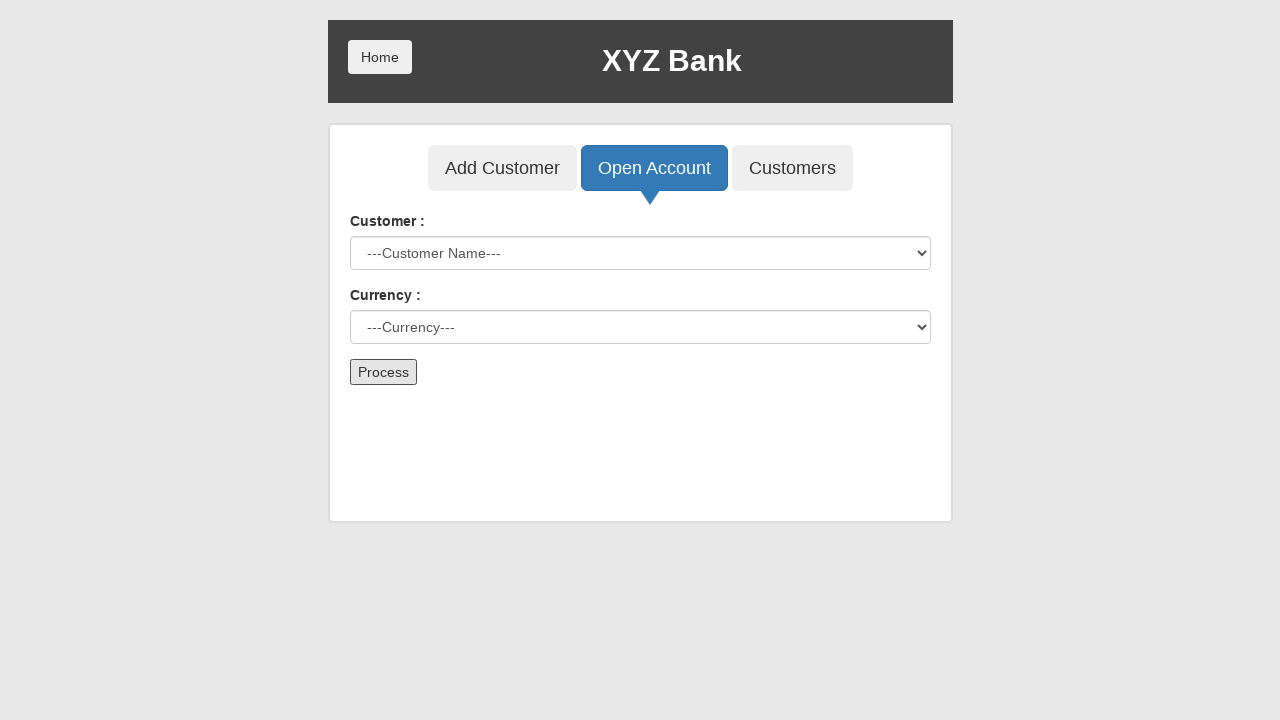

Selected customer 4 from dropdown on select#userSelect
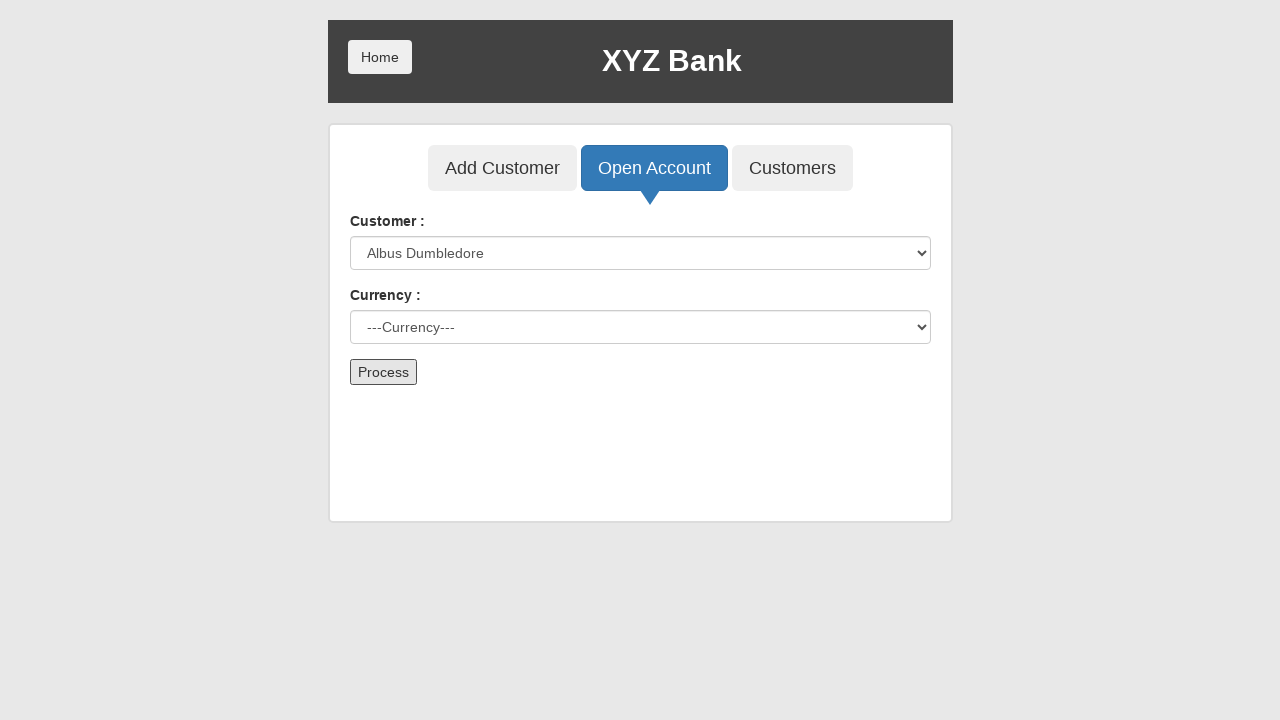

Selected Dollar currency on select#currency
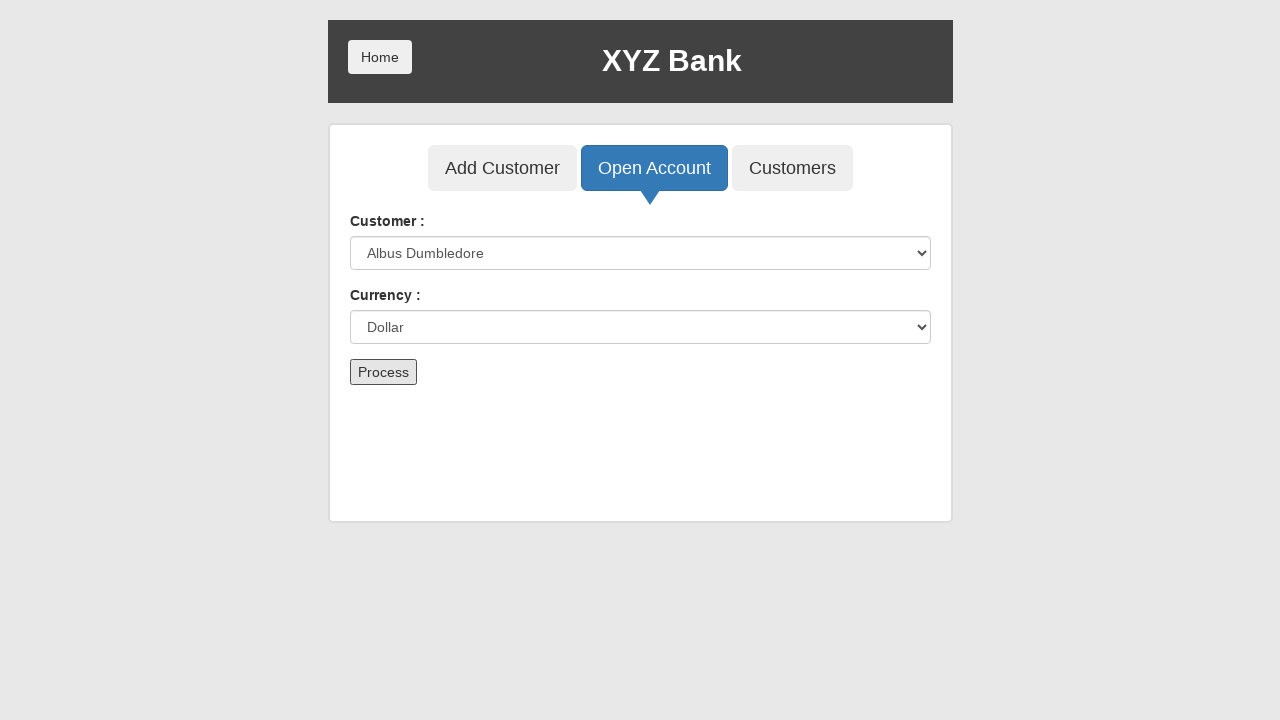

Clicked 'Process' button to open account for customer 4 at (383, 372) on button:has-text('Process')
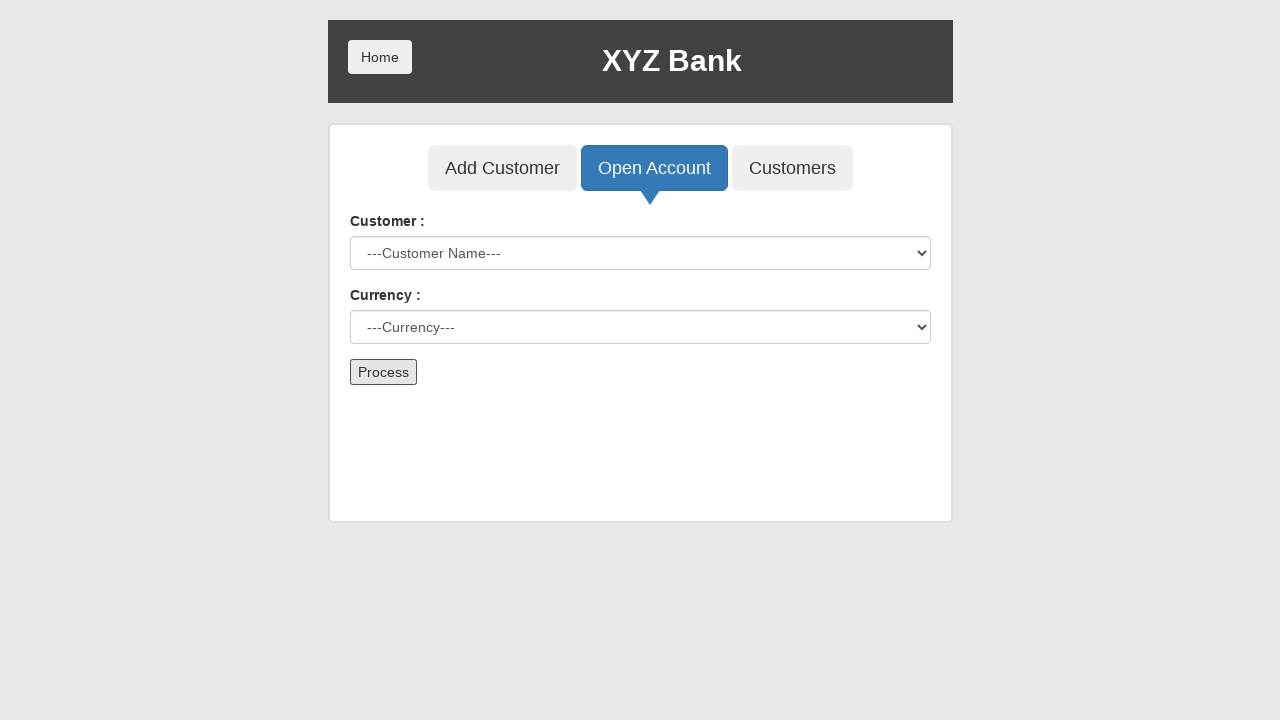

Waited for account opening process to complete
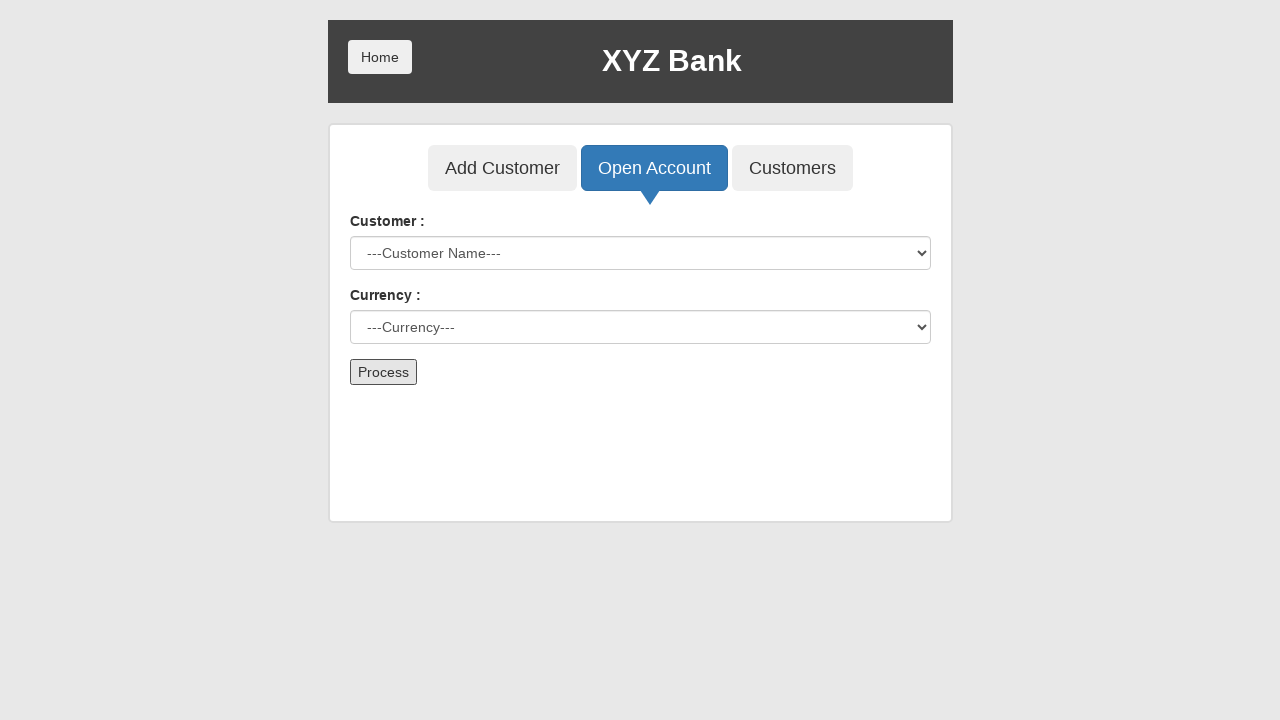

Selected customer 5 from dropdown on select#userSelect
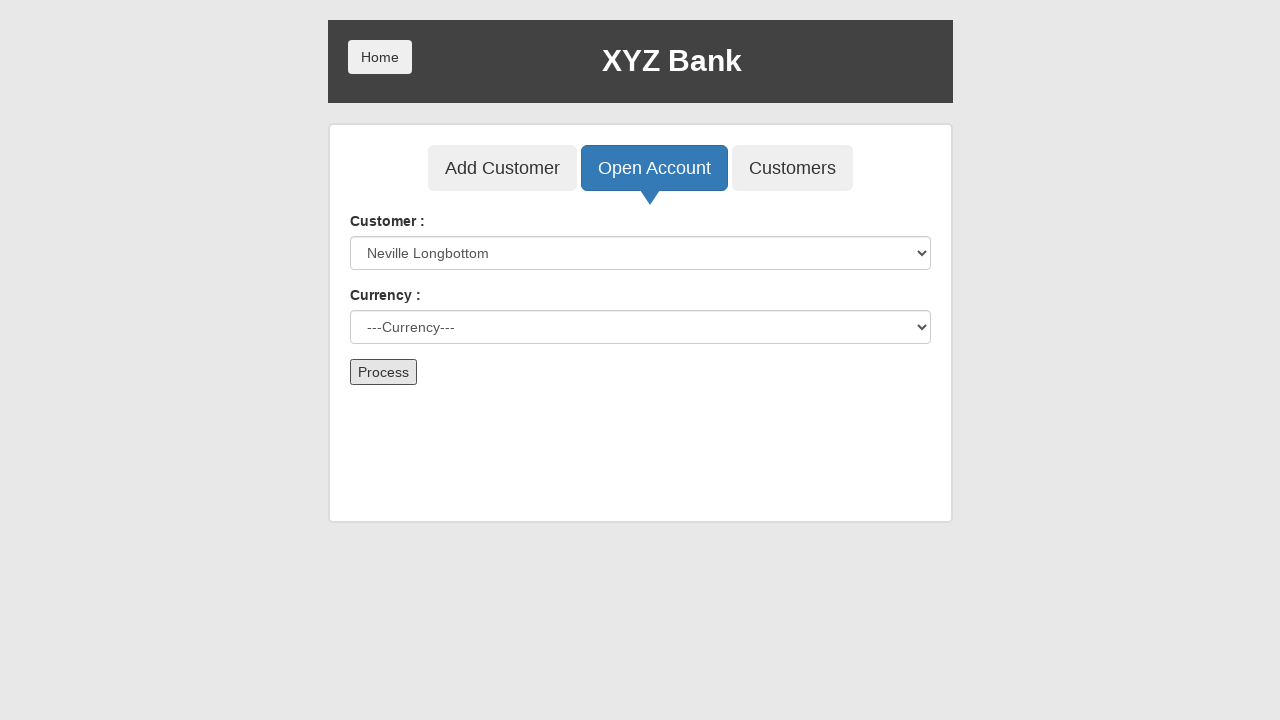

Selected Dollar currency on select#currency
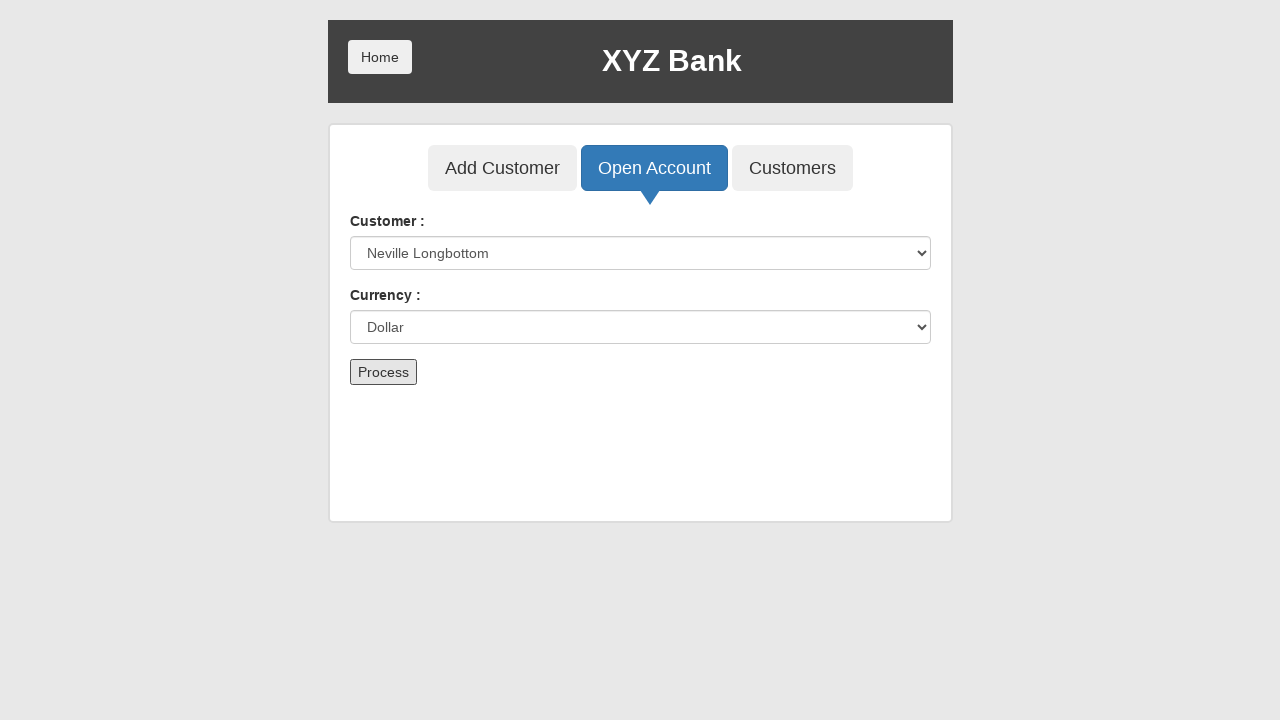

Clicked 'Process' button to open account for customer 5 at (383, 372) on button:has-text('Process')
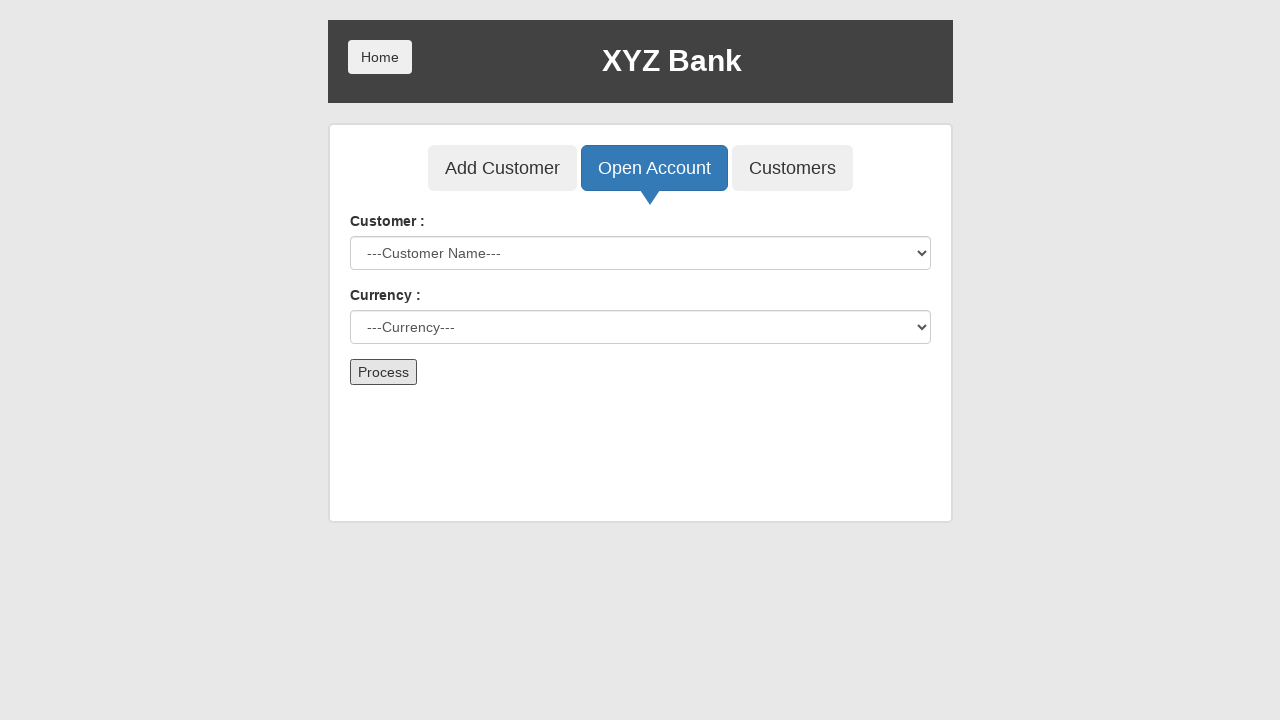

Waited for account opening process to complete
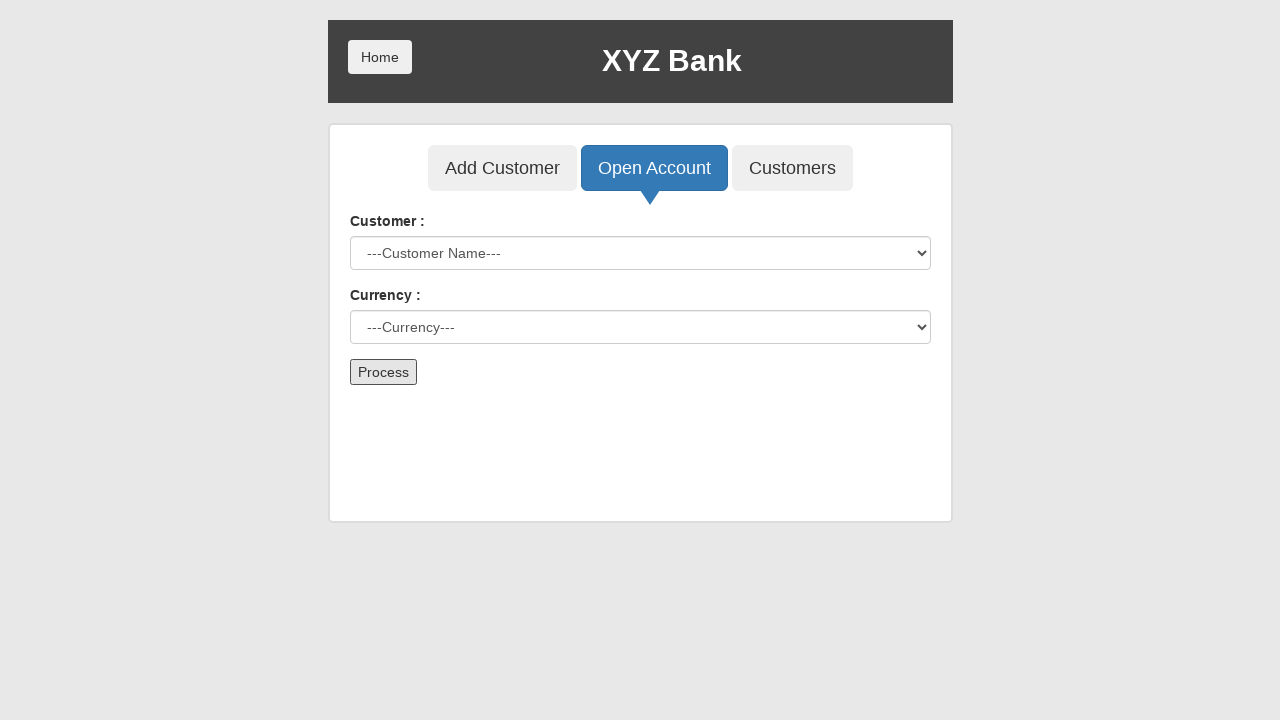

Clicked 'Customers' button at (792, 168) on button:has-text('Customers')
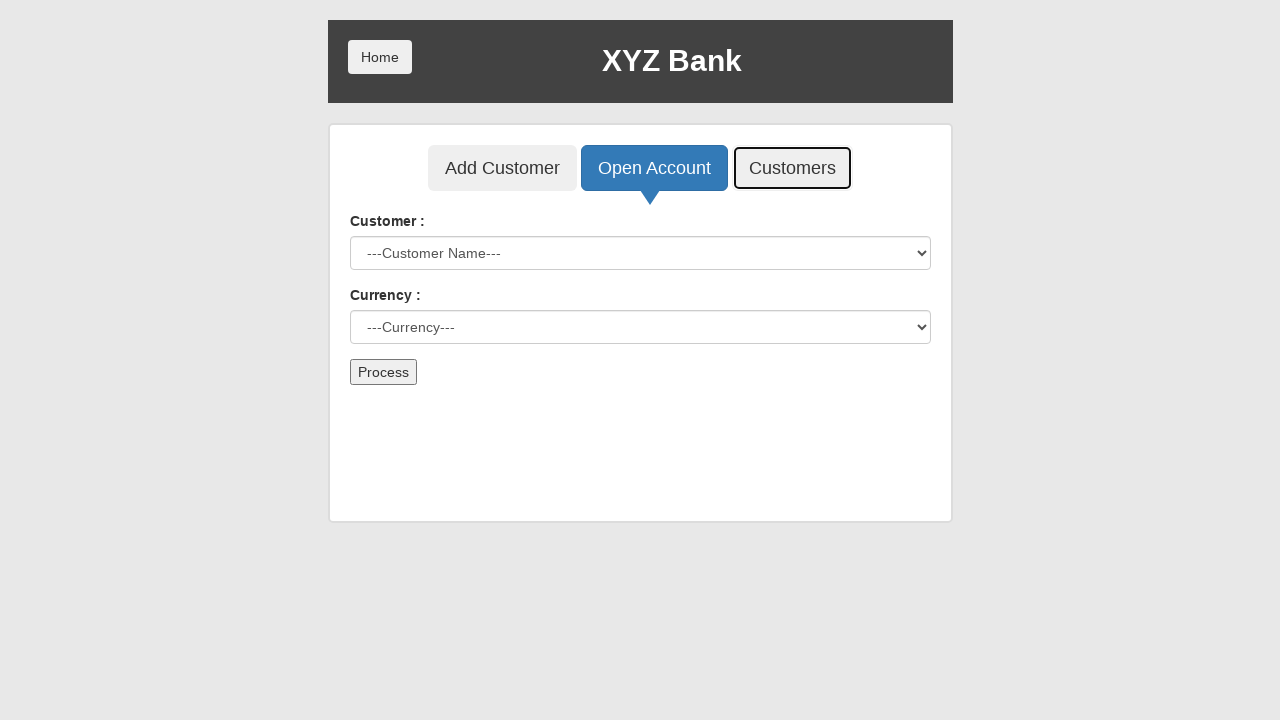

Waited for customer table to load
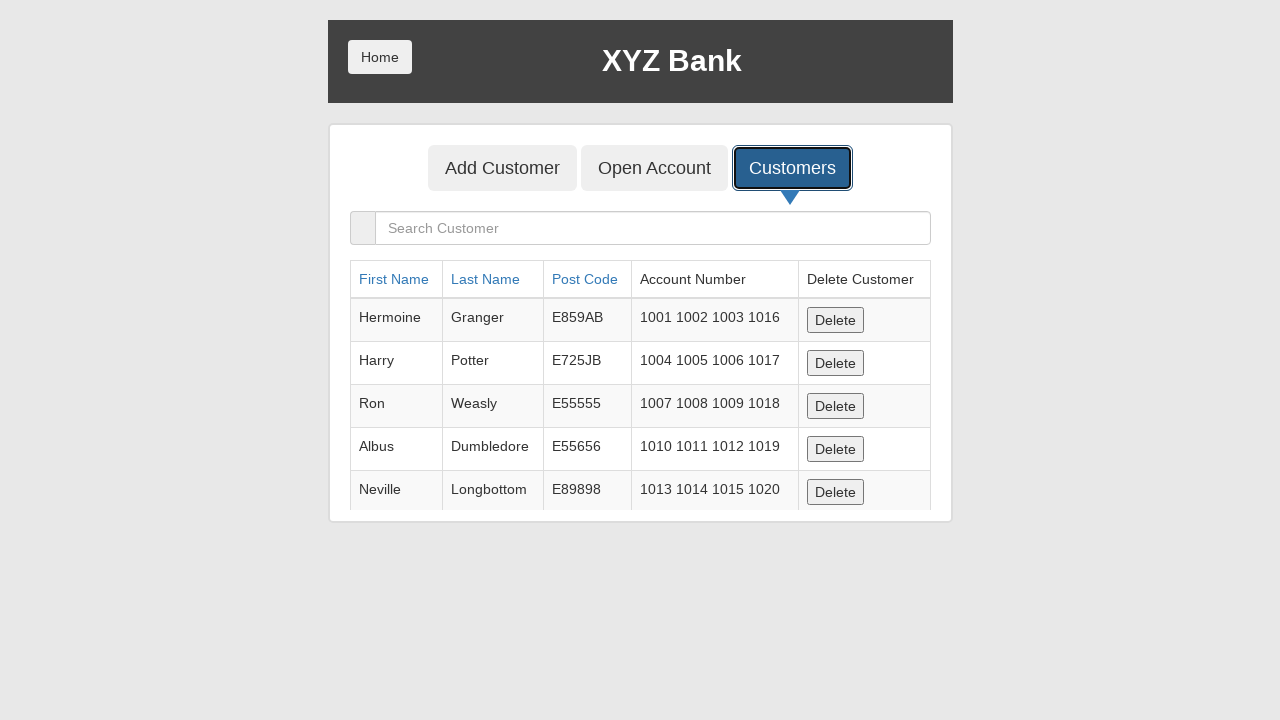

Clicked 'Home' button at (380, 57) on button:has-text('Home')
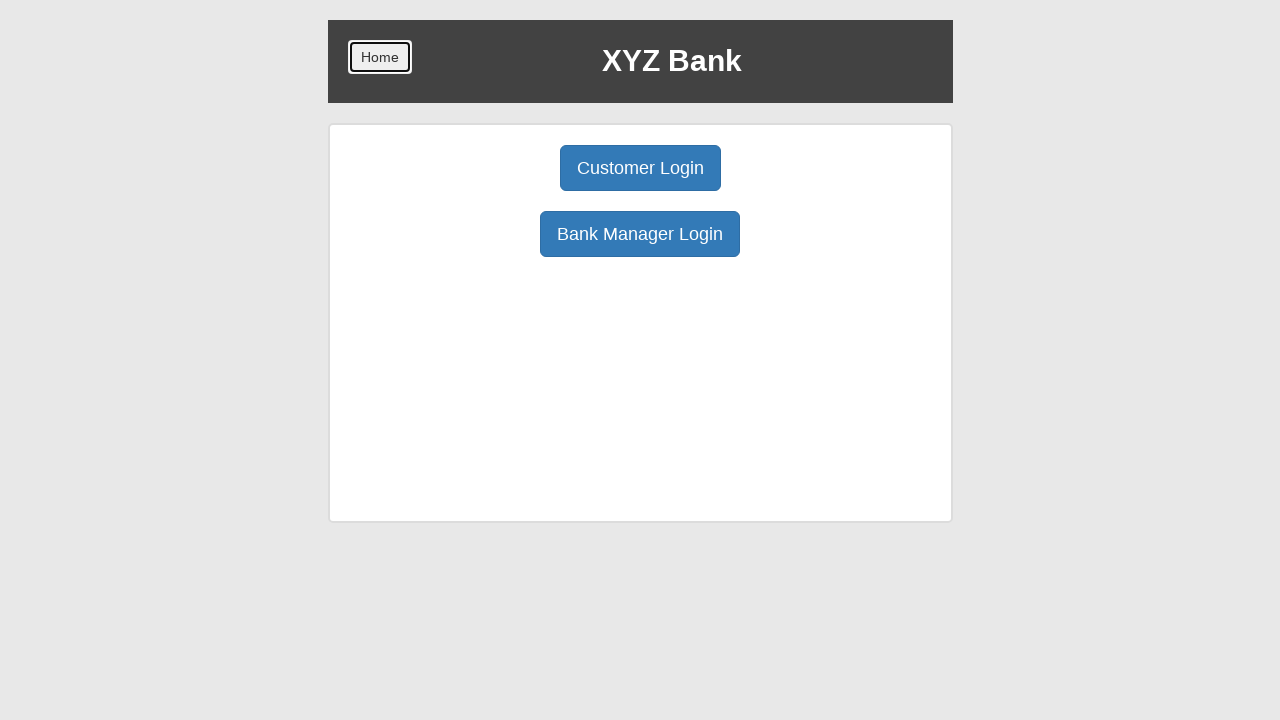

Clicked 'Customer Login' button at (640, 168) on button:has-text('Customer Login')
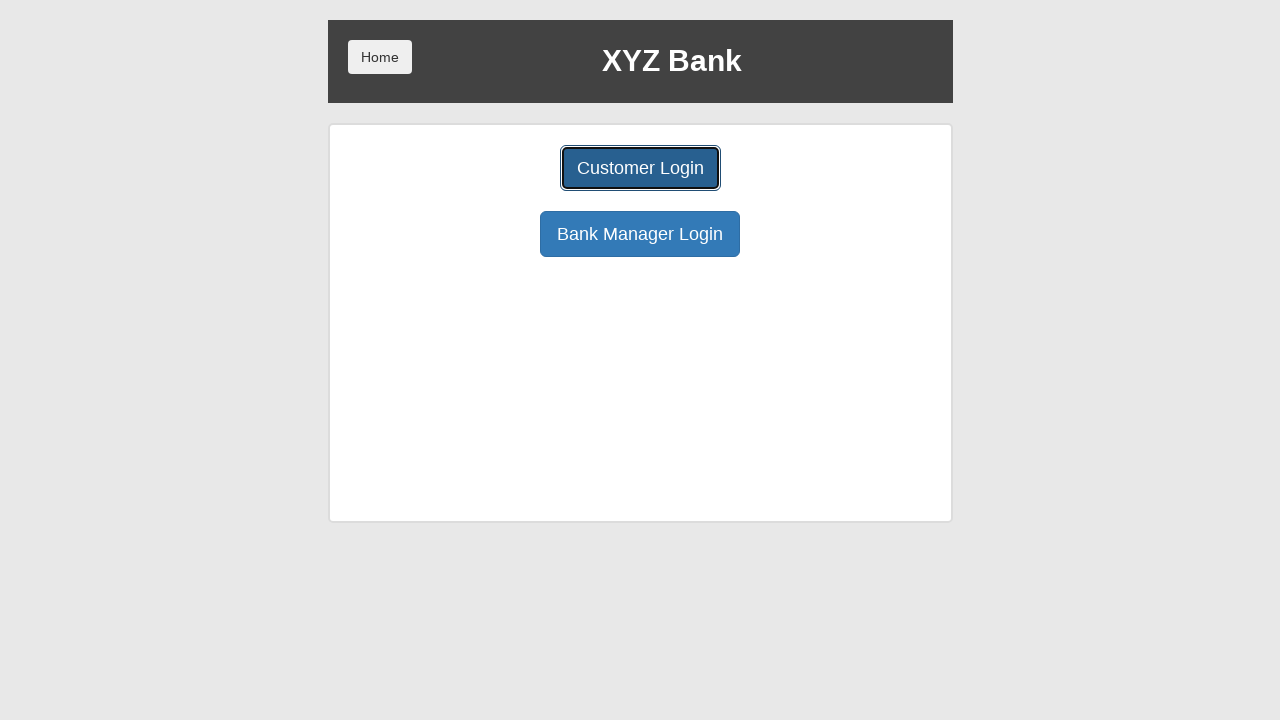

Selected first customer from login dropdown on select#userSelect
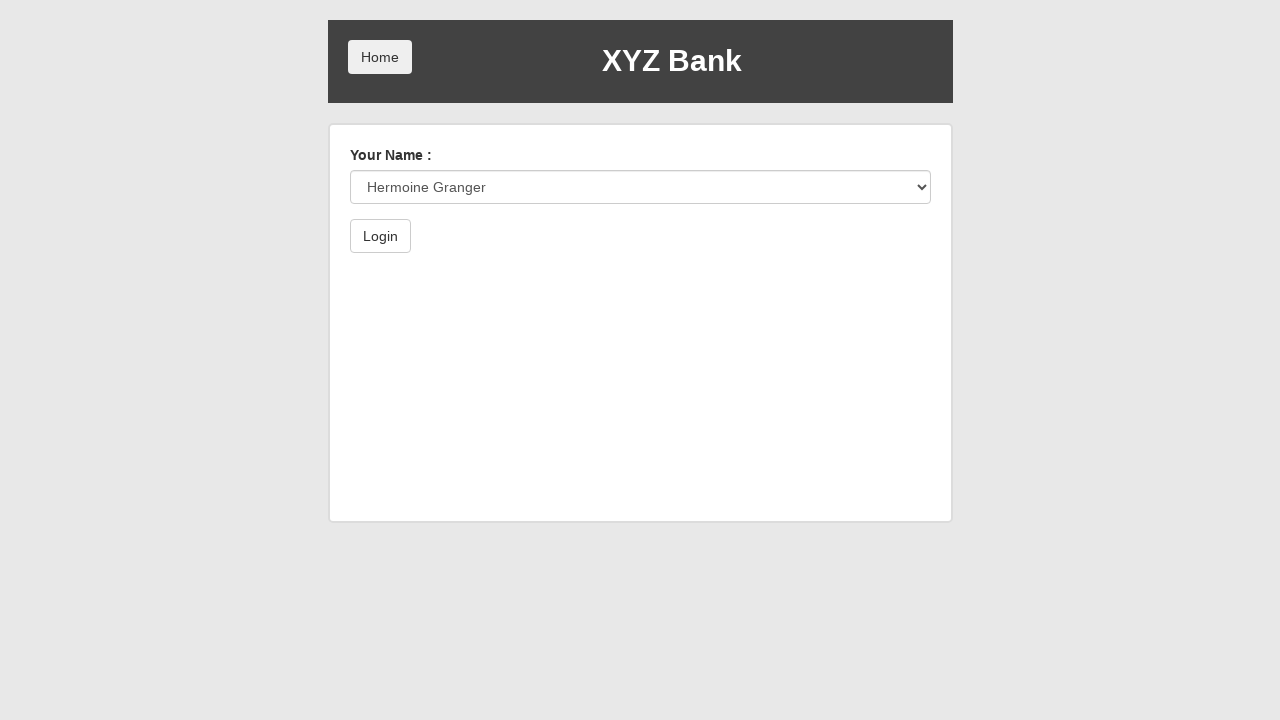

Clicked 'Login' button at (380, 236) on button:has-text('Login')
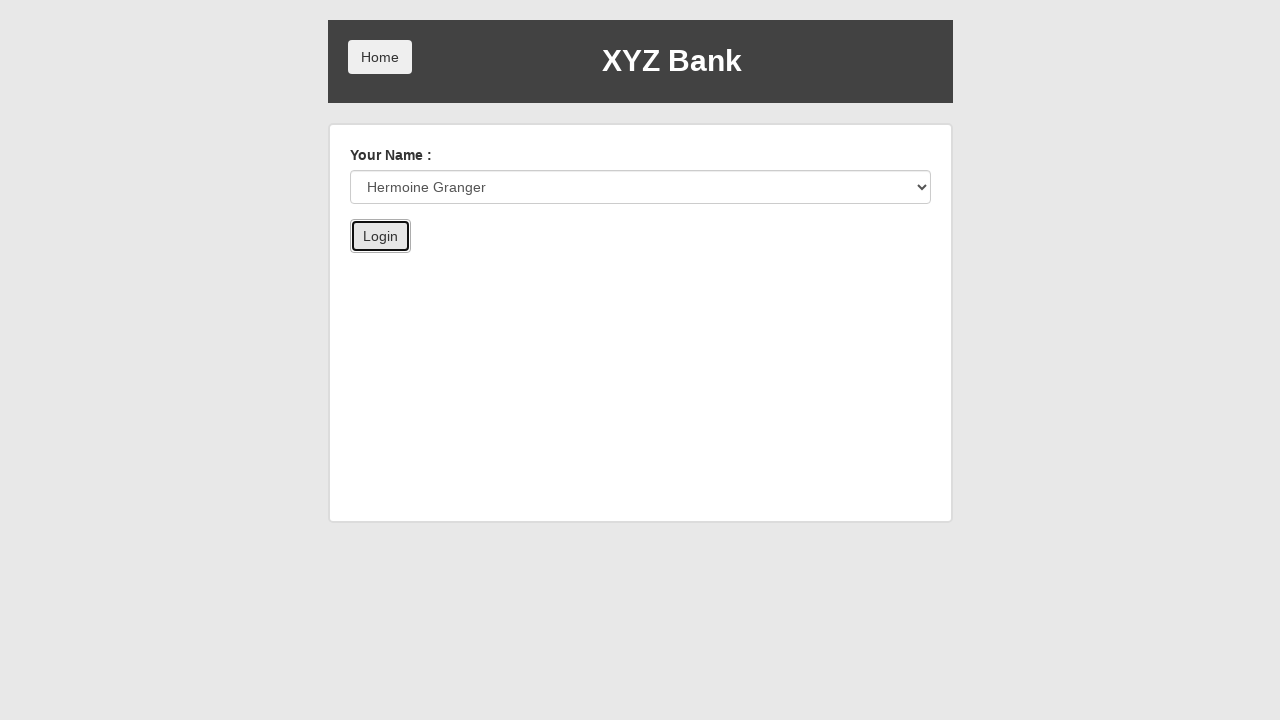

Clicked 'Deposit' button at (652, 264) on button:has-text('Deposit')
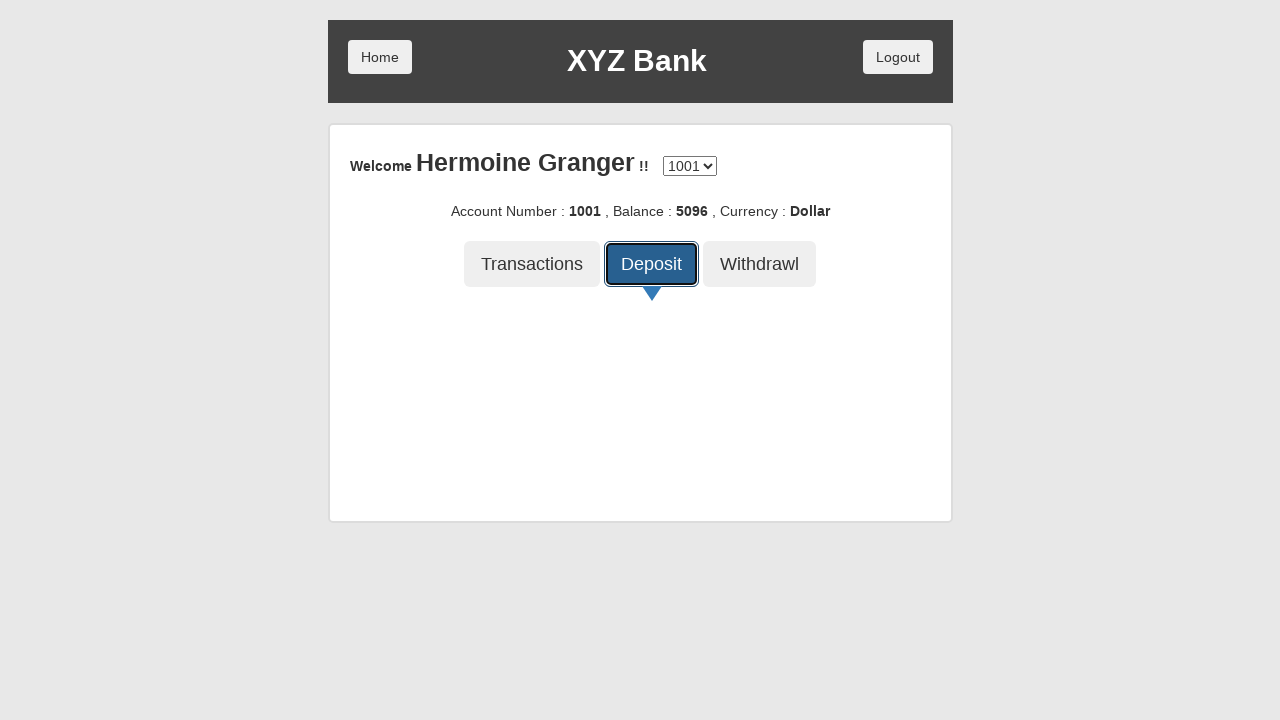

Filled deposit amount with '100' on input[placeholder='amount']
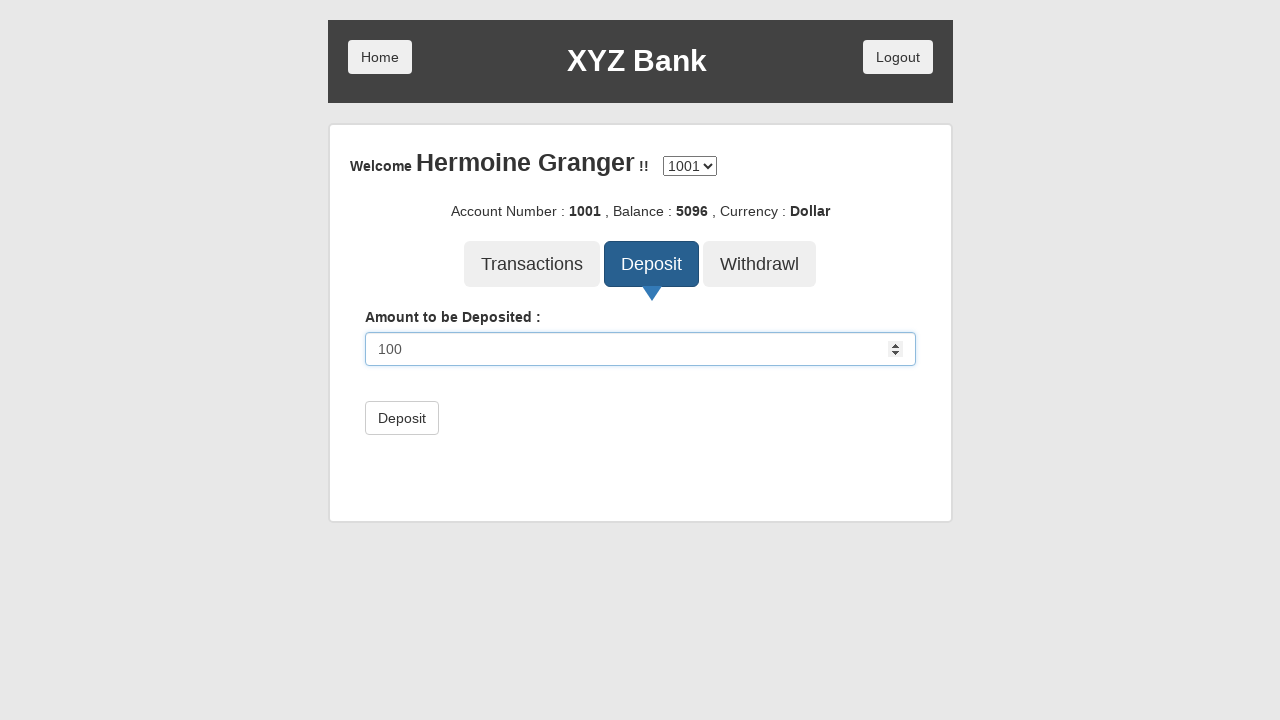

Clicked 'Deposit' submit button at (402, 418) on button[type='submit']:has-text('Deposit')
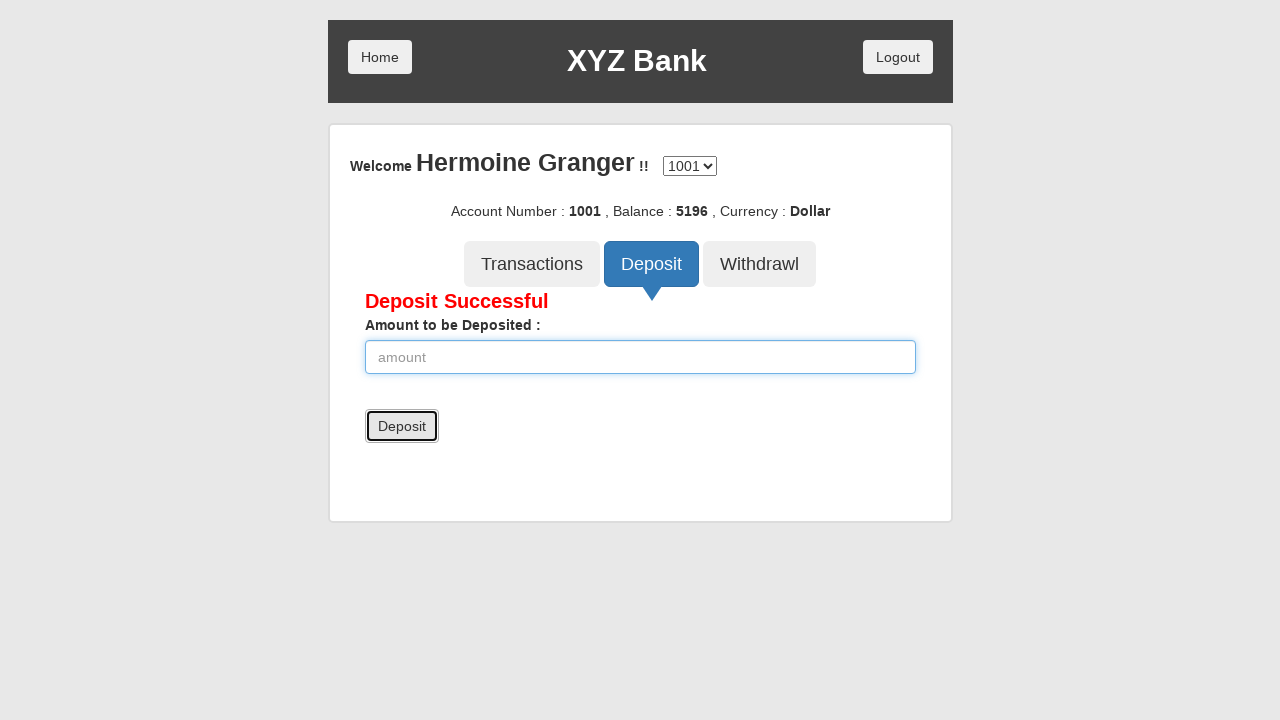

Verified 'Deposit Successful' message appeared
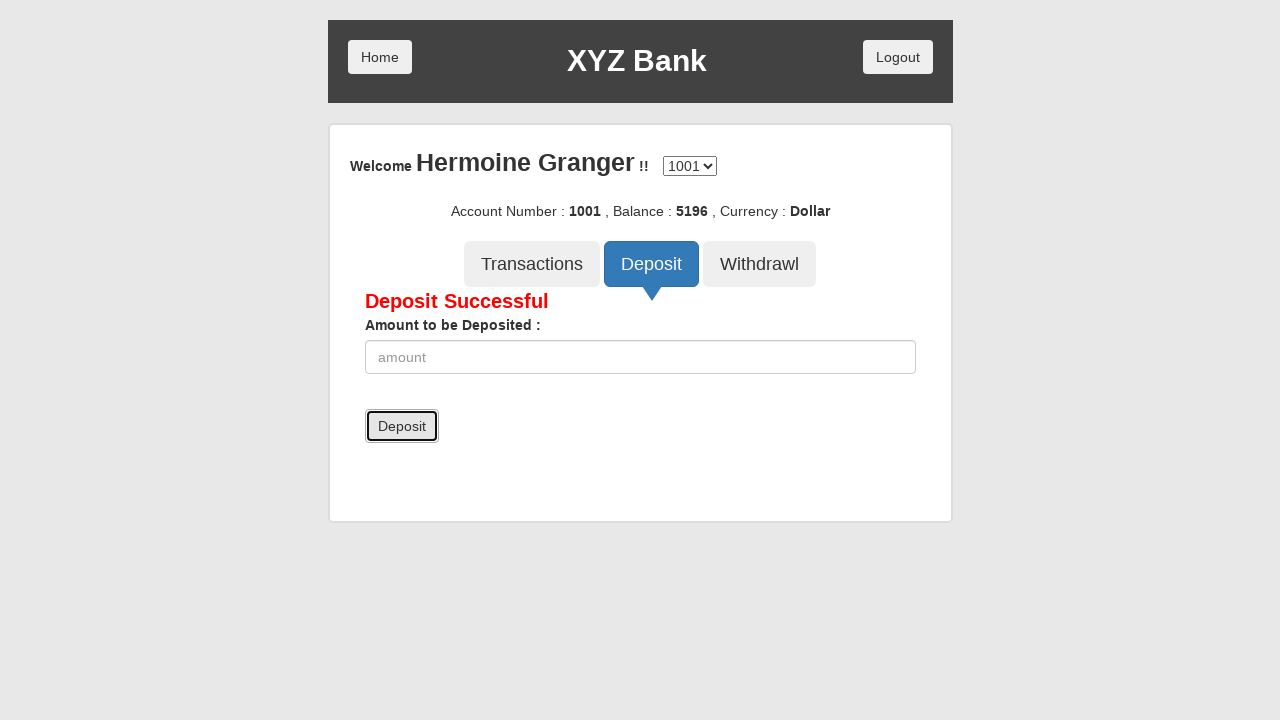

Clicked 'Withdrawal' button at (760, 264) on button:has-text('Withdrawl')
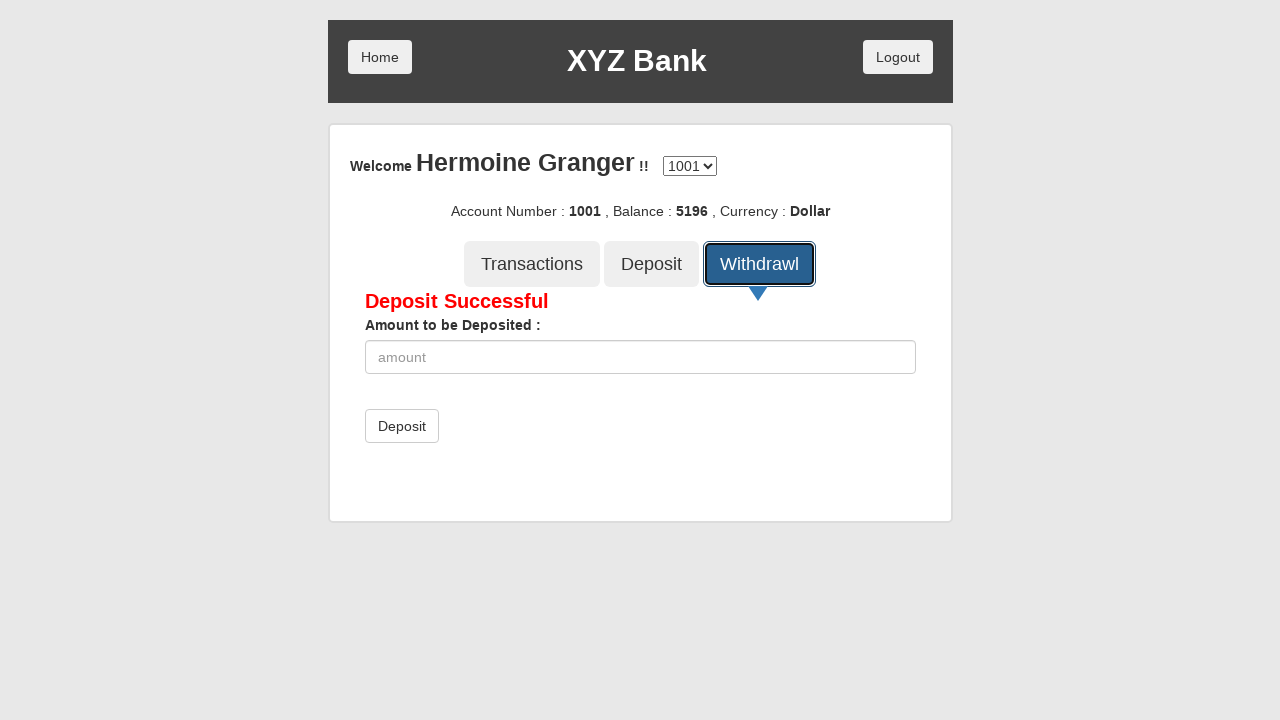

Filled withdrawal amount with '100' on input[placeholder='amount']
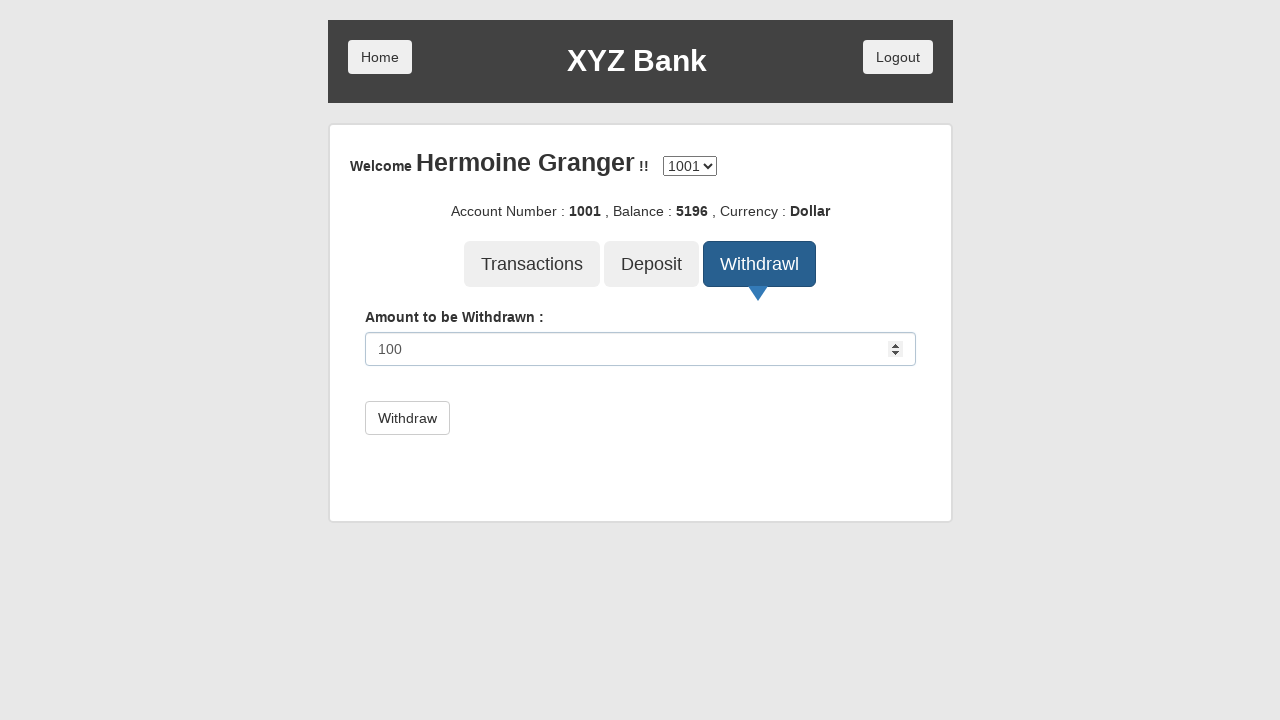

Clicked 'Withdraw' submit button at (407, 418) on button[type='submit']:has-text('Withdraw')
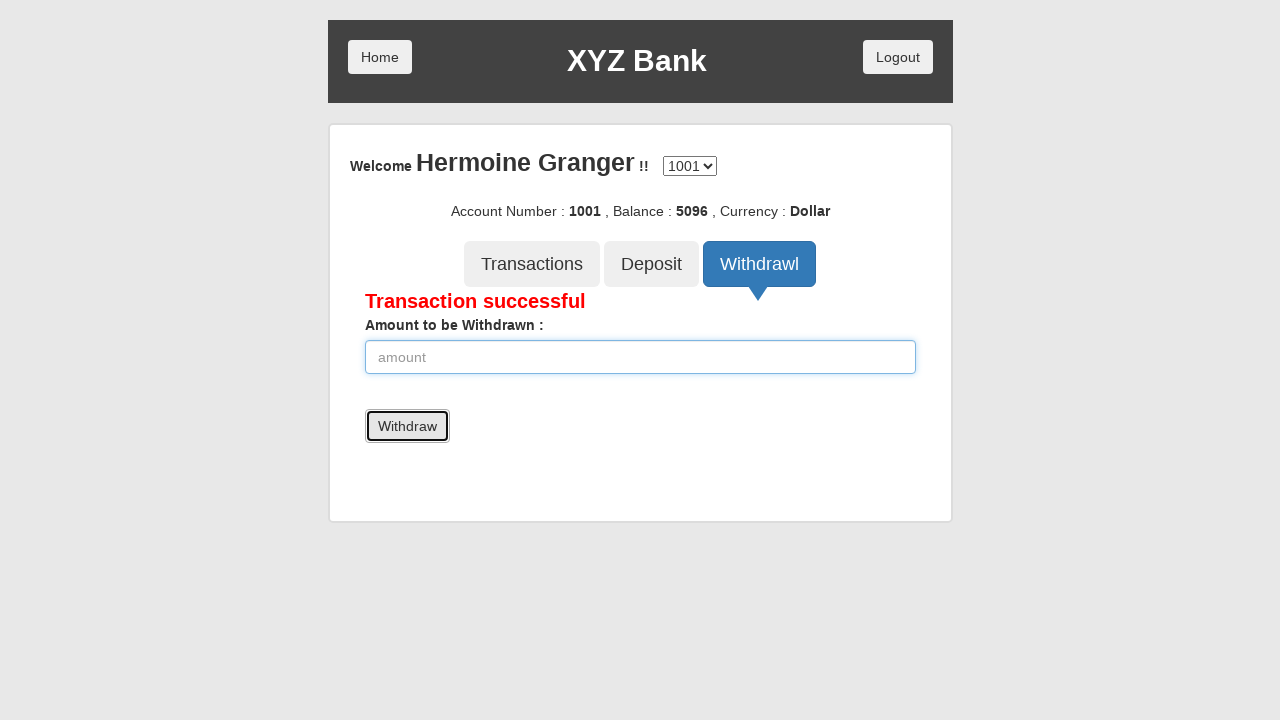

Verified 'Transaction successful' message appeared
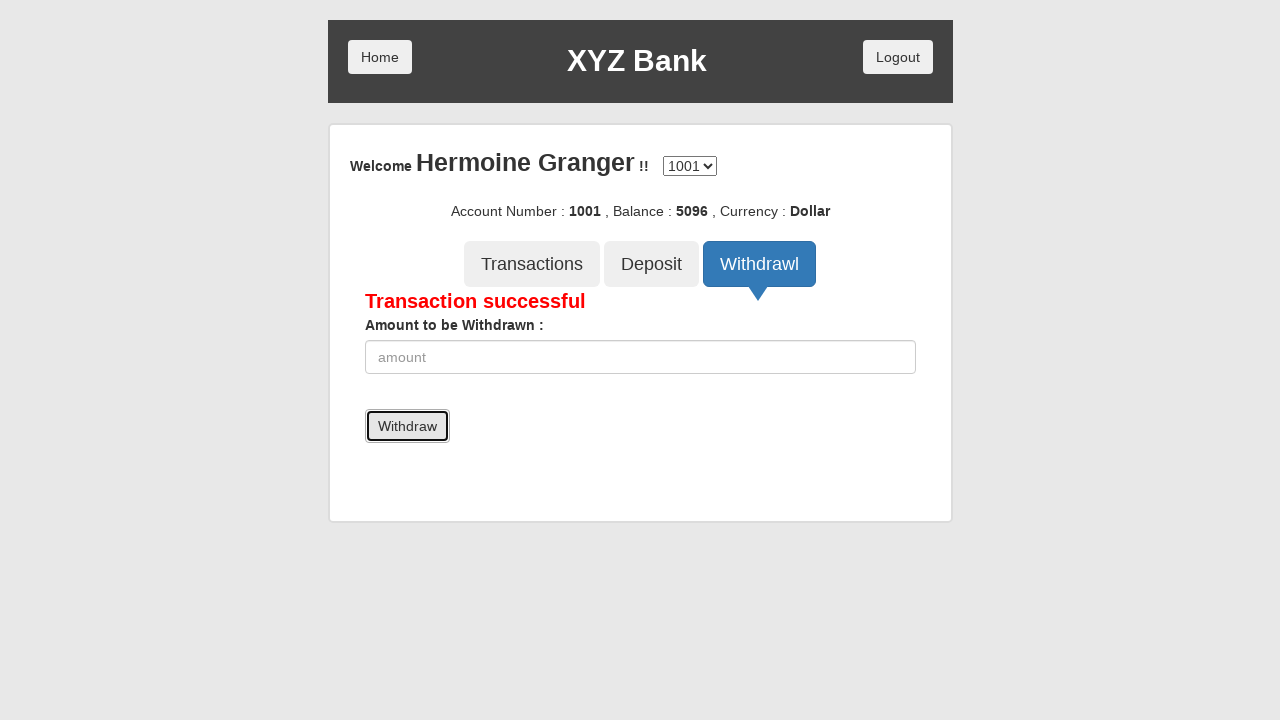

Clicked 'Logout' button at (898, 57) on button:has-text('Logout')
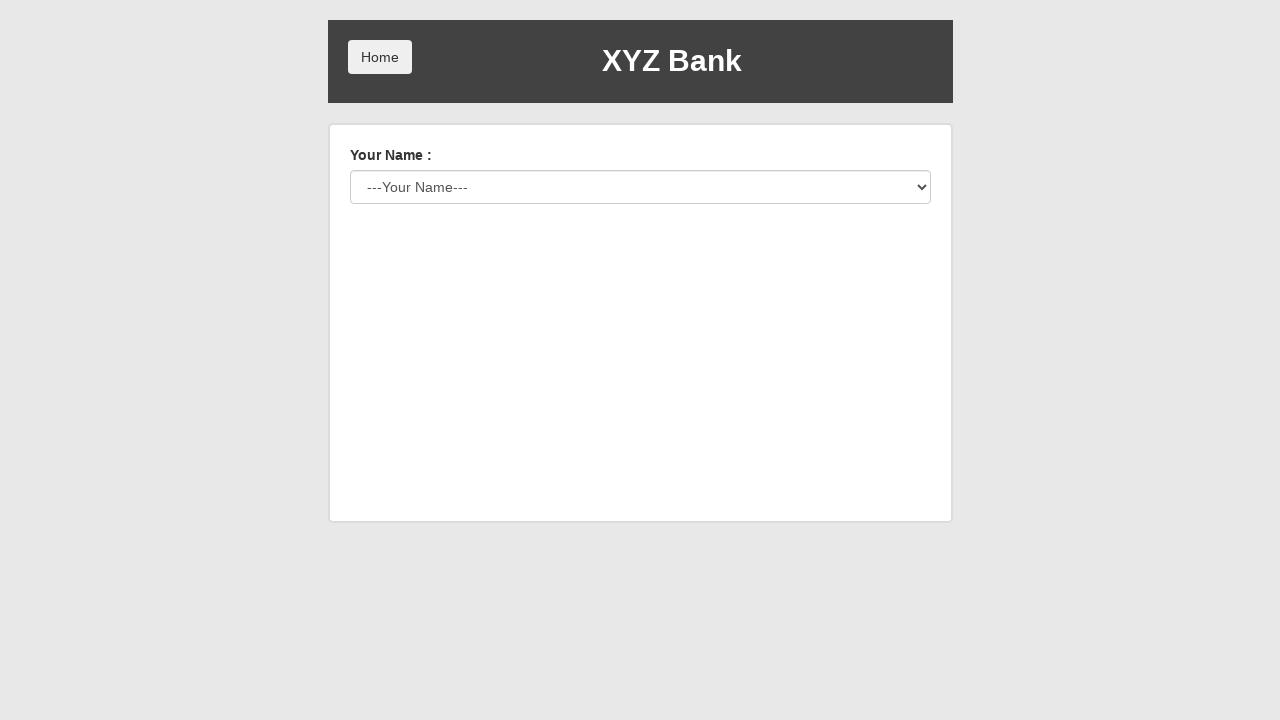

Clicked 'Home' button at (380, 57) on button:has-text('Home')
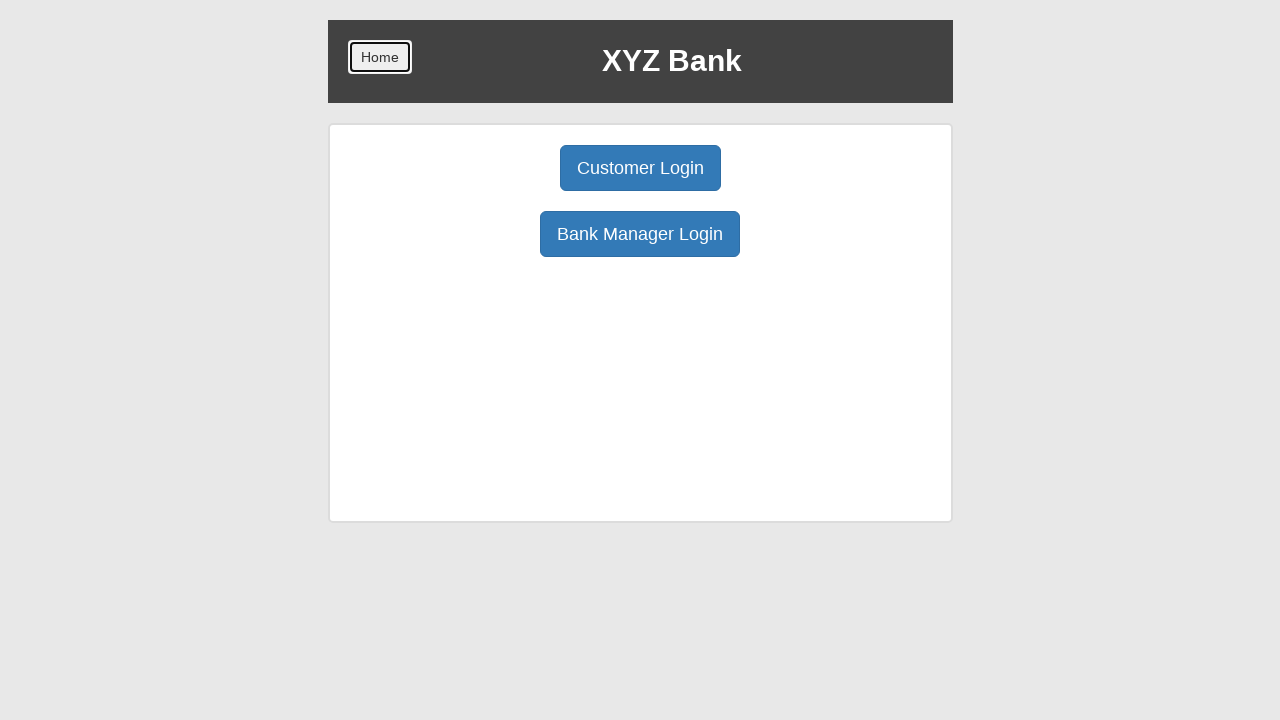

Clicked 'Bank Manager Login' button to return to manager view at (640, 234) on button:has-text('Bank Manager Login')
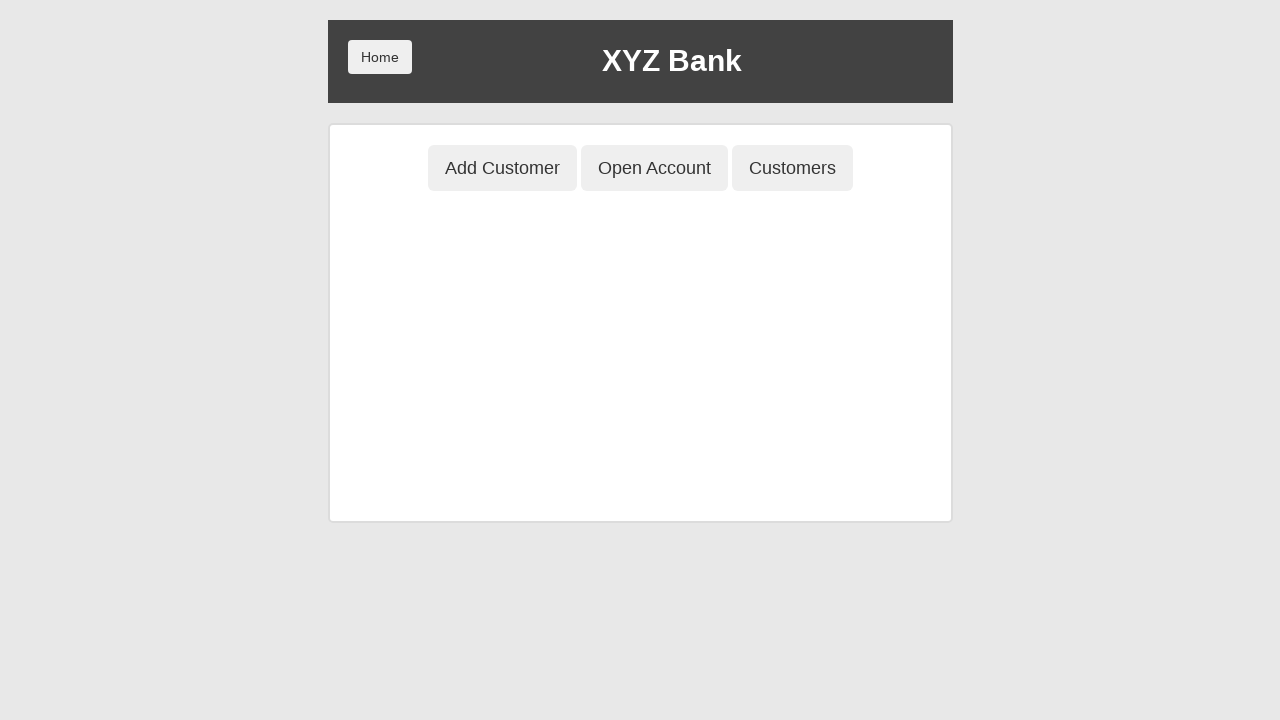

Clicked 'Customers' button to view customer list at (792, 168) on button:has-text('Customers')
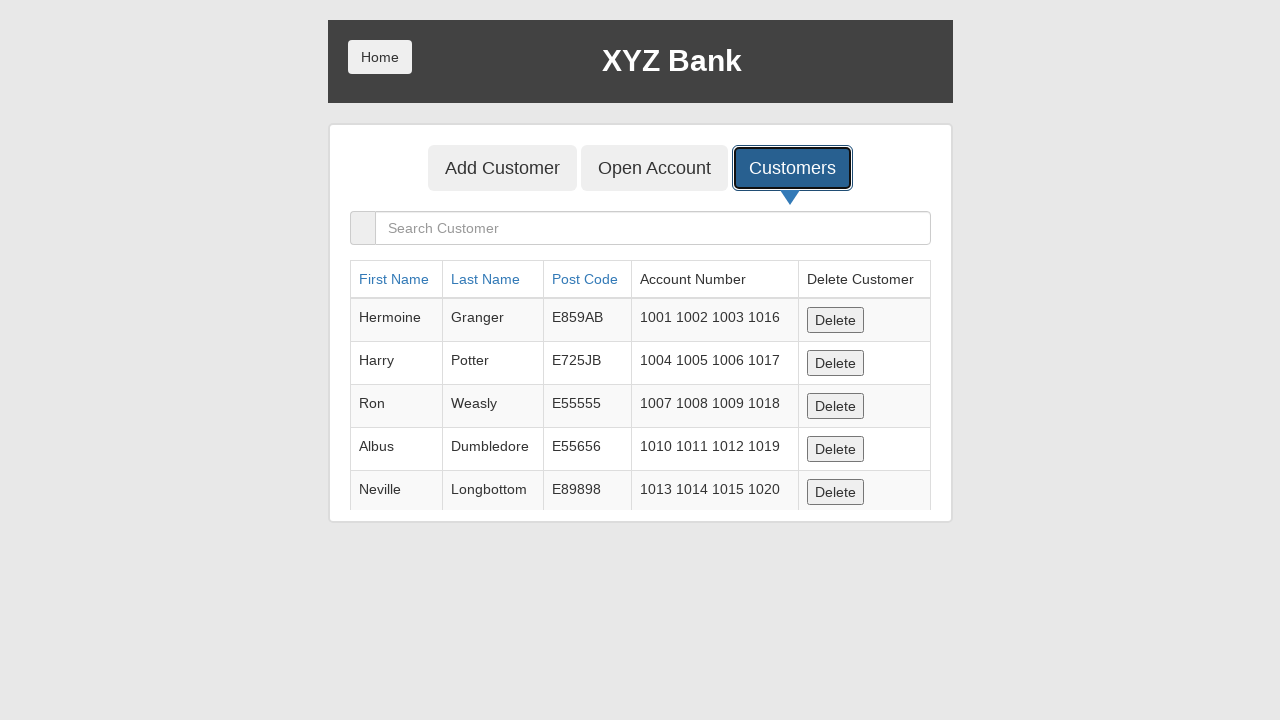

Found 10 customers to delete
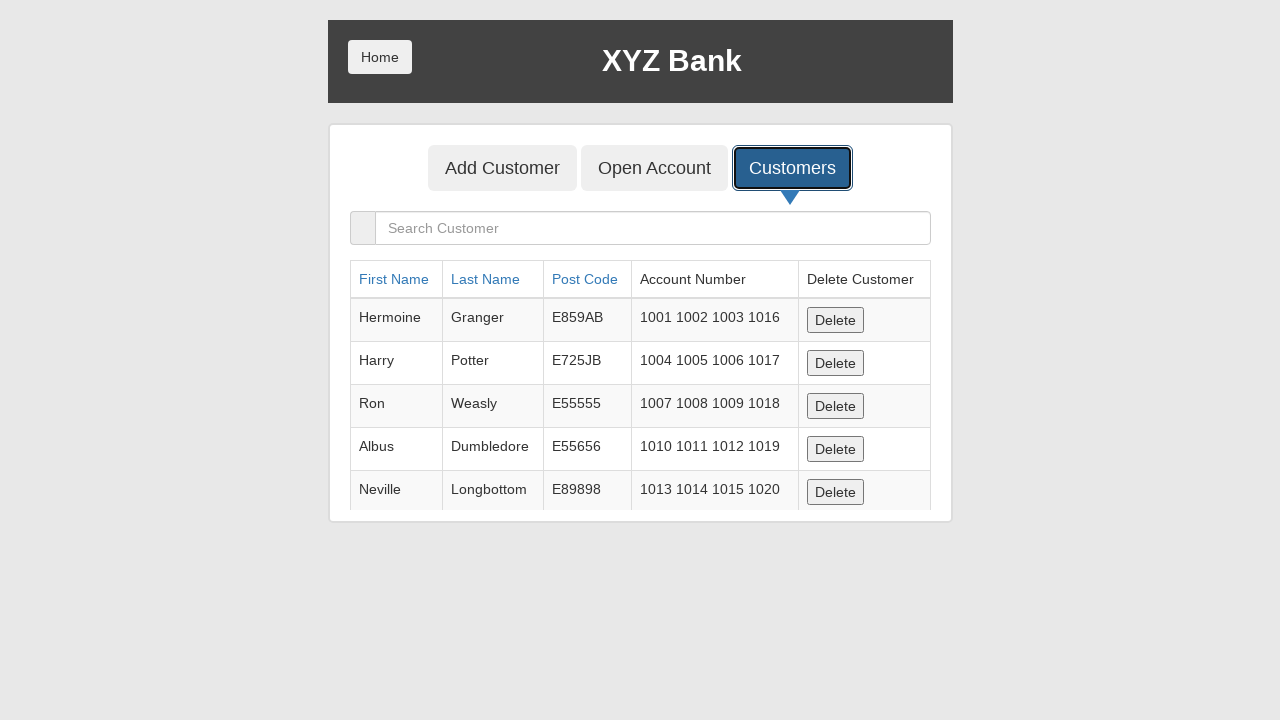

Deleted customer 1 at (835, 320) on button:has-text('Delete')
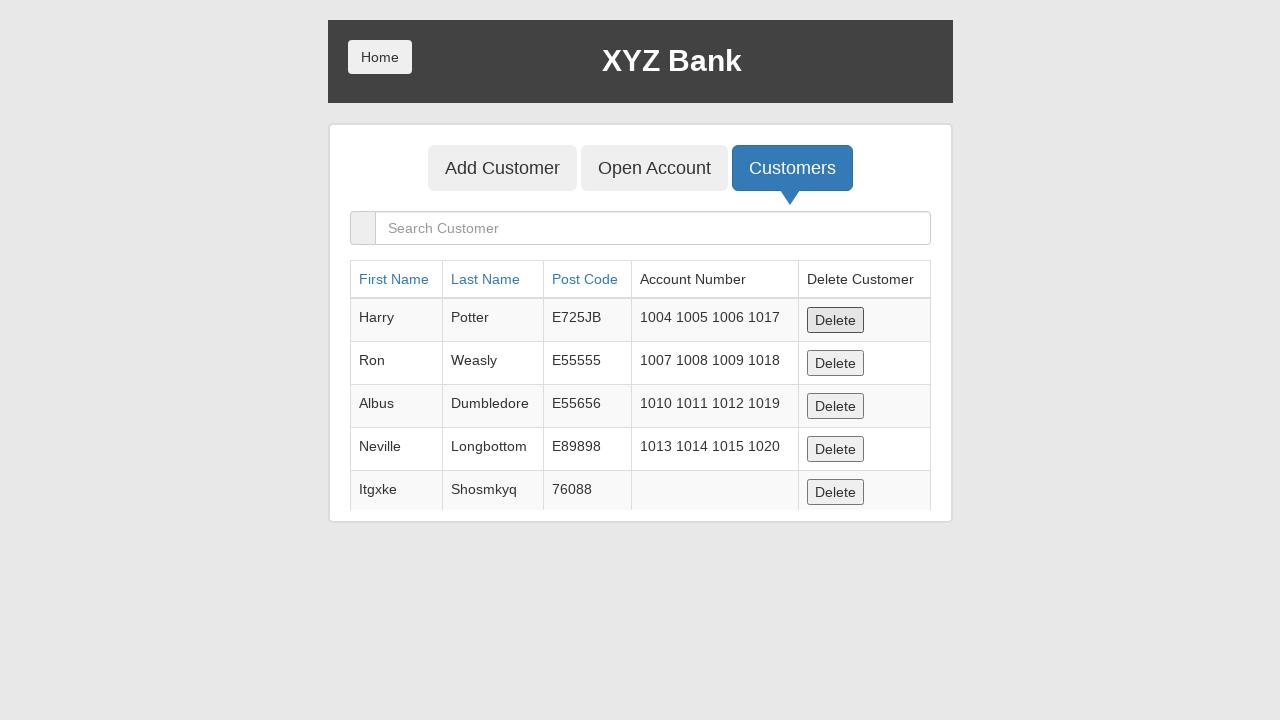

Waited for deletion confirmation
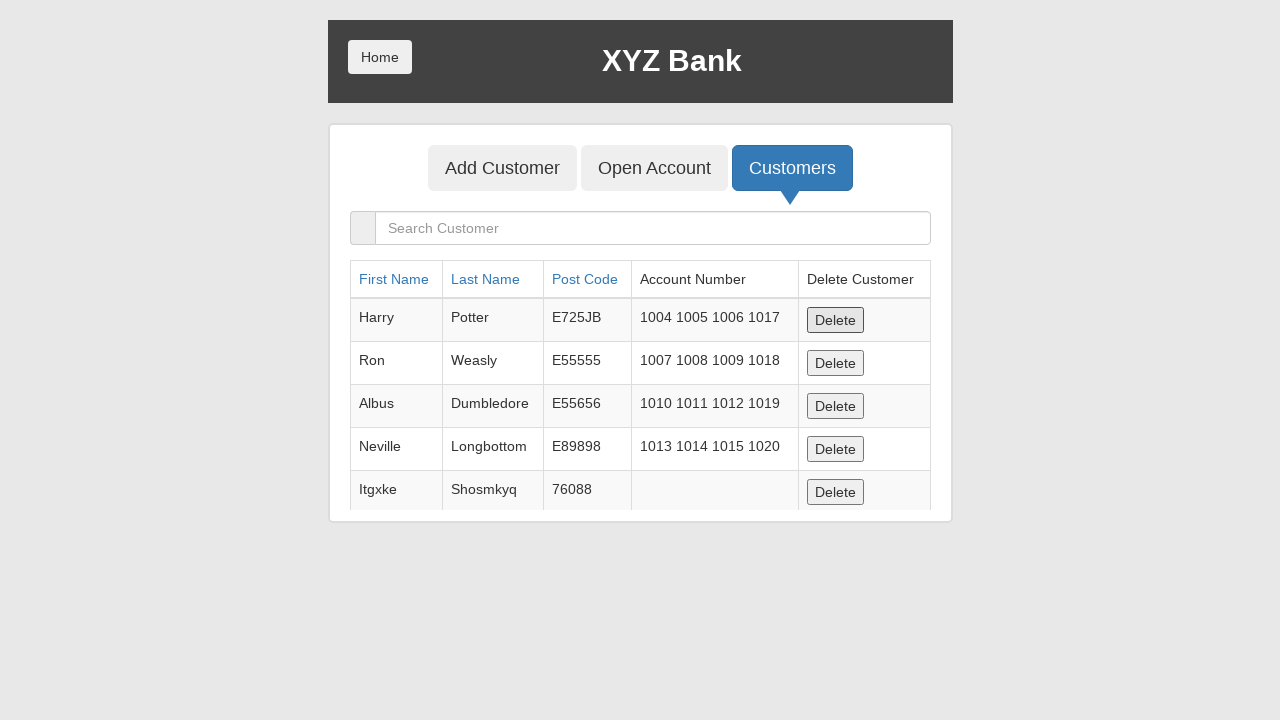

Deleted customer 2 at (835, 320) on button:has-text('Delete')
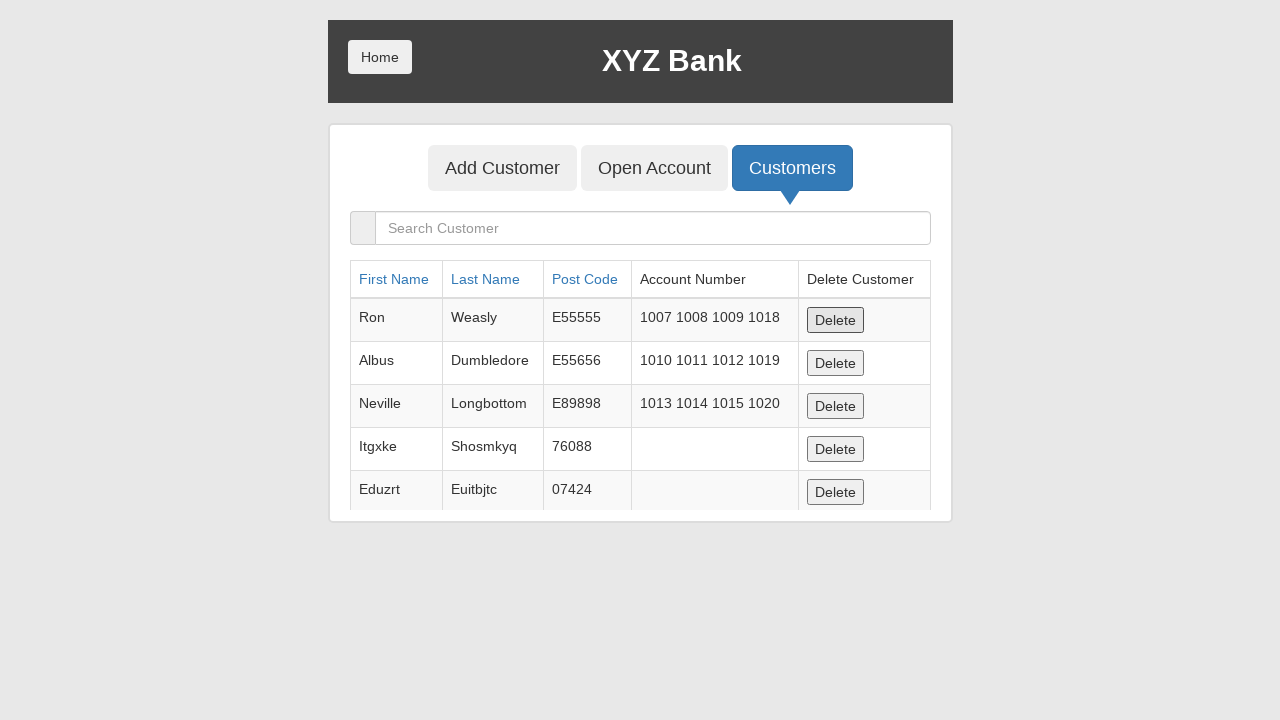

Waited for deletion confirmation
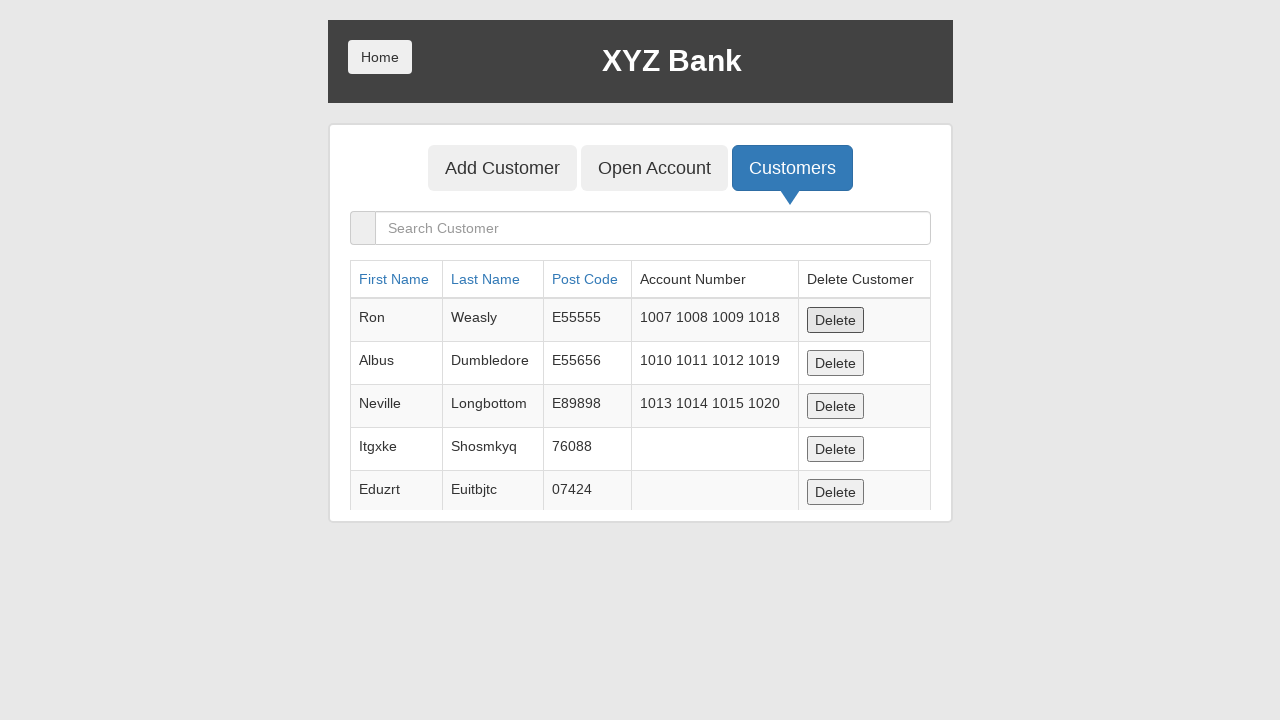

Deleted customer 3 at (835, 320) on button:has-text('Delete')
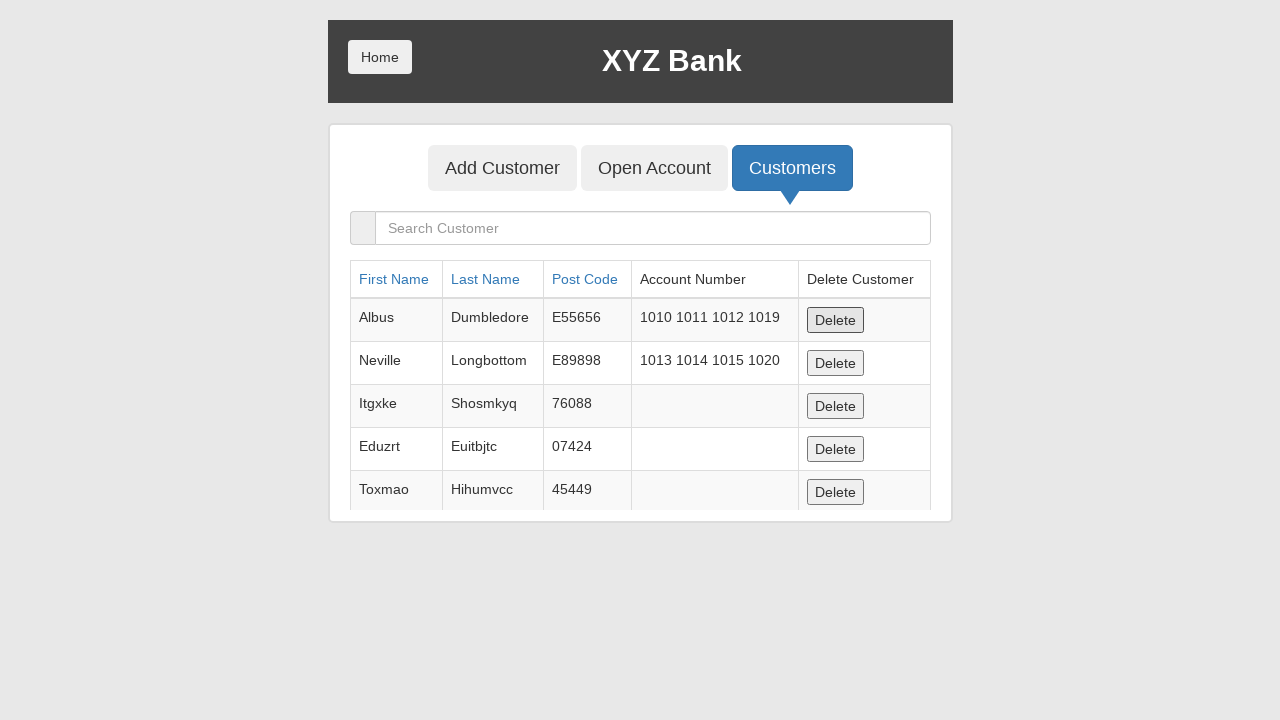

Waited for deletion confirmation
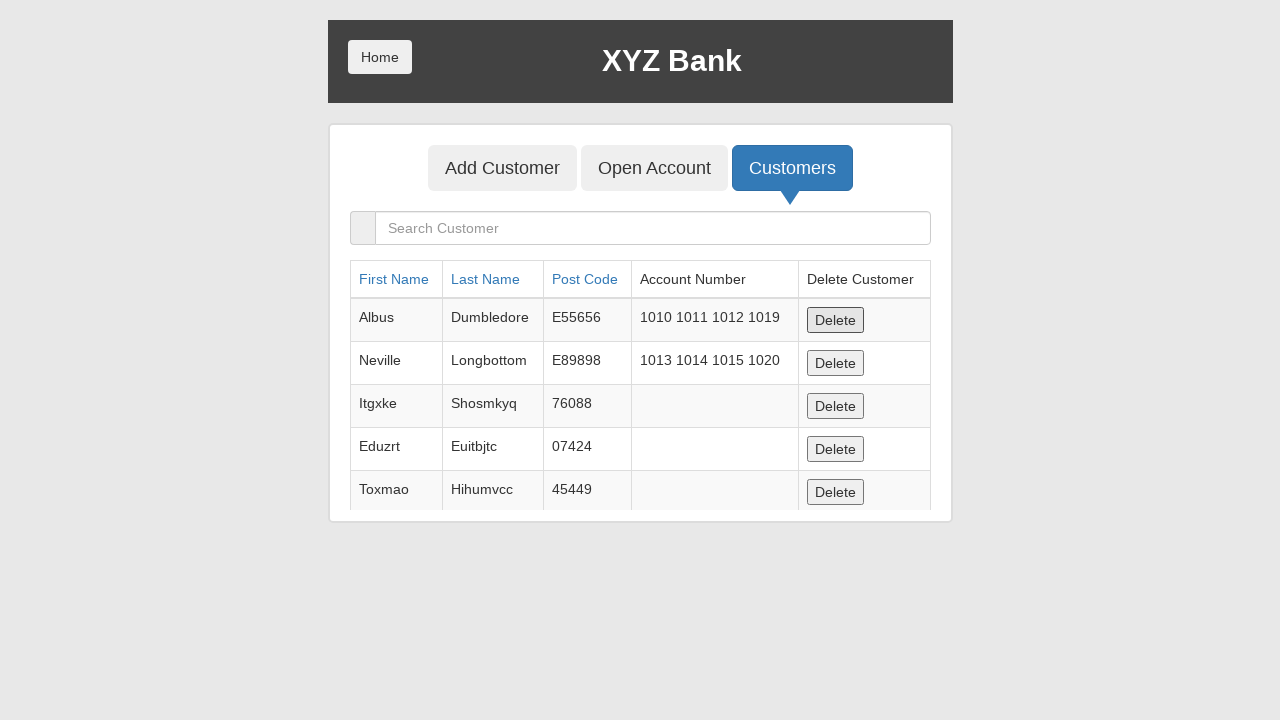

Deleted customer 4 at (835, 320) on button:has-text('Delete')
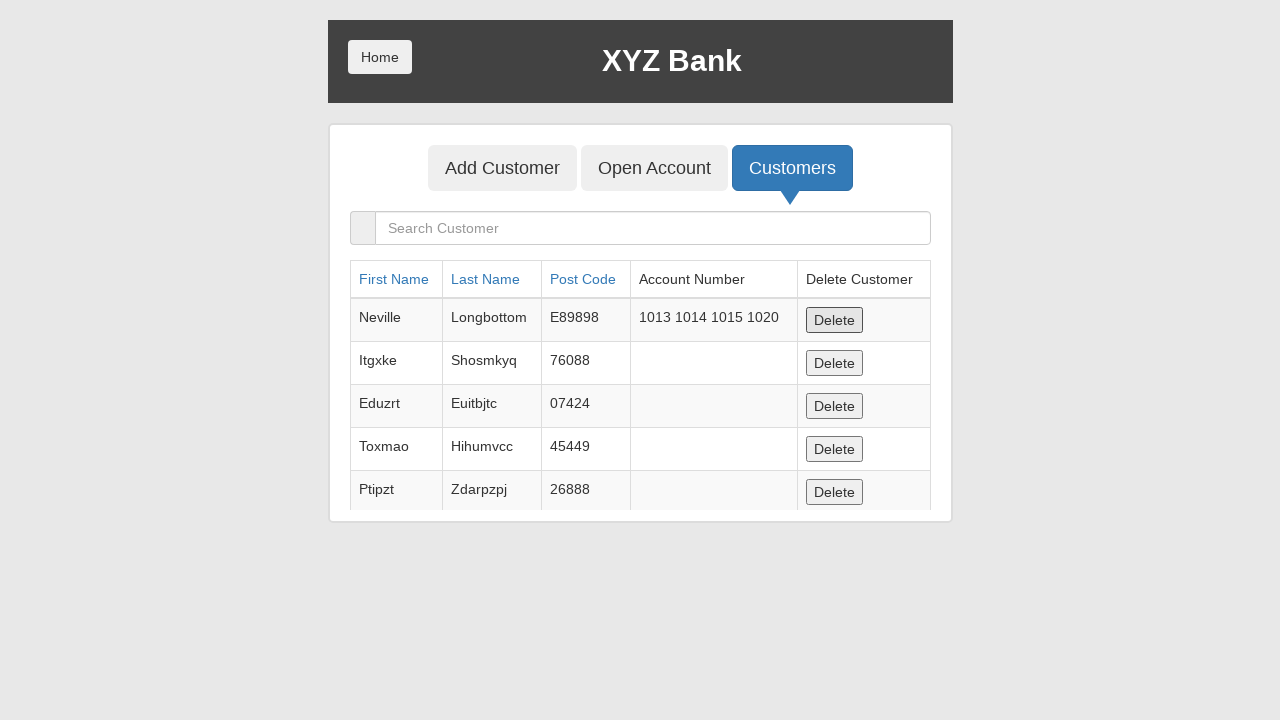

Waited for deletion confirmation
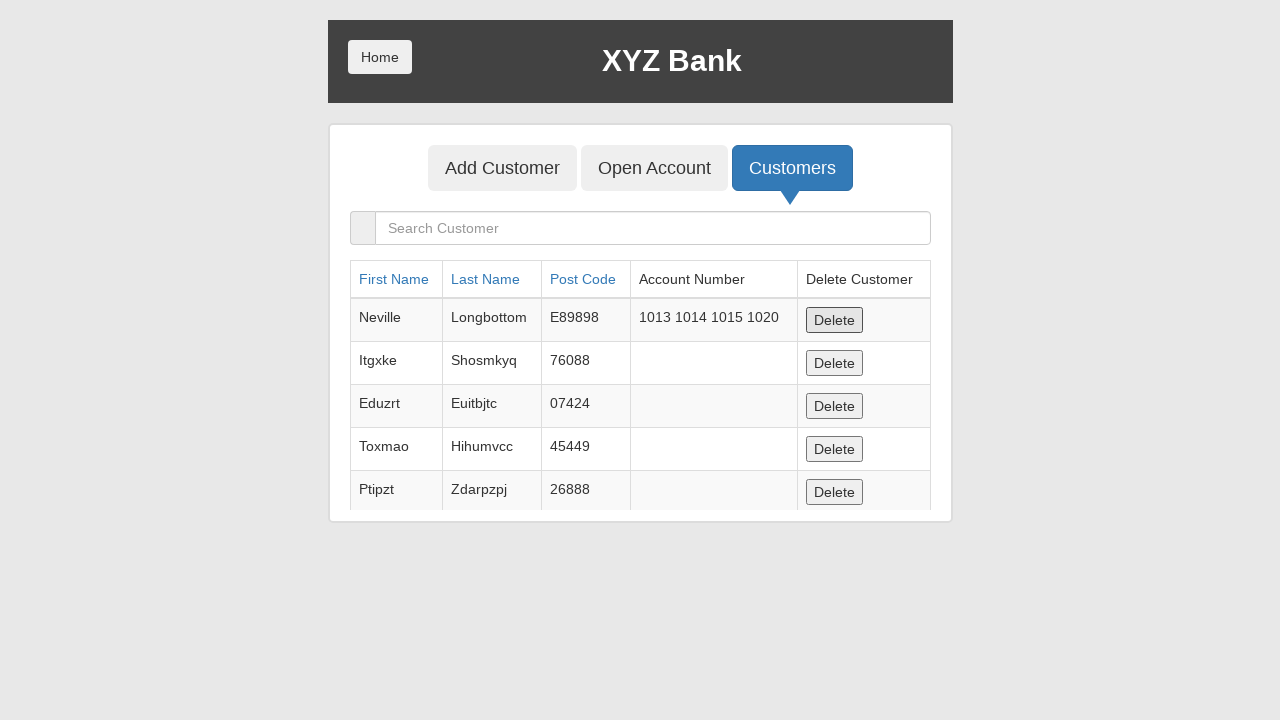

Deleted customer 5 at (835, 320) on button:has-text('Delete')
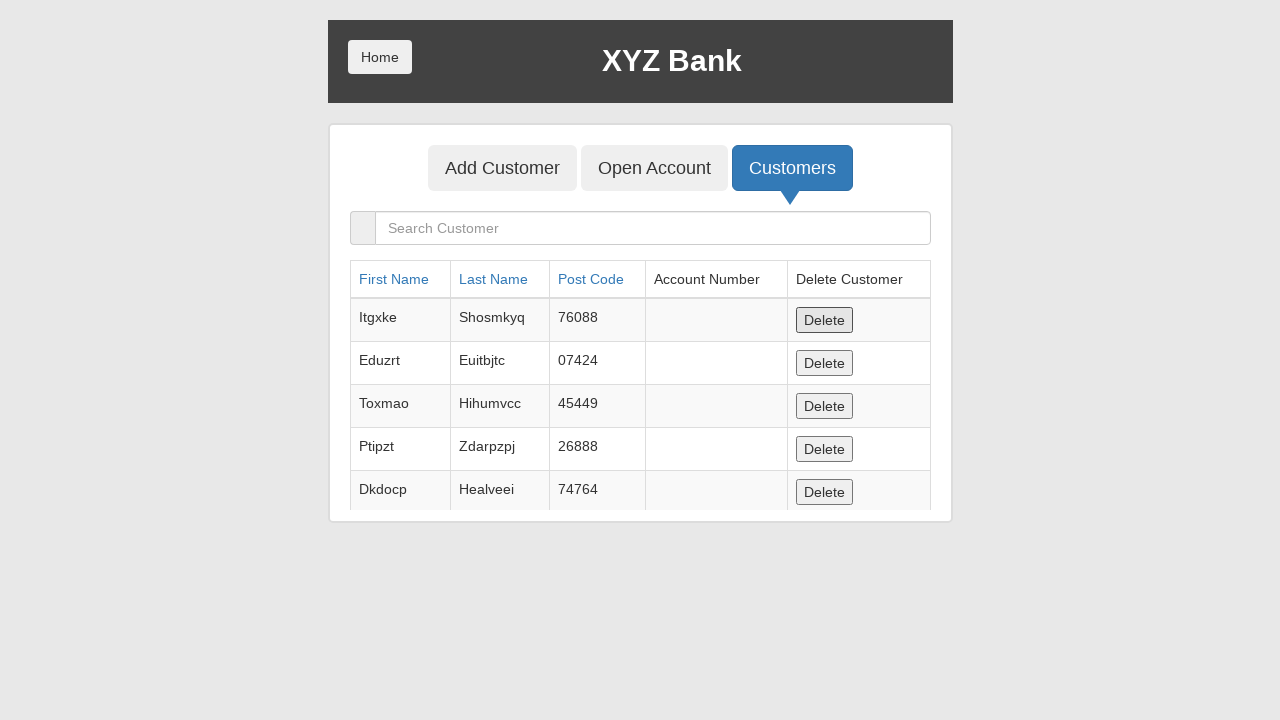

Waited for deletion confirmation
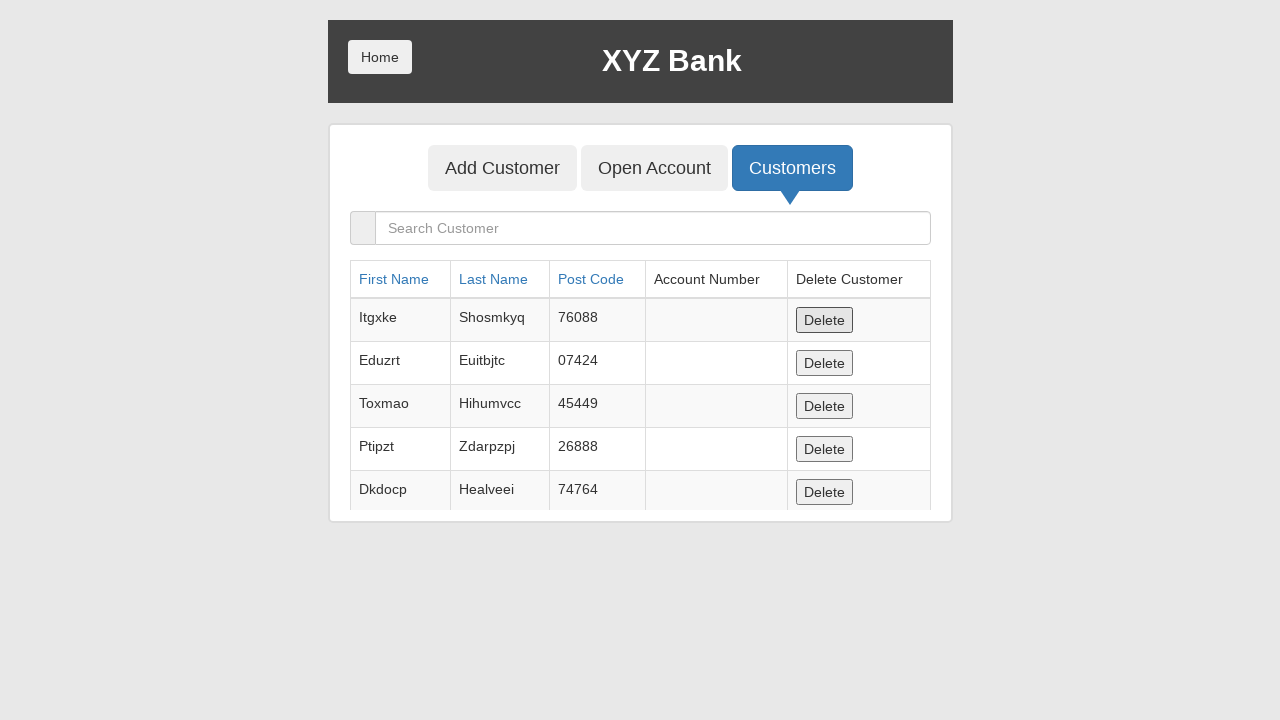

Deleted customer 6 at (824, 320) on button:has-text('Delete')
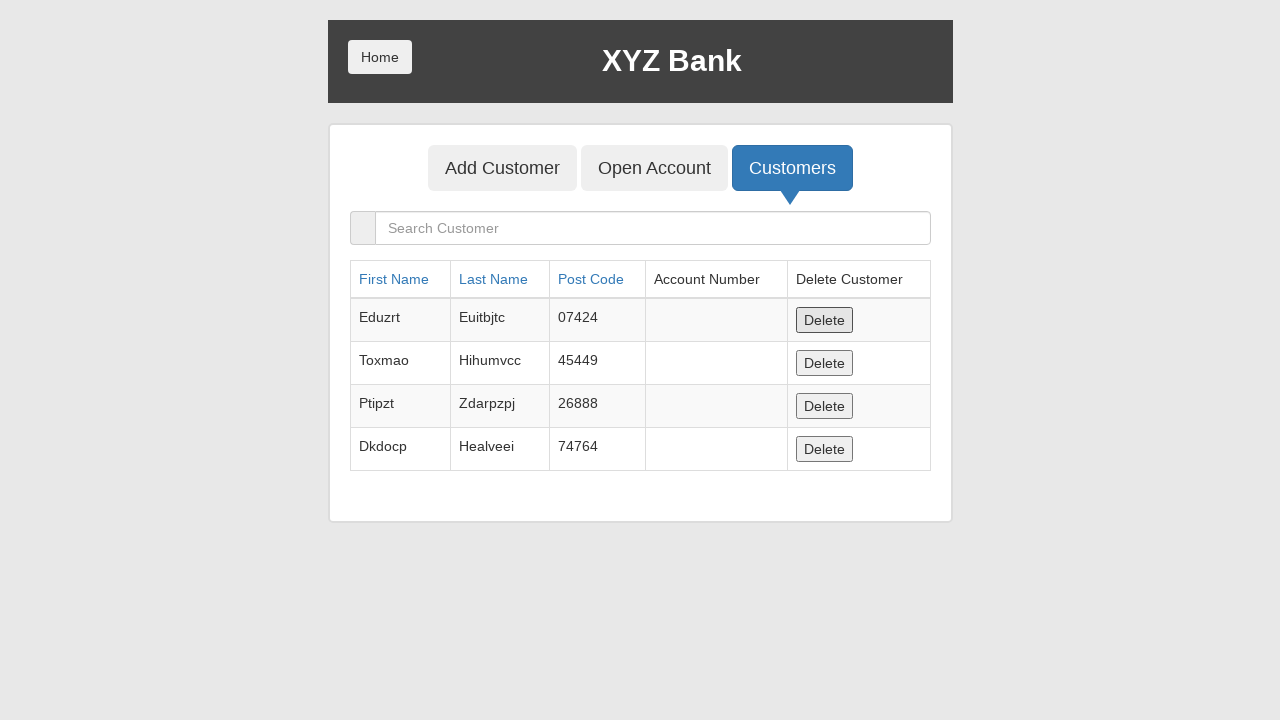

Waited for deletion confirmation
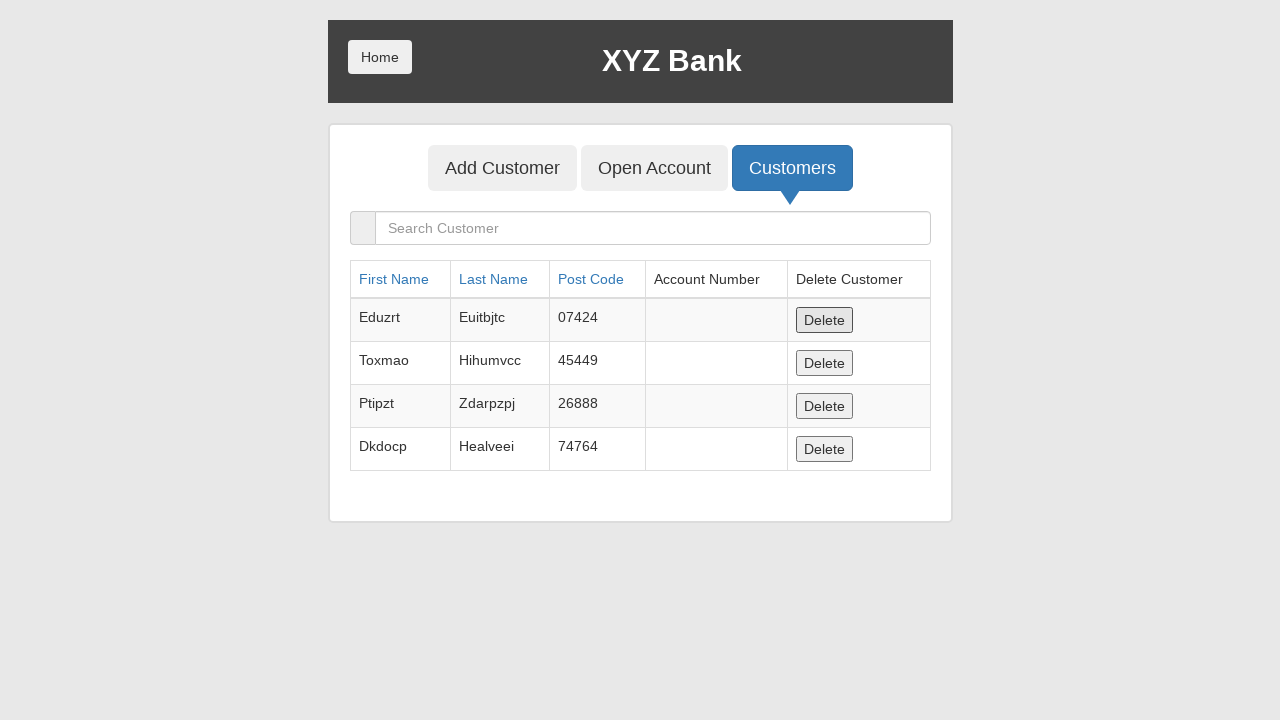

Deleted customer 7 at (824, 320) on button:has-text('Delete')
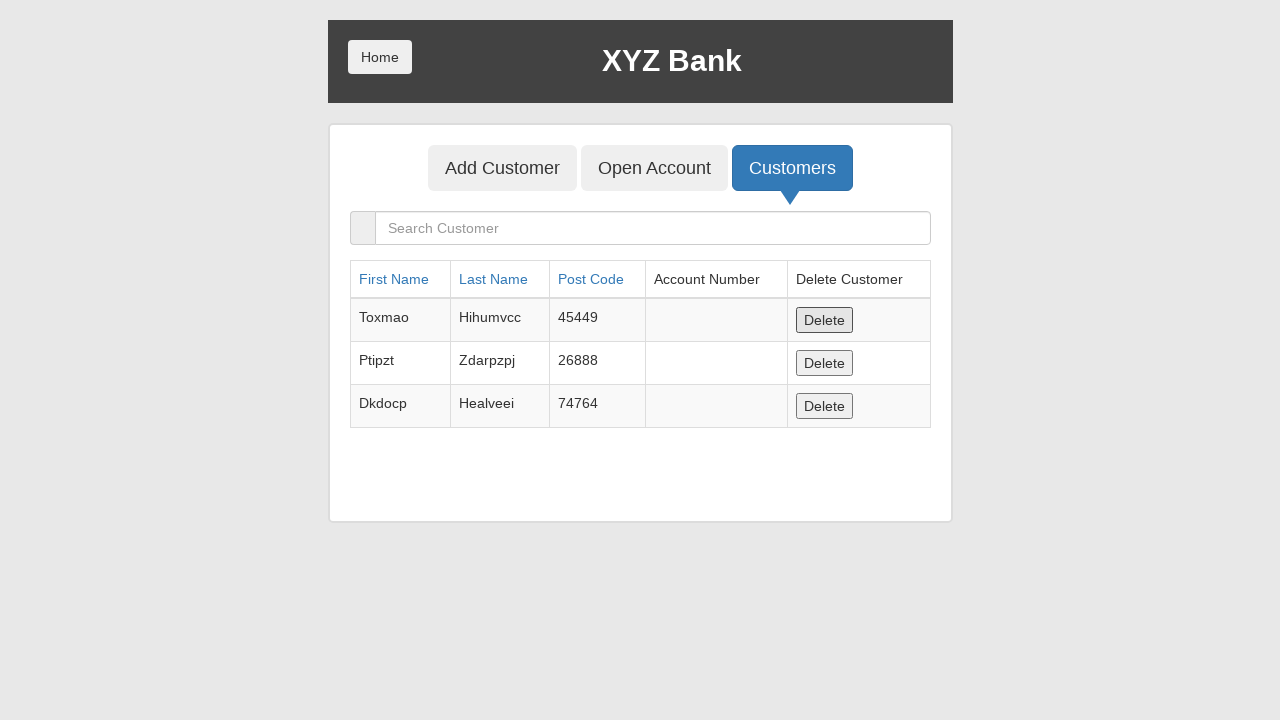

Waited for deletion confirmation
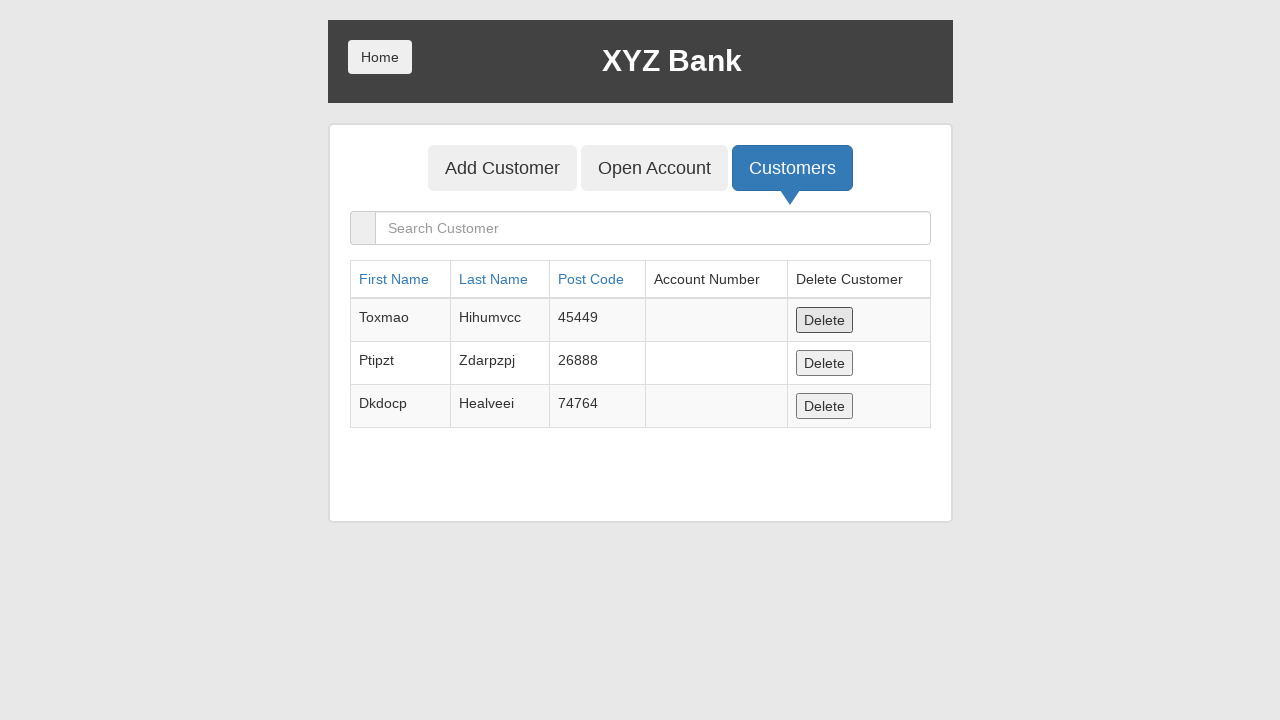

Deleted customer 8 at (824, 320) on button:has-text('Delete')
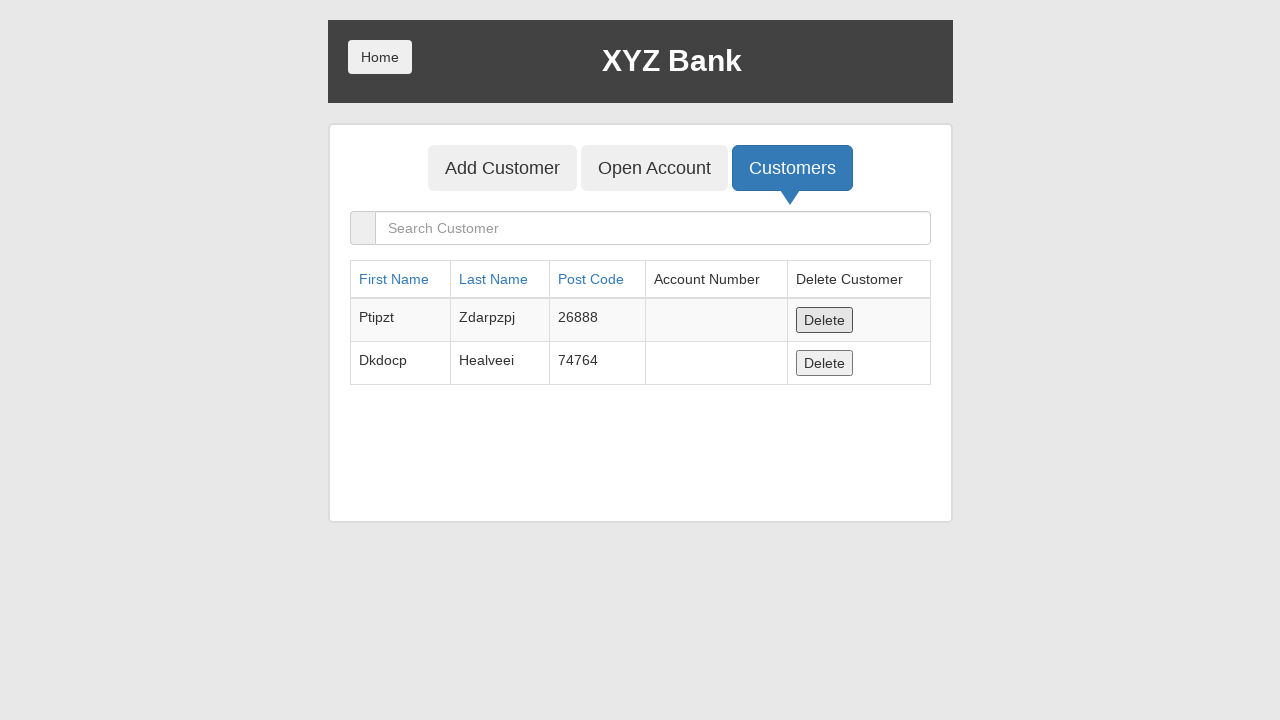

Waited for deletion confirmation
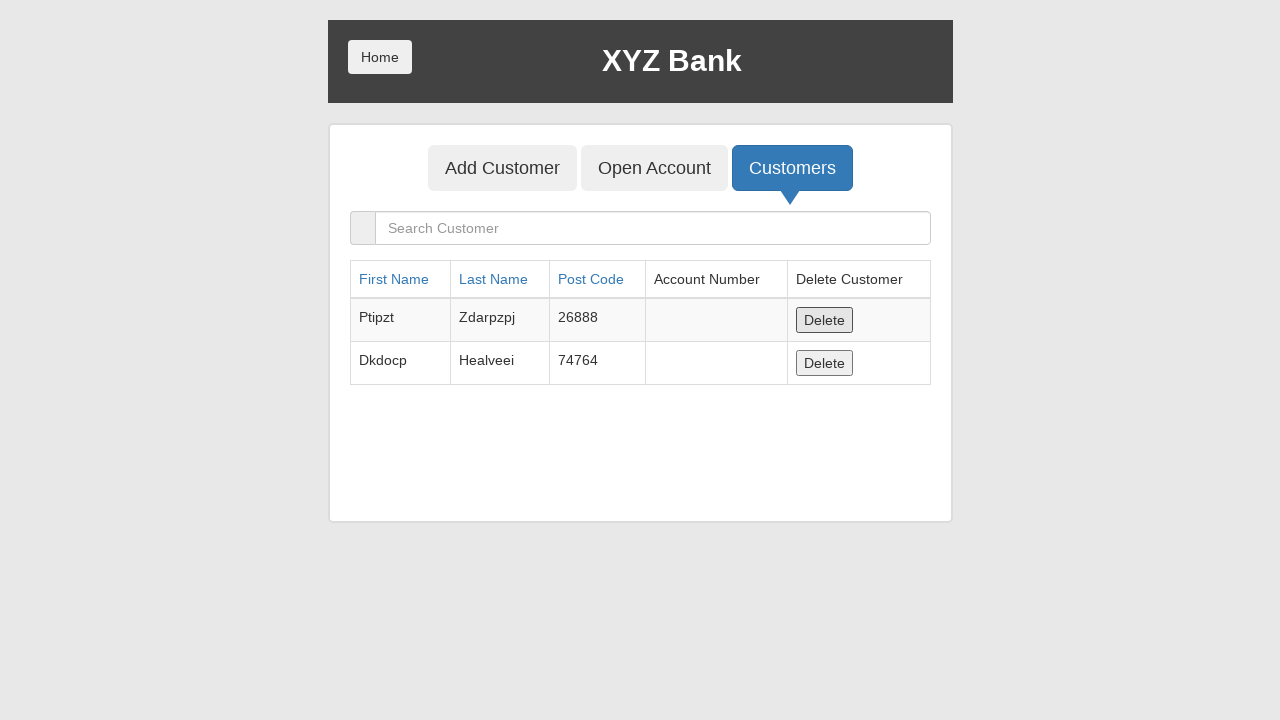

Deleted customer 9 at (824, 320) on button:has-text('Delete')
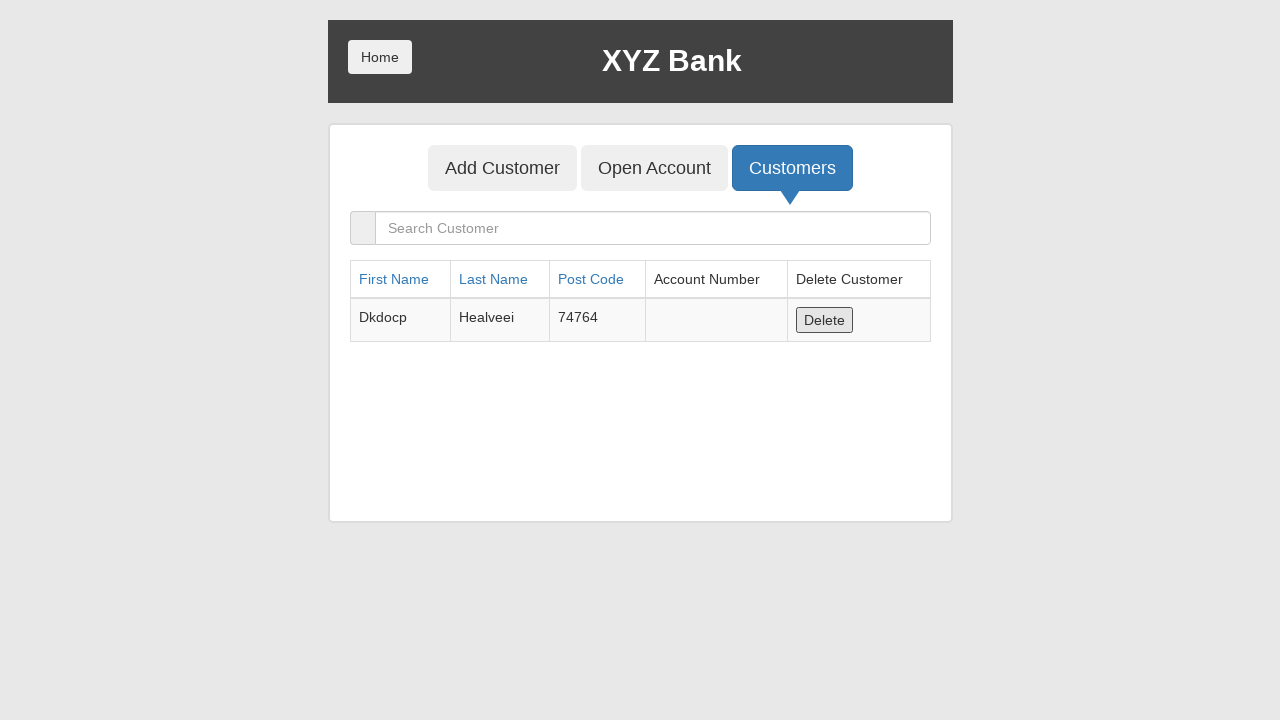

Waited for deletion confirmation
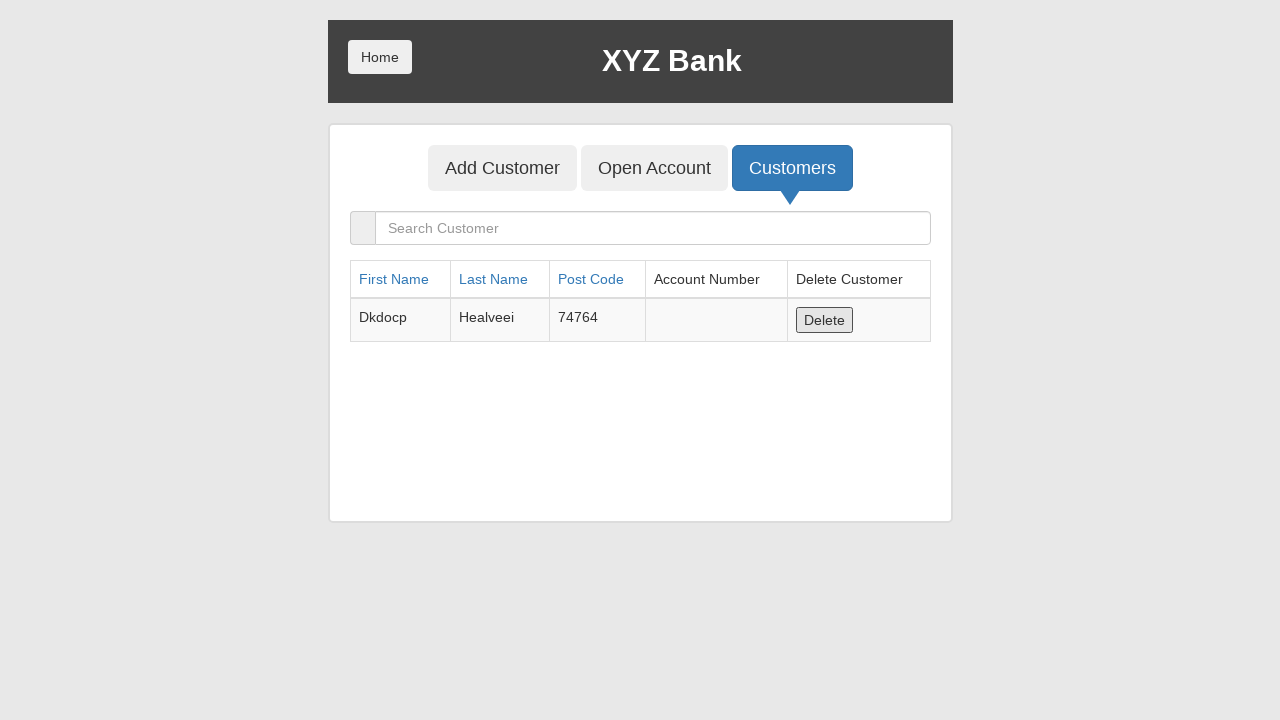

Deleted customer 10 at (824, 320) on button:has-text('Delete')
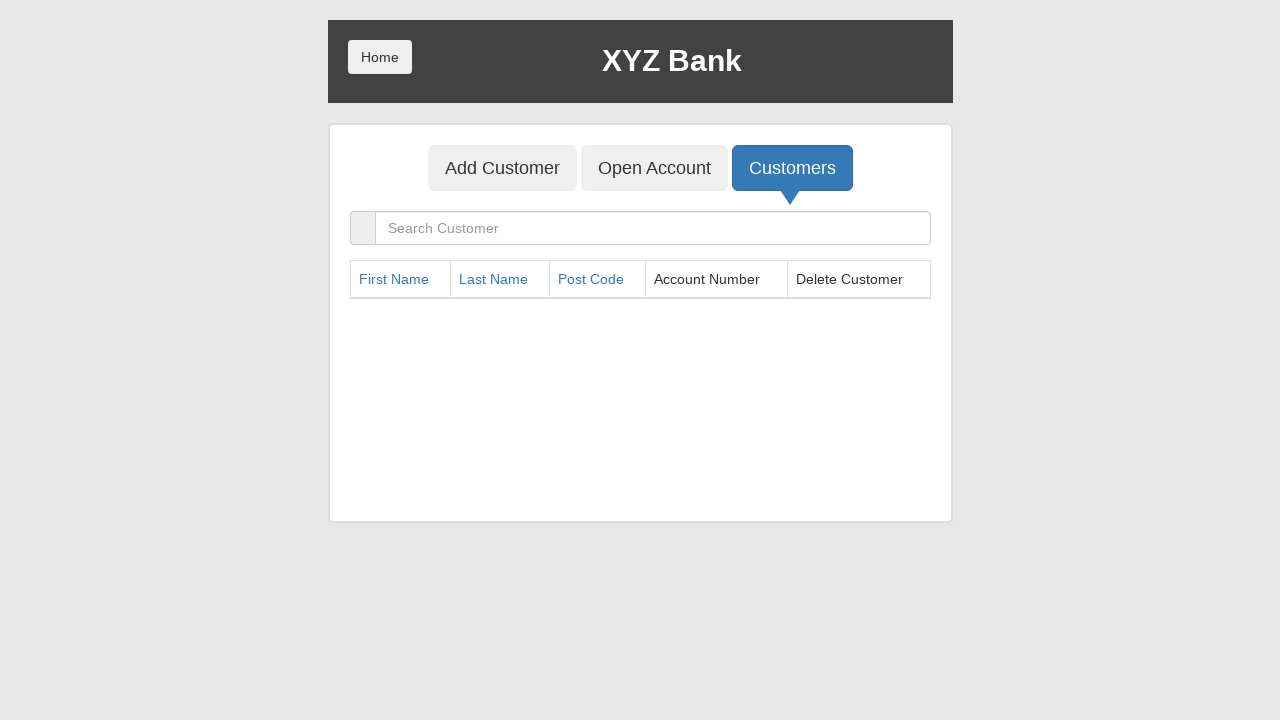

Waited for deletion confirmation
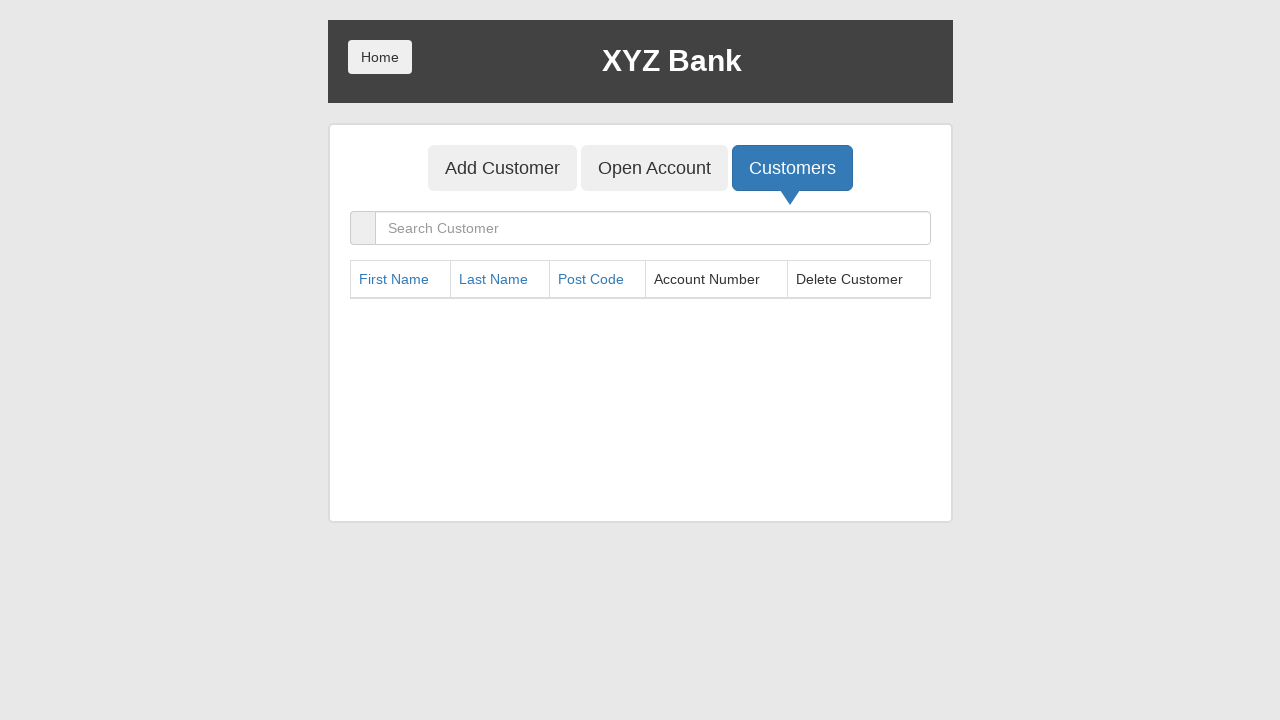

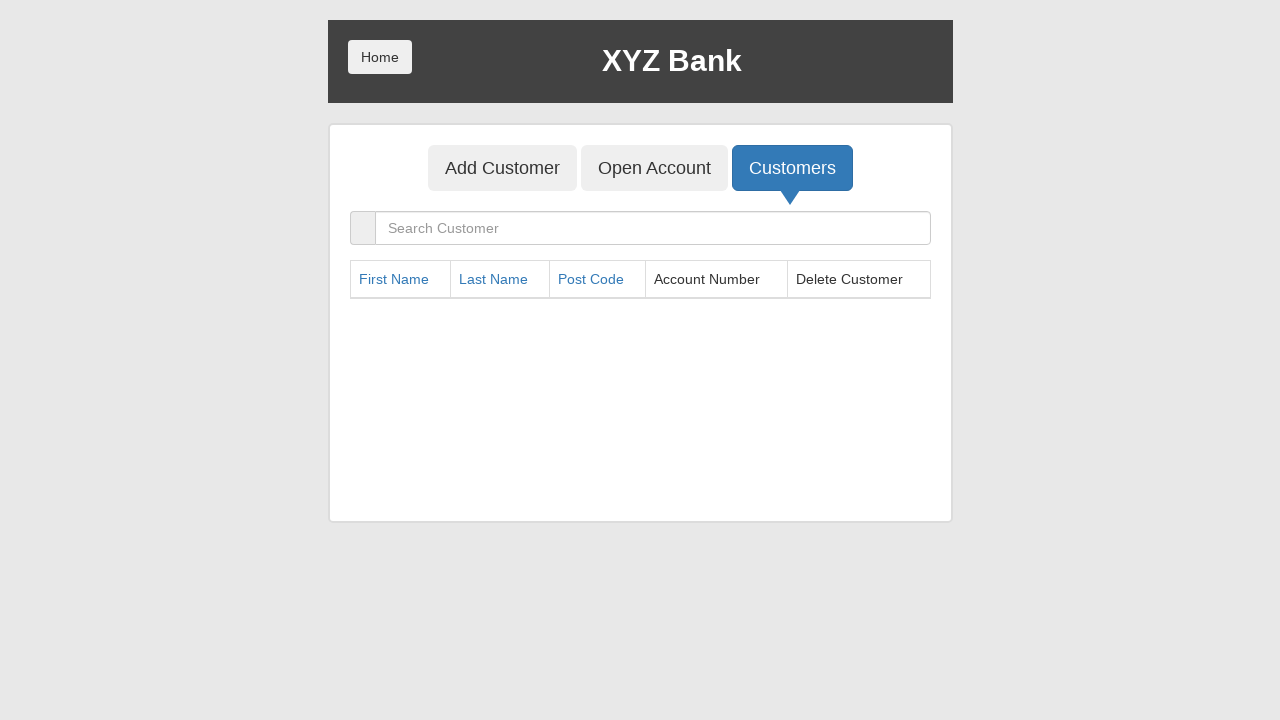